Tests selecting all checkboxes on a form, then refreshing and selecting only a specific checkbox

Starting URL: https://automationfc.github.io/multiple-fields/

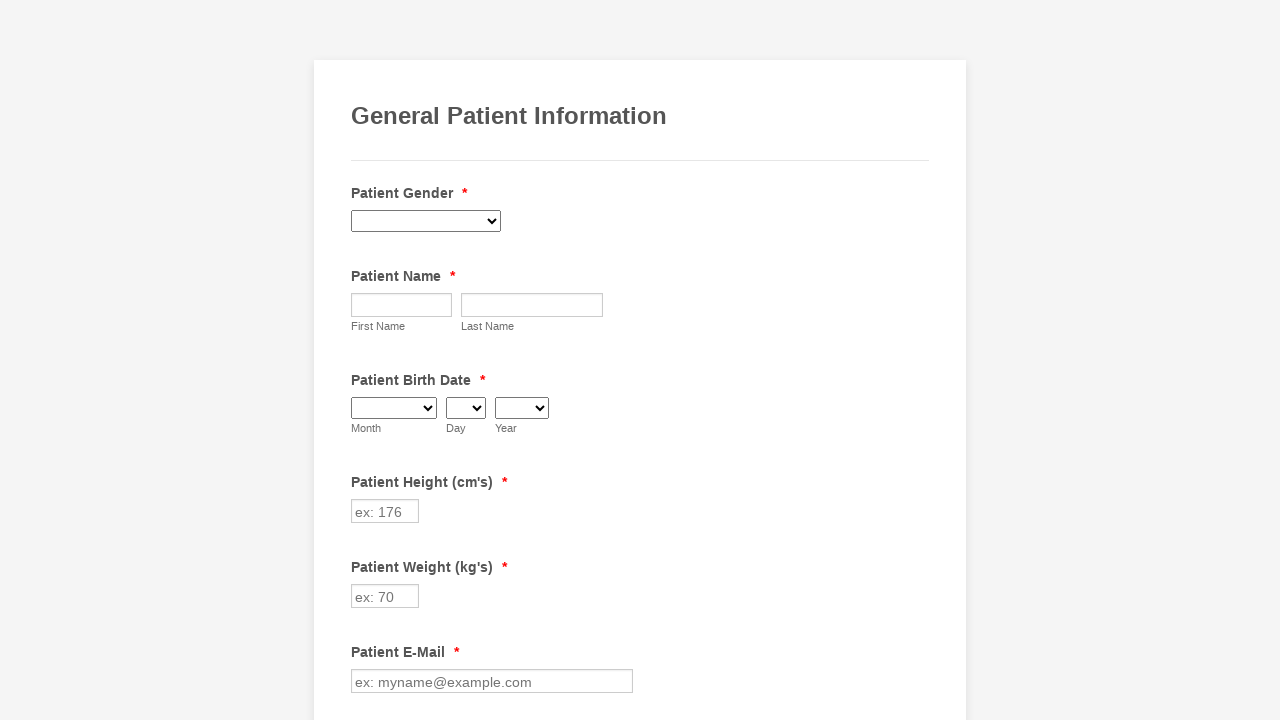

Located all checkboxes on the form
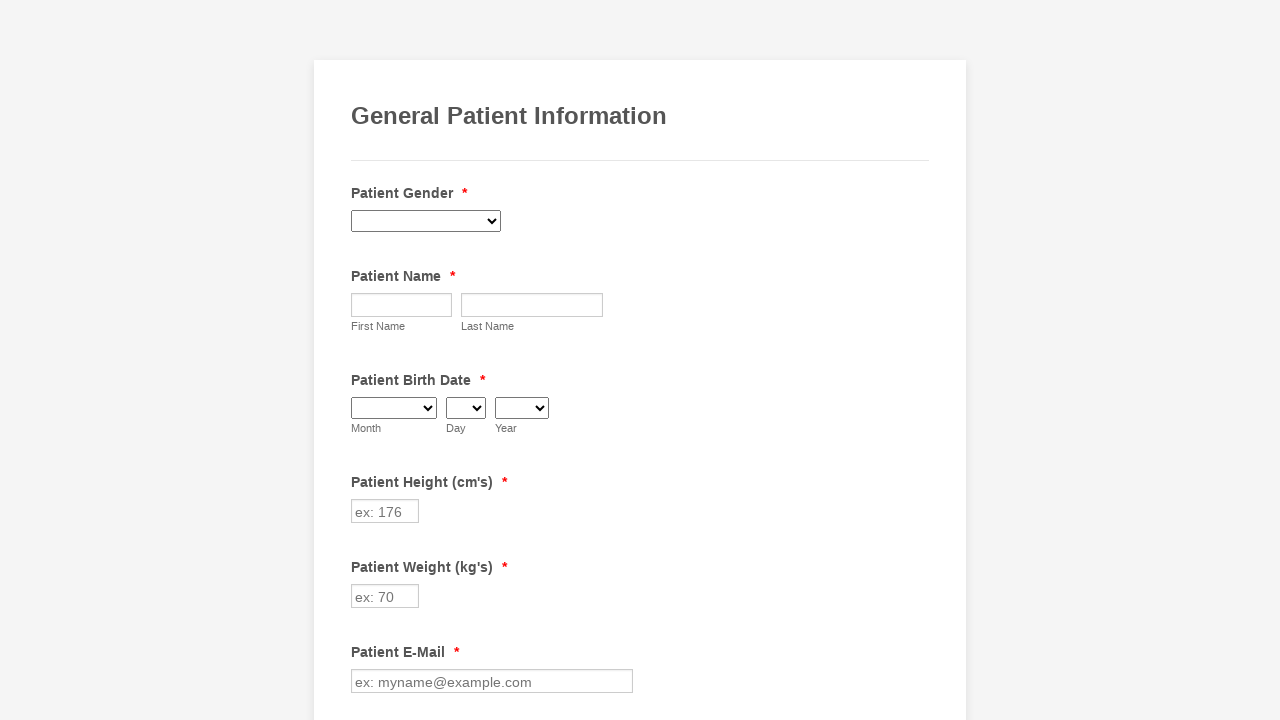

Found 29 checkboxes in total
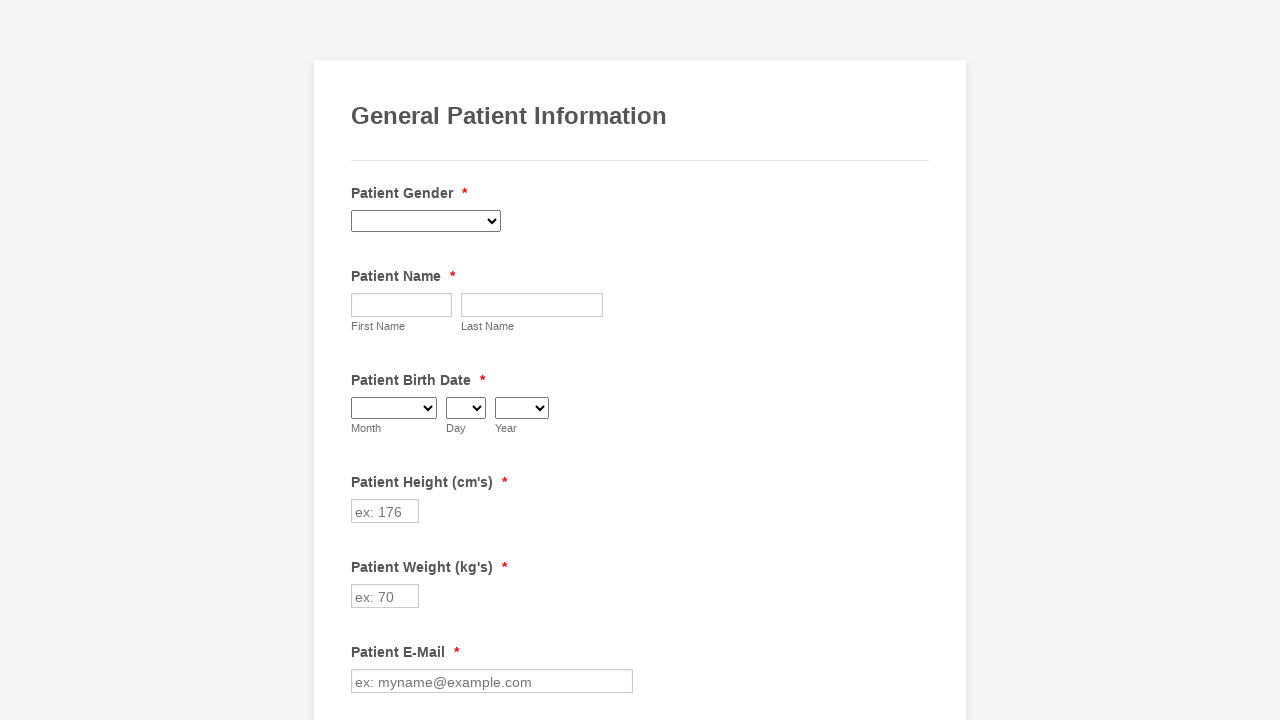

Checking checkbox at index 0
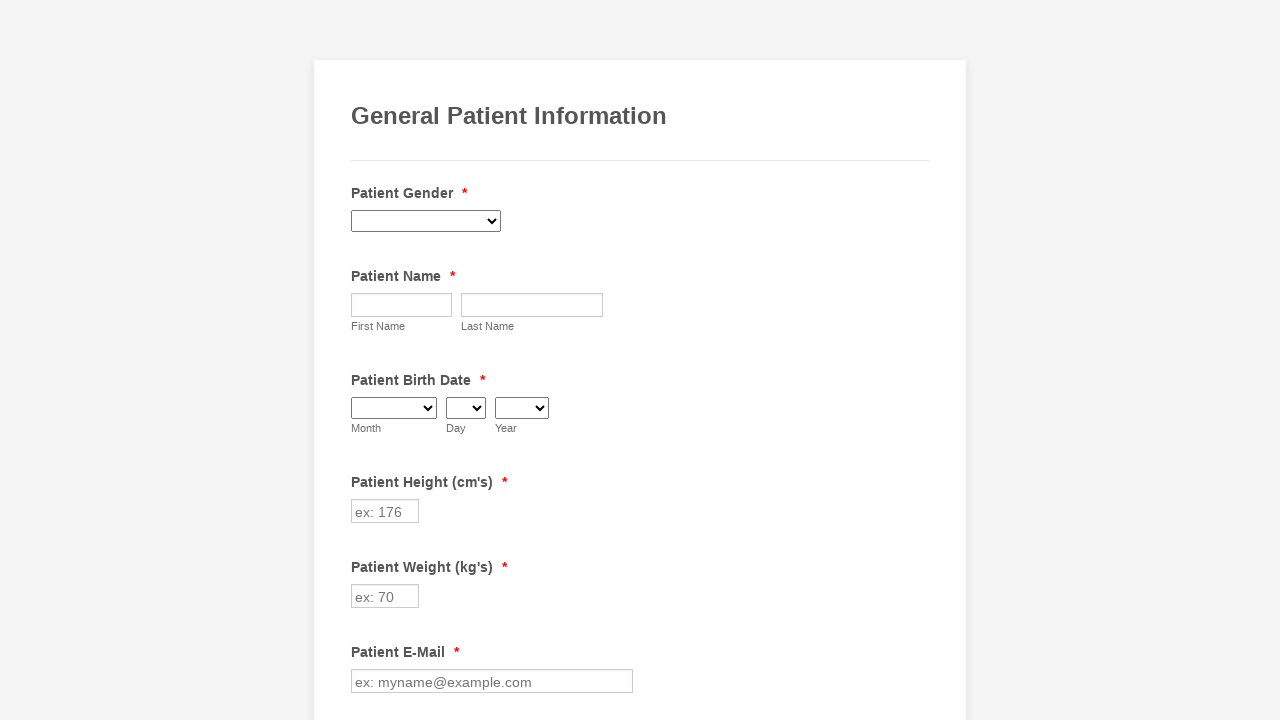

Clicked checkbox at index 0 at (362, 360) on div.form-single-column input[type='checkbox'] >> nth=0
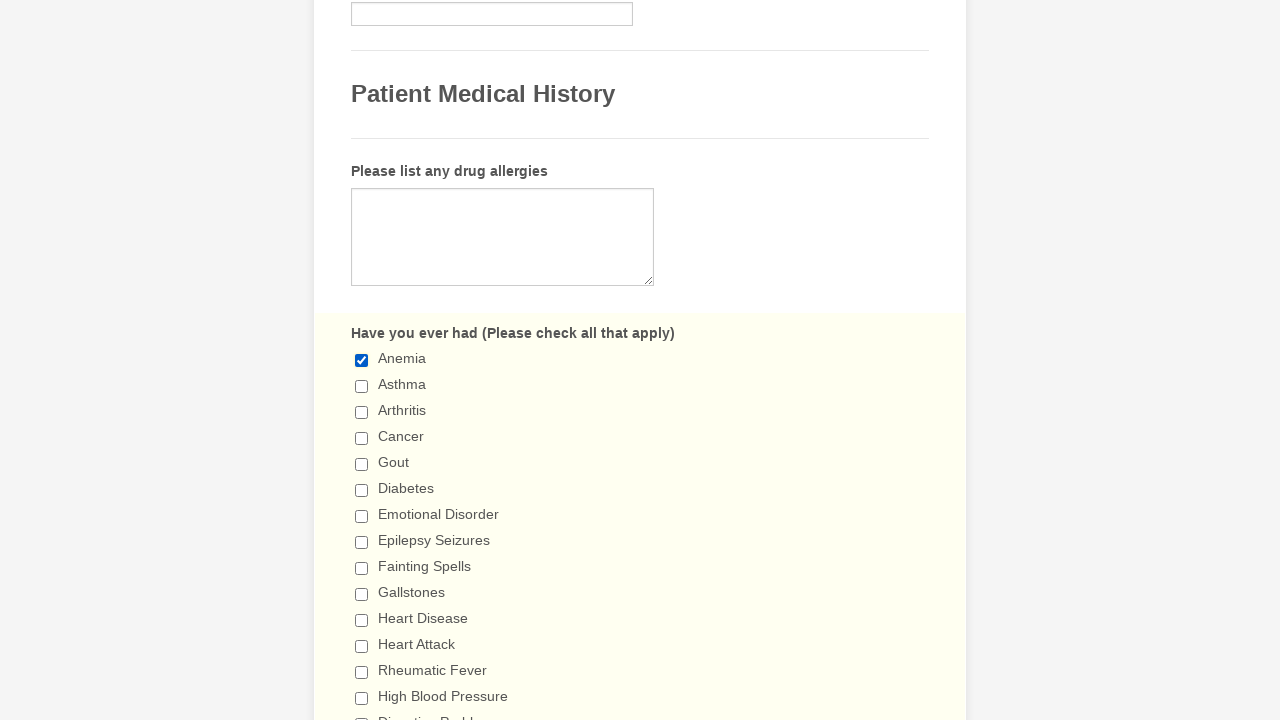

Waited 1 second after clicking checkbox
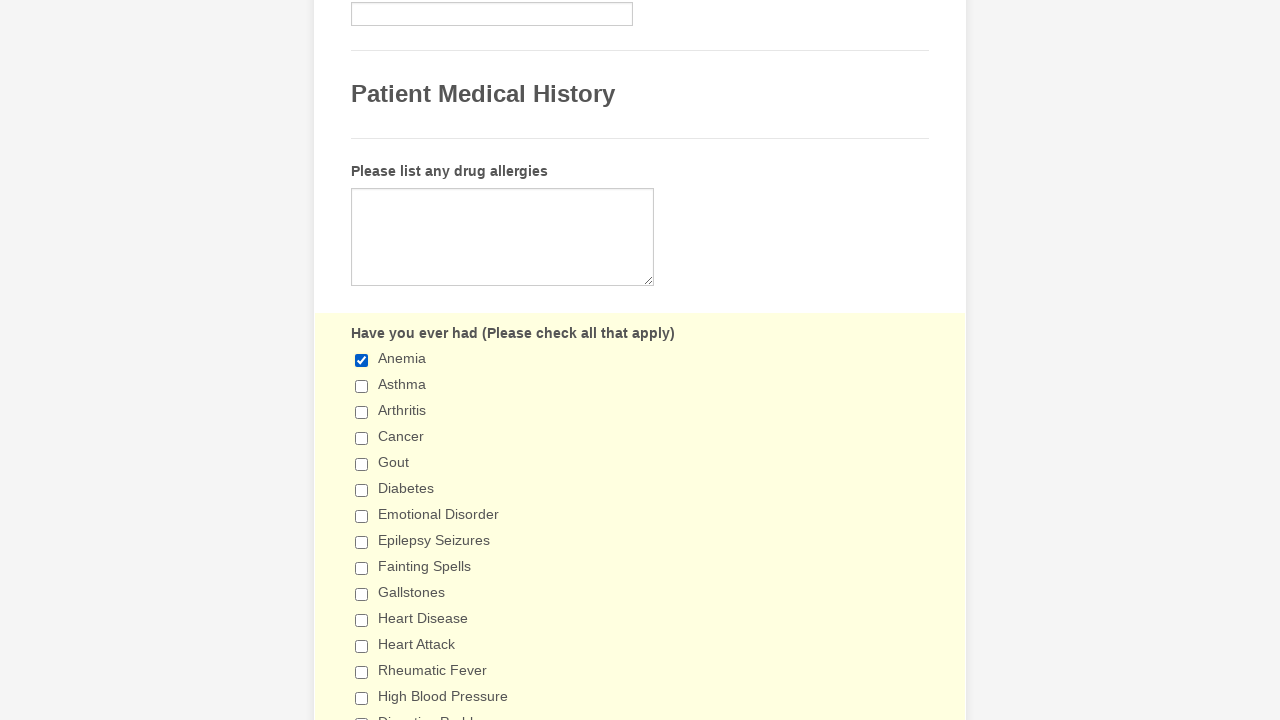

Checking checkbox at index 1
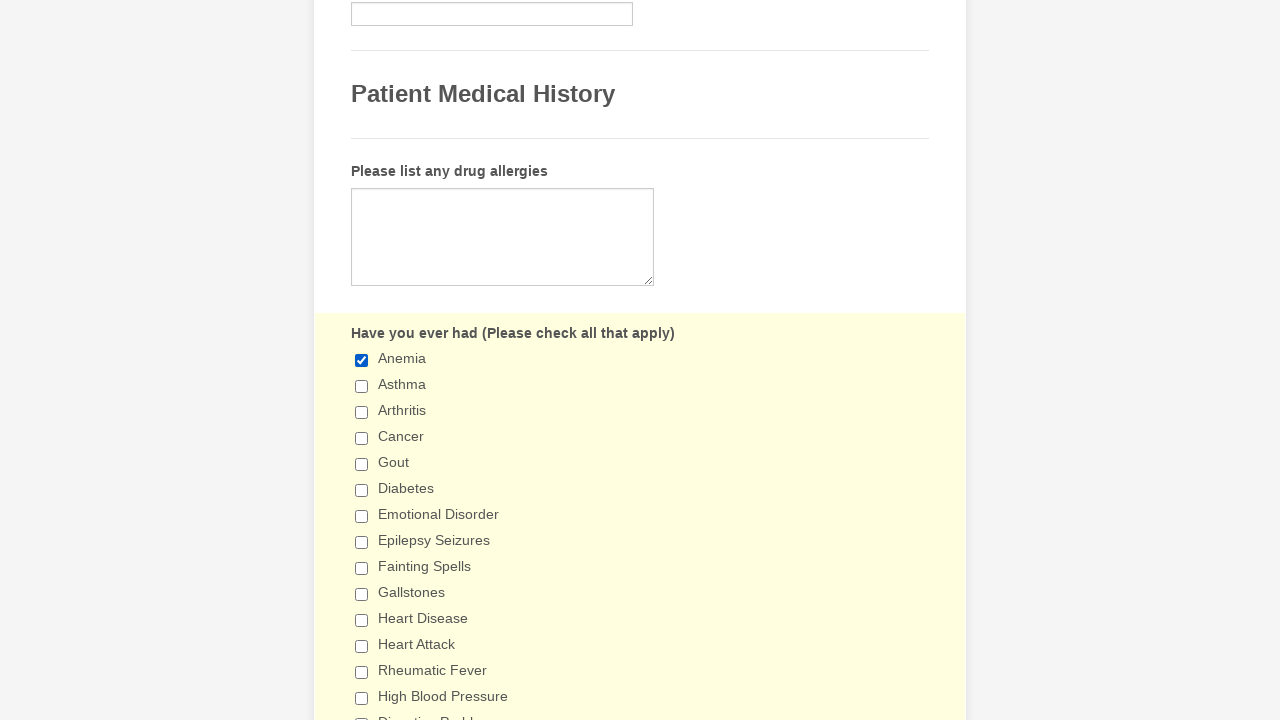

Clicked checkbox at index 1 at (362, 386) on div.form-single-column input[type='checkbox'] >> nth=1
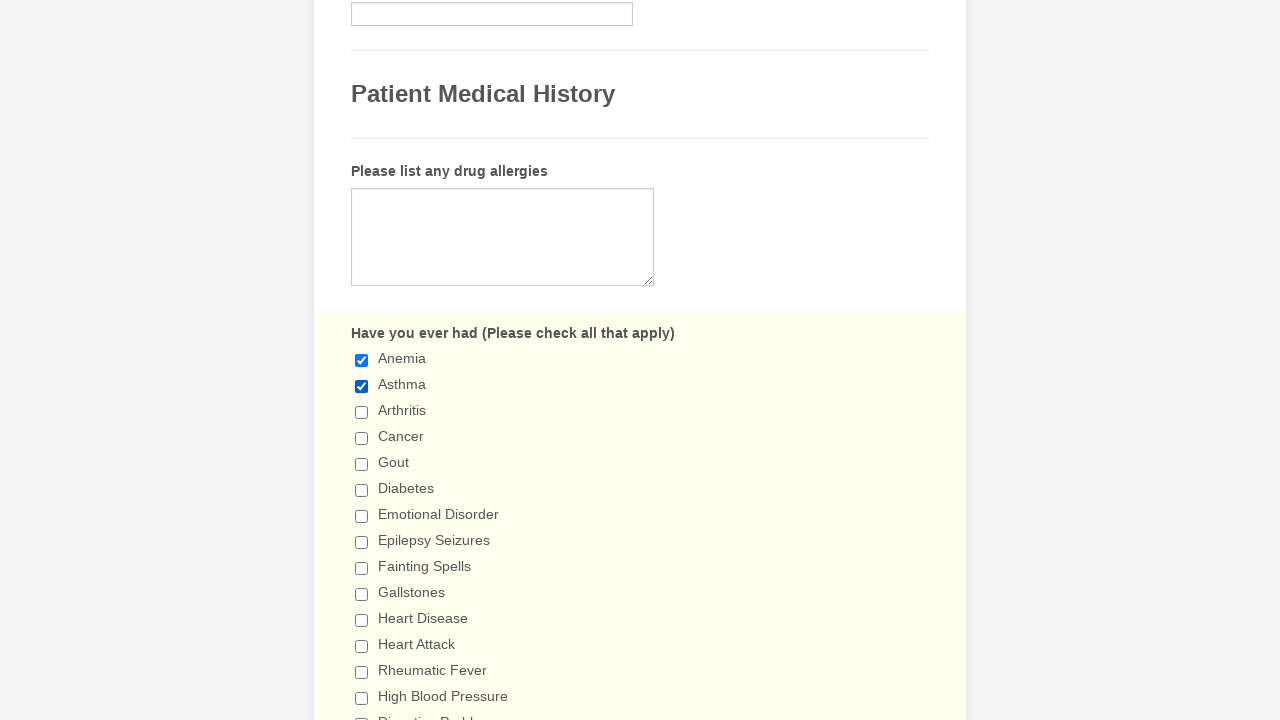

Waited 1 second after clicking checkbox
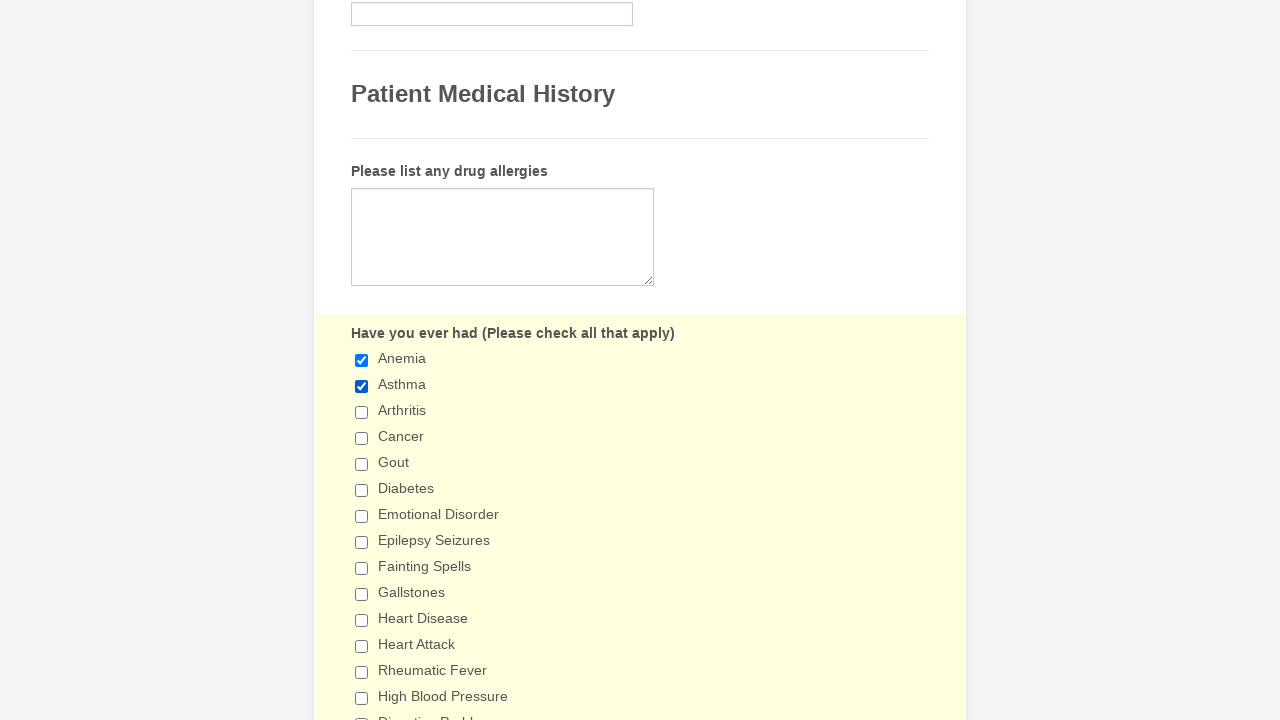

Checking checkbox at index 2
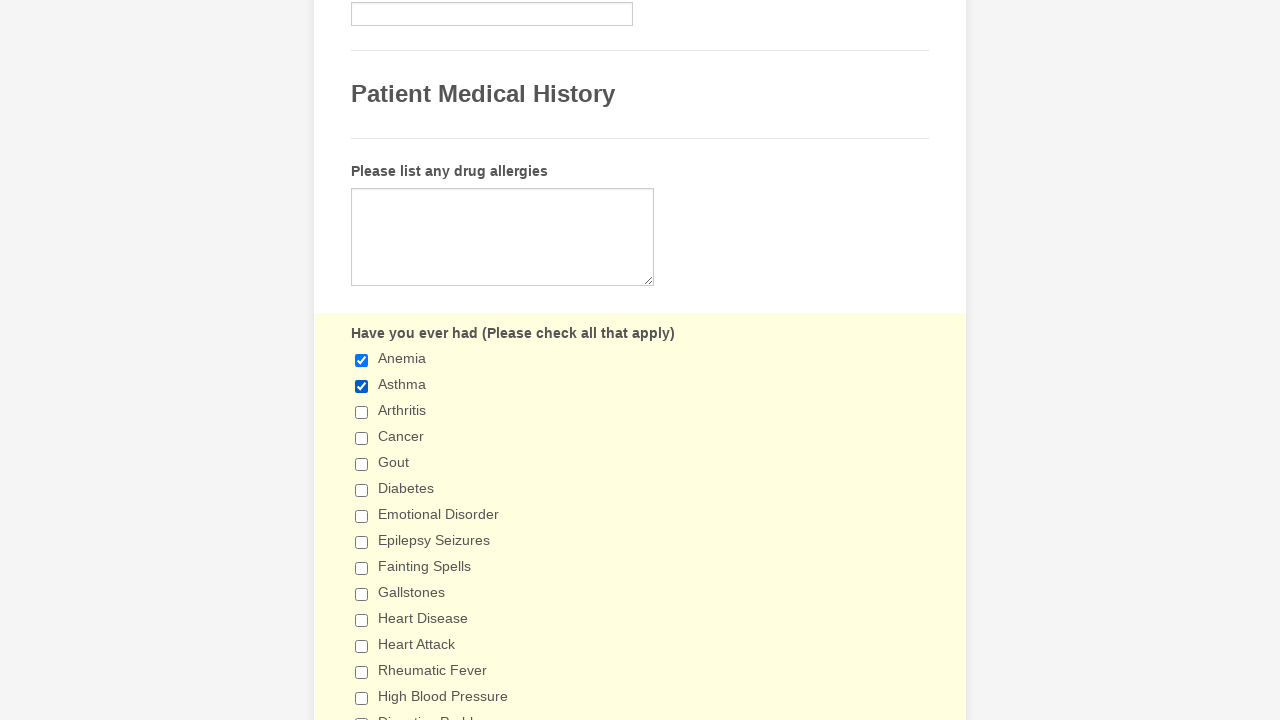

Clicked checkbox at index 2 at (362, 412) on div.form-single-column input[type='checkbox'] >> nth=2
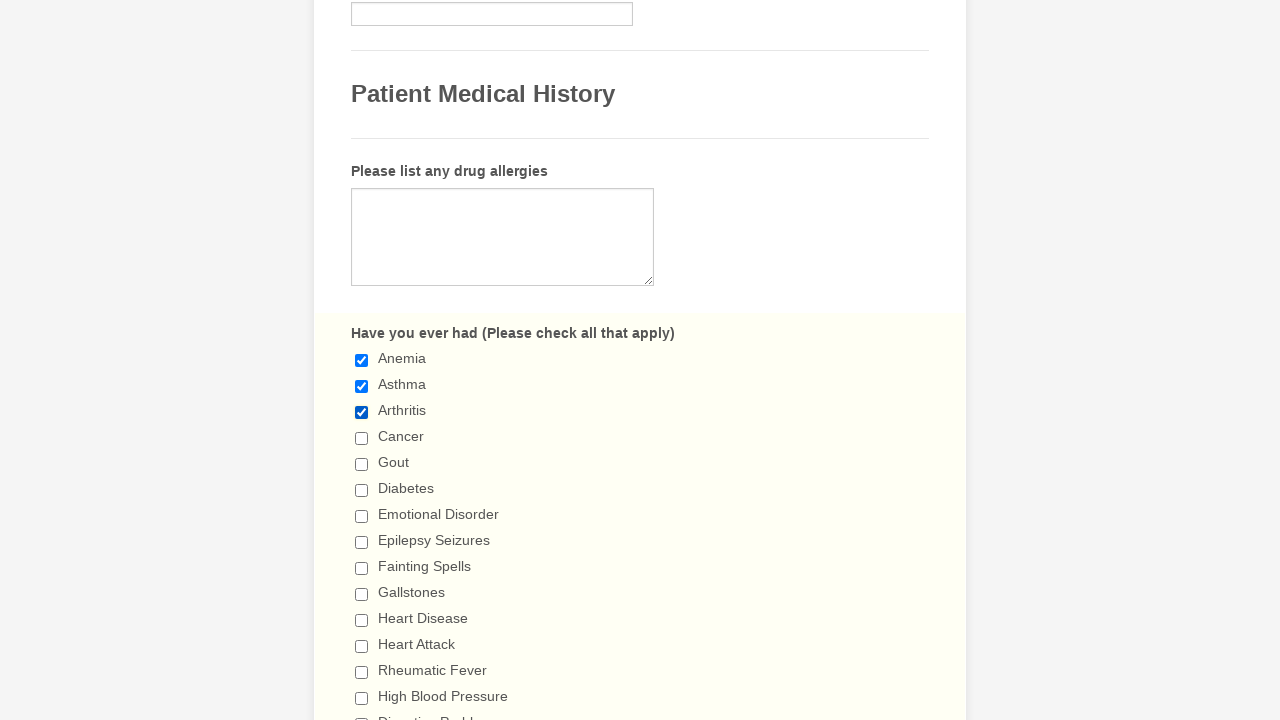

Waited 1 second after clicking checkbox
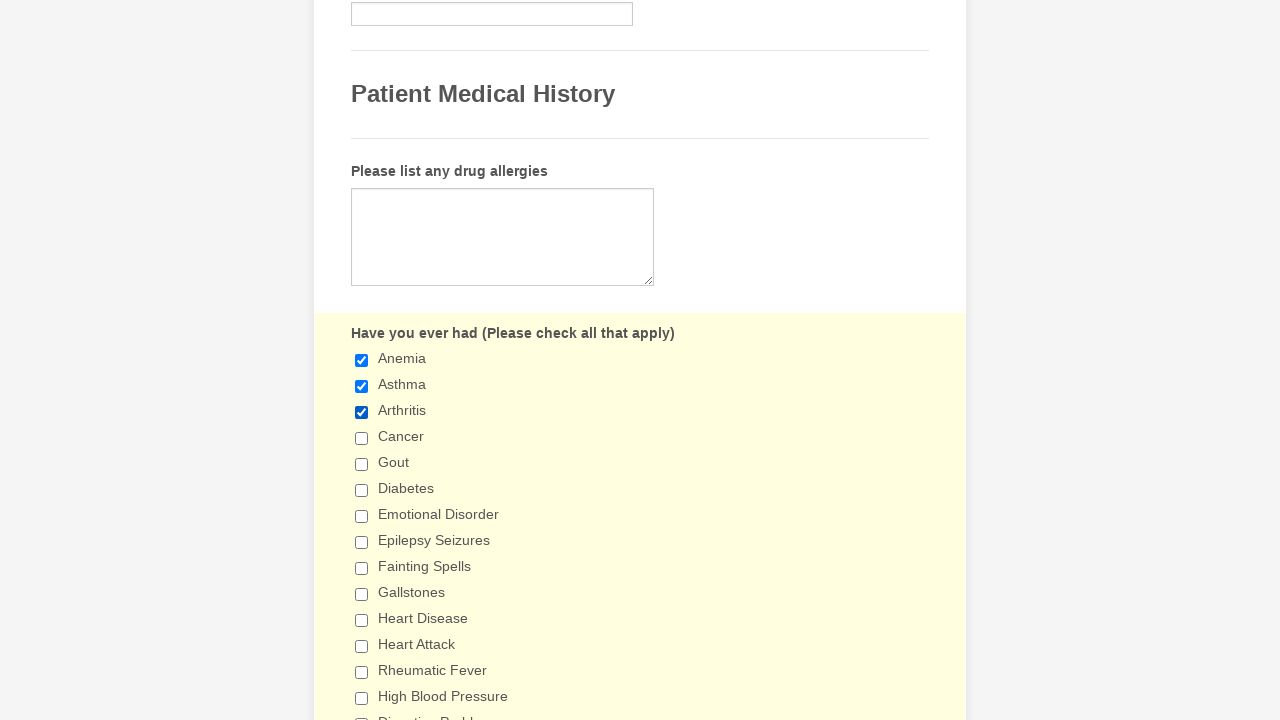

Checking checkbox at index 3
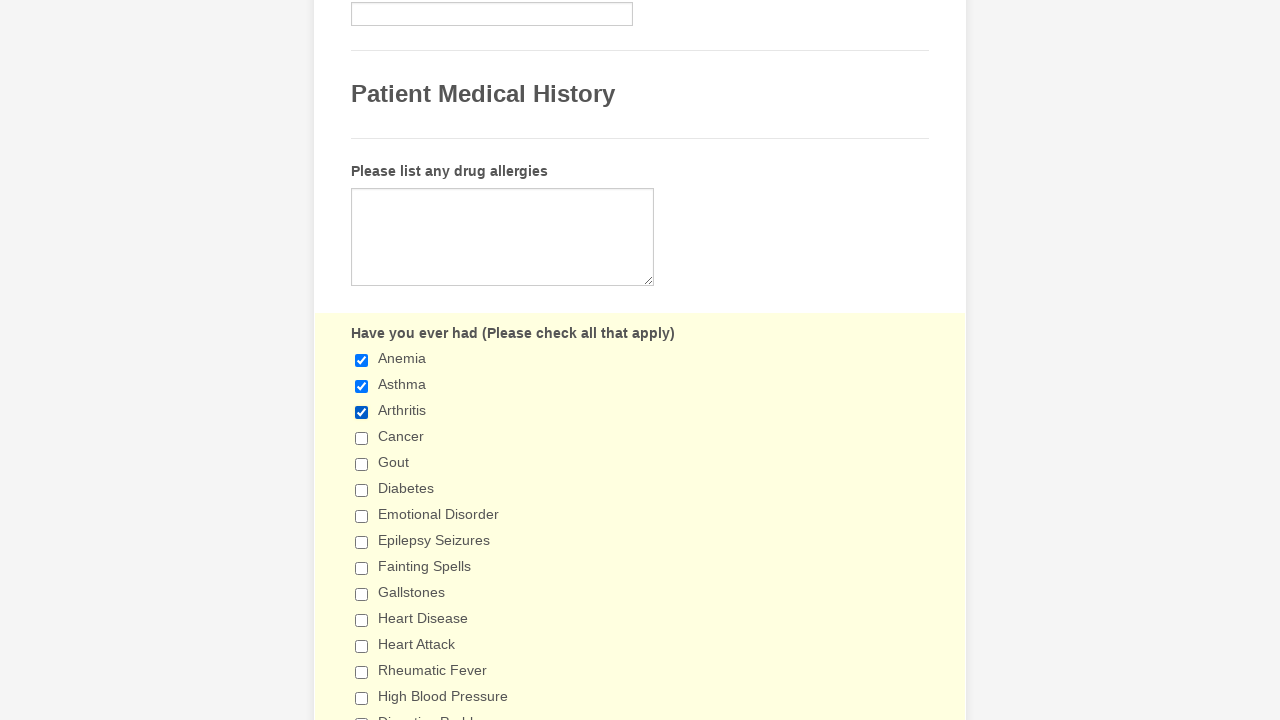

Clicked checkbox at index 3 at (362, 438) on div.form-single-column input[type='checkbox'] >> nth=3
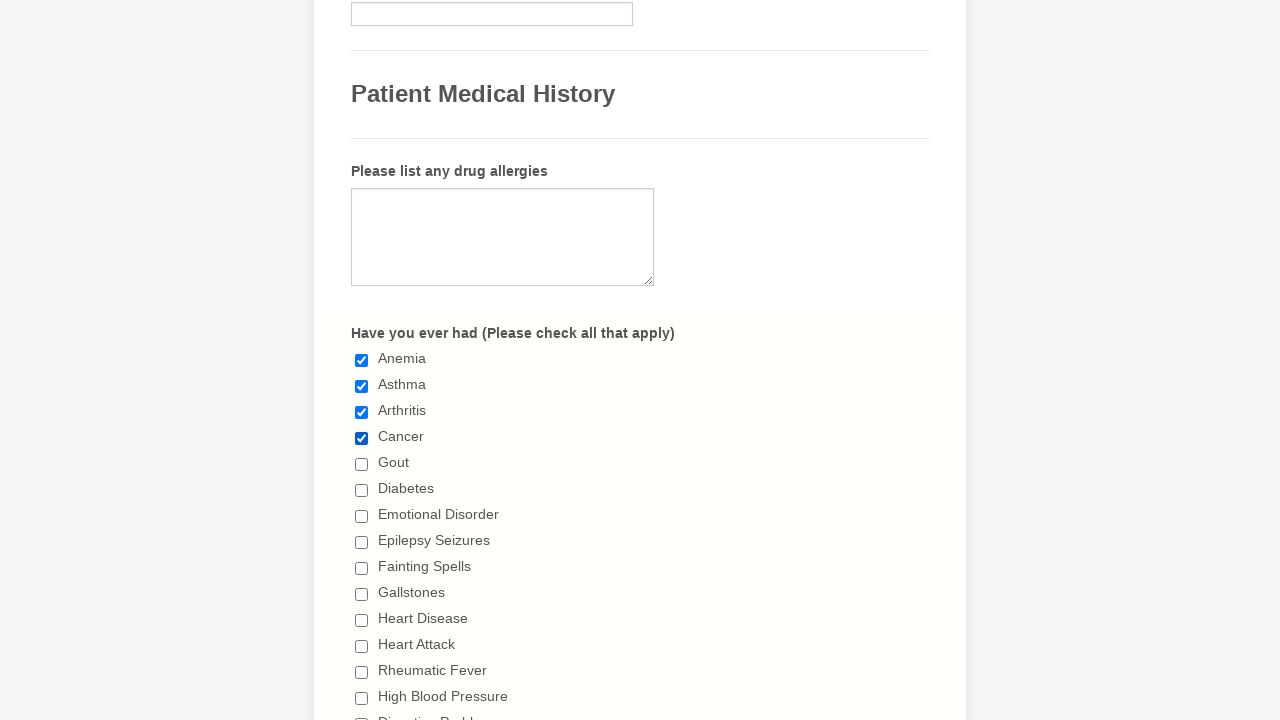

Waited 1 second after clicking checkbox
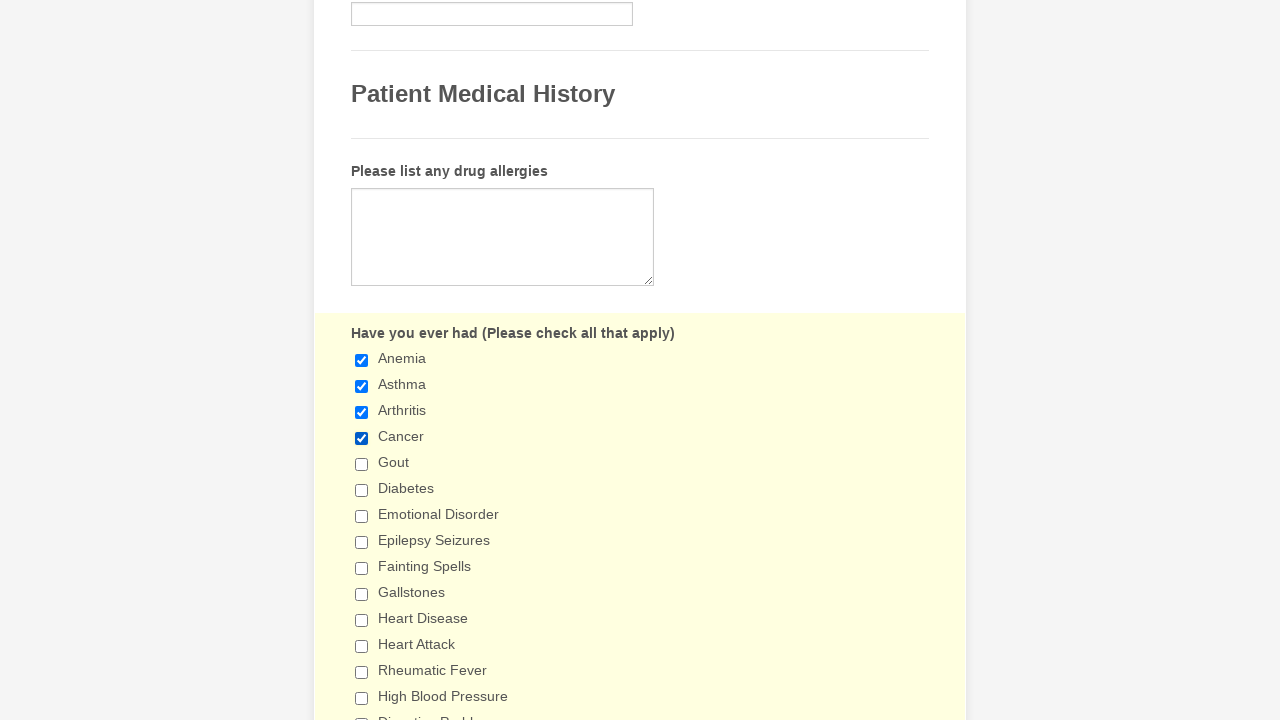

Checking checkbox at index 4
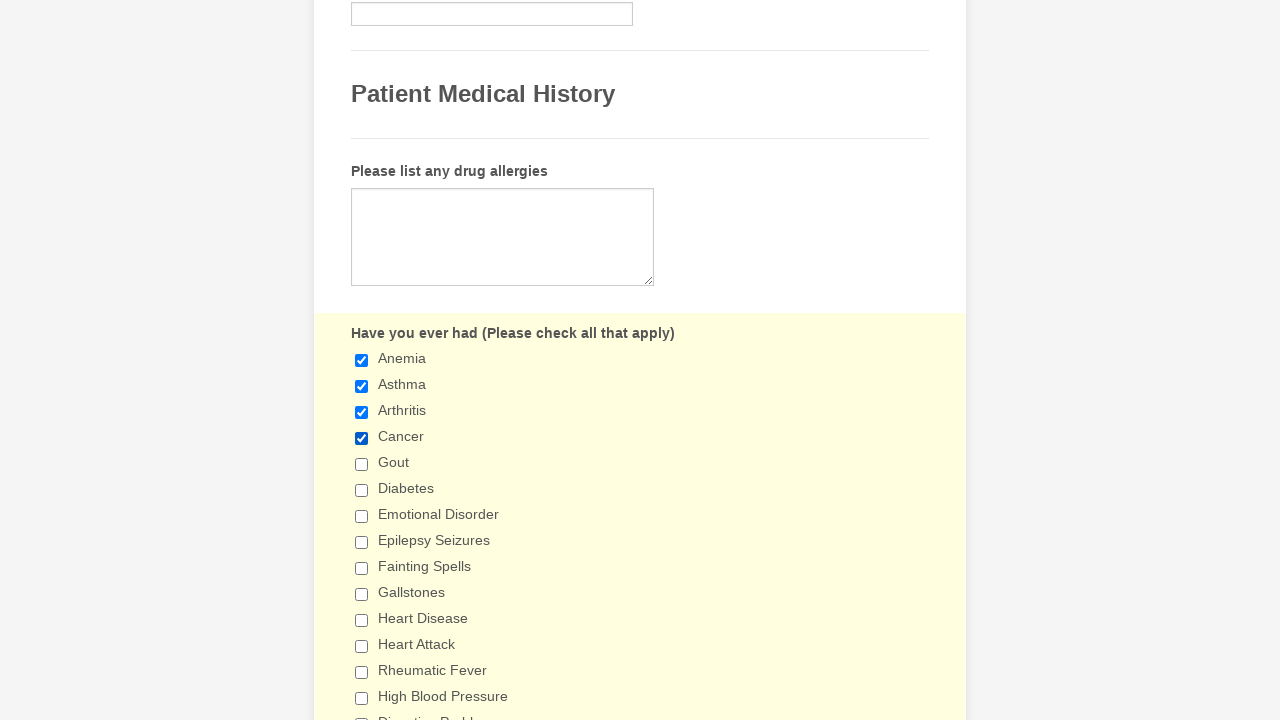

Clicked checkbox at index 4 at (362, 464) on div.form-single-column input[type='checkbox'] >> nth=4
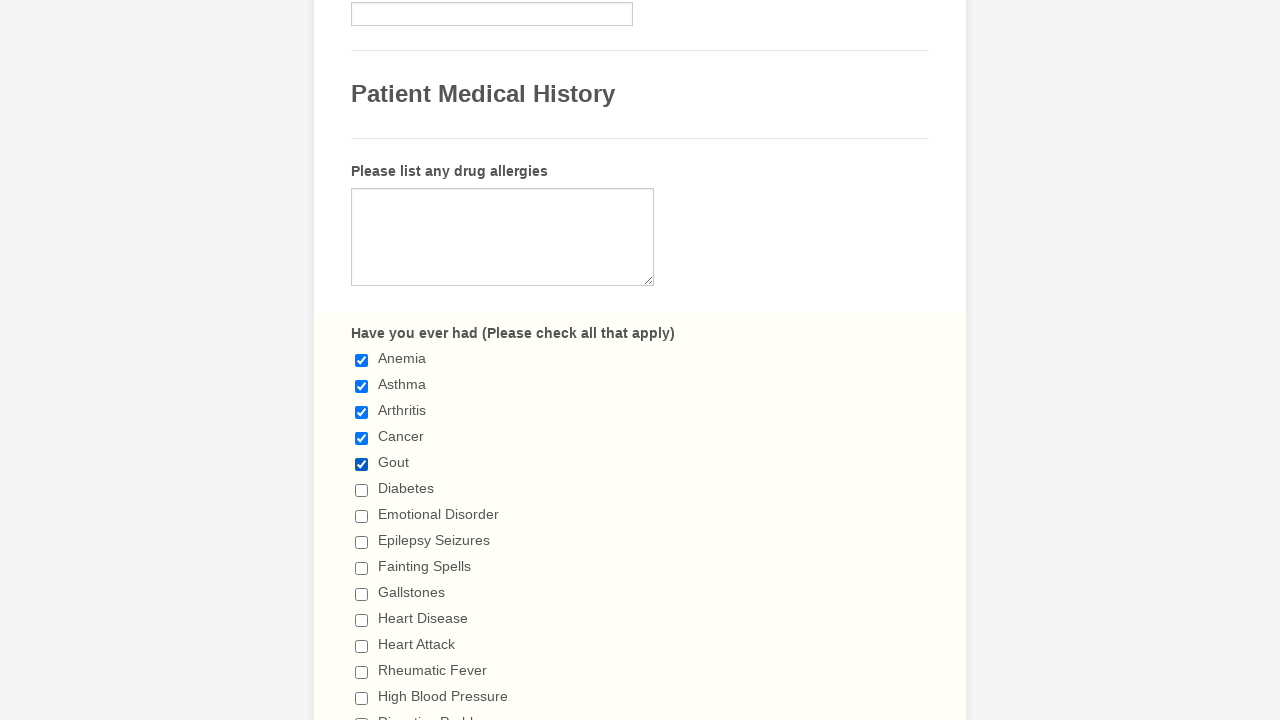

Waited 1 second after clicking checkbox
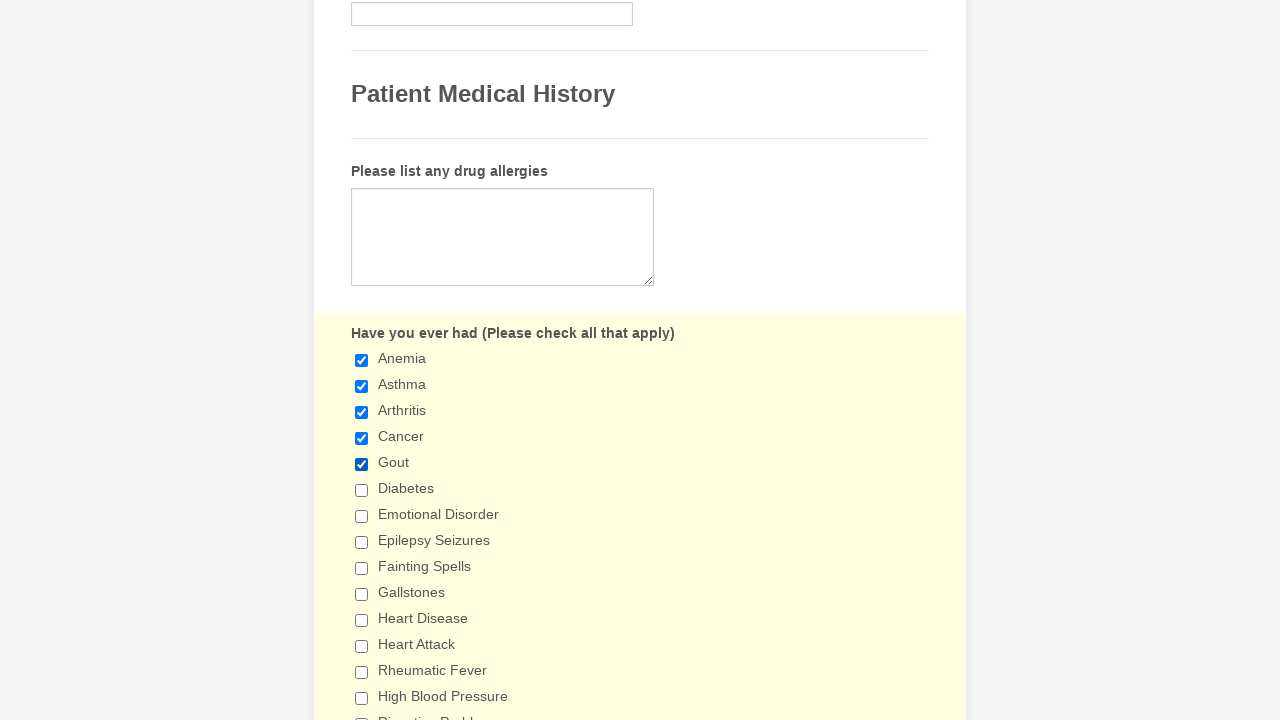

Checking checkbox at index 5
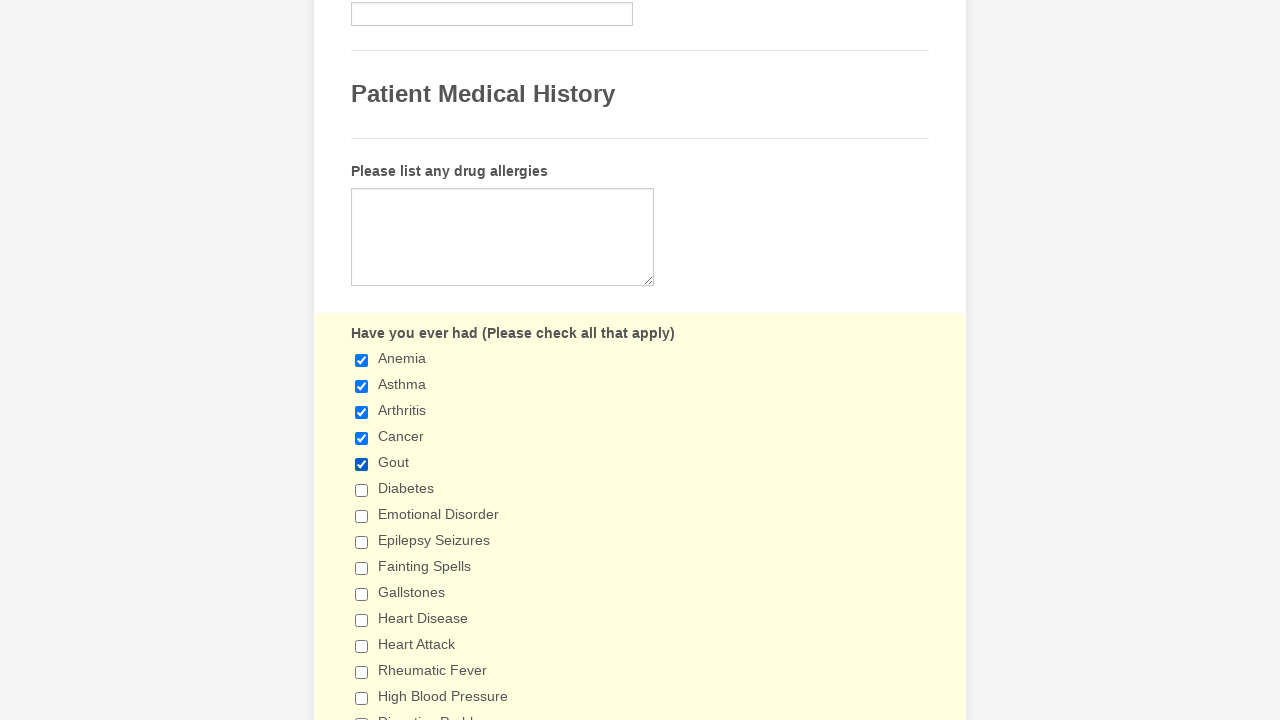

Clicked checkbox at index 5 at (362, 490) on div.form-single-column input[type='checkbox'] >> nth=5
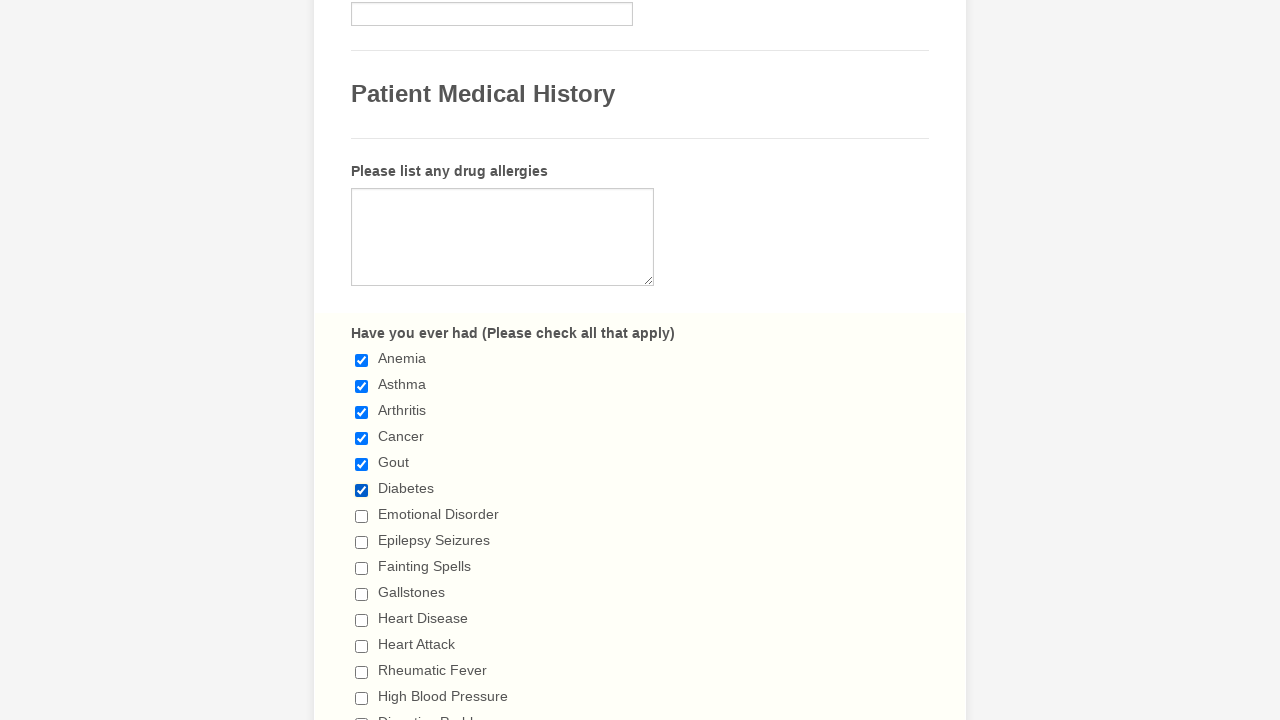

Waited 1 second after clicking checkbox
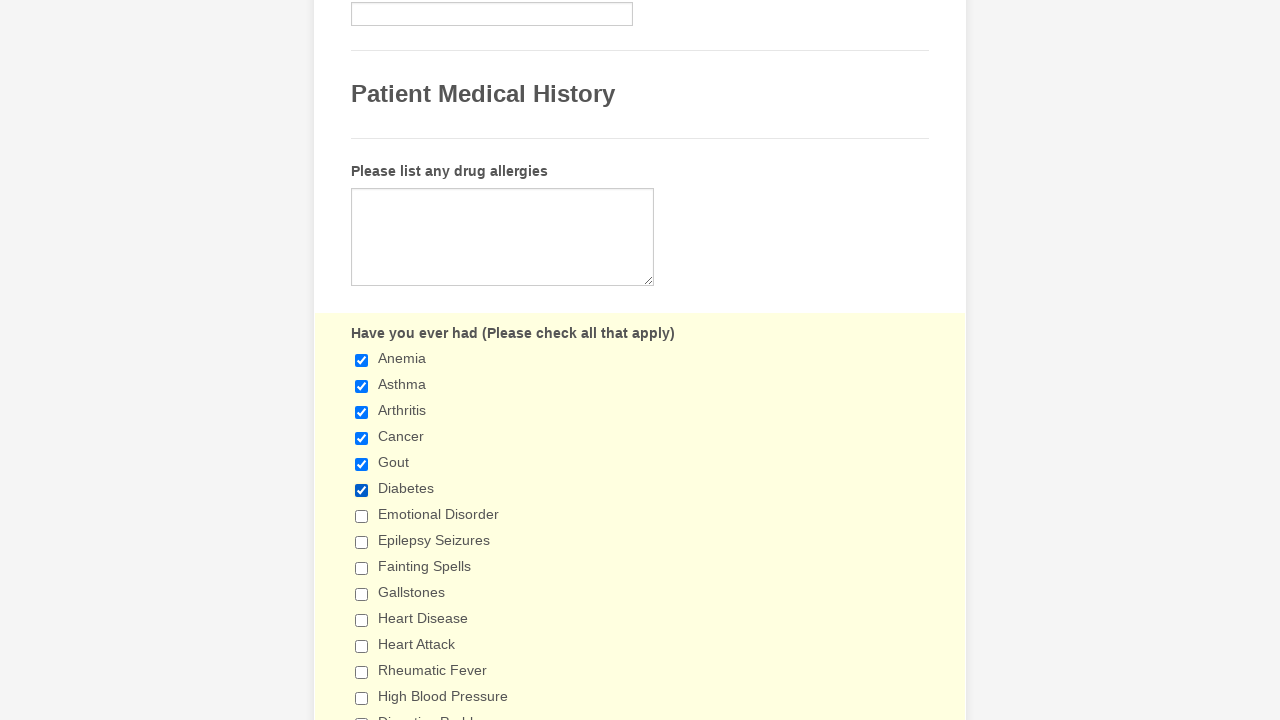

Checking checkbox at index 6
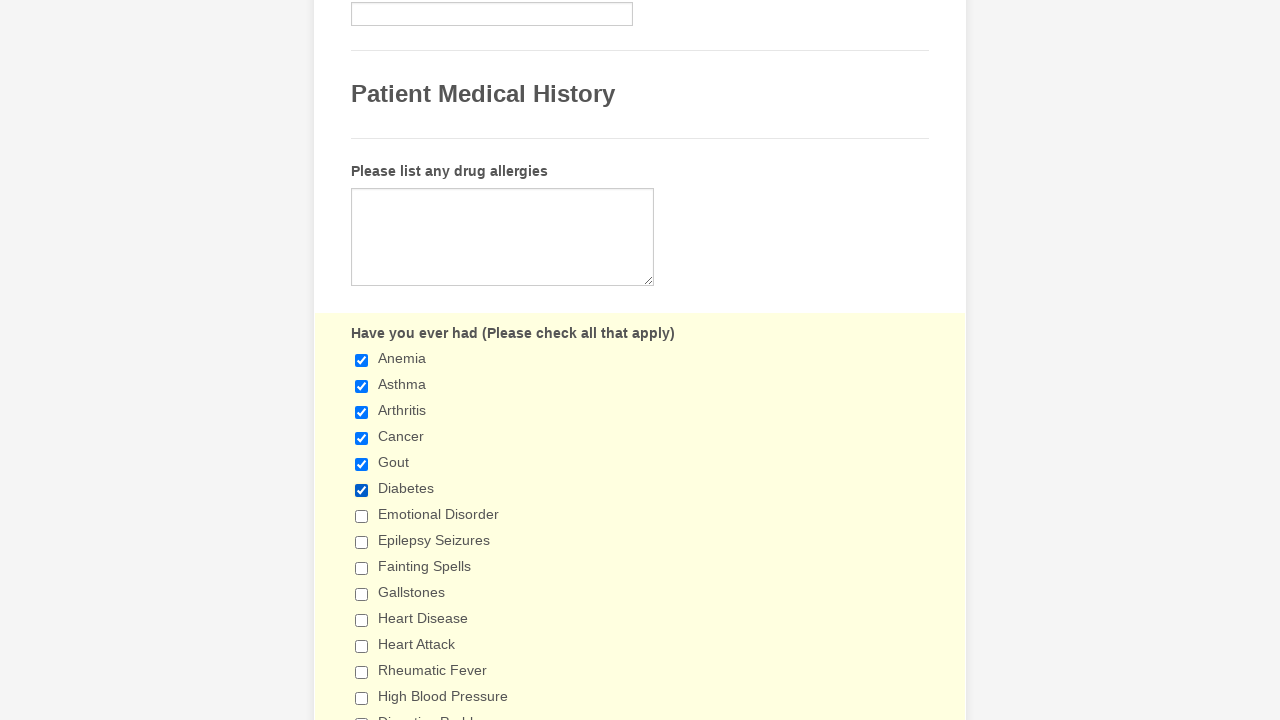

Clicked checkbox at index 6 at (362, 516) on div.form-single-column input[type='checkbox'] >> nth=6
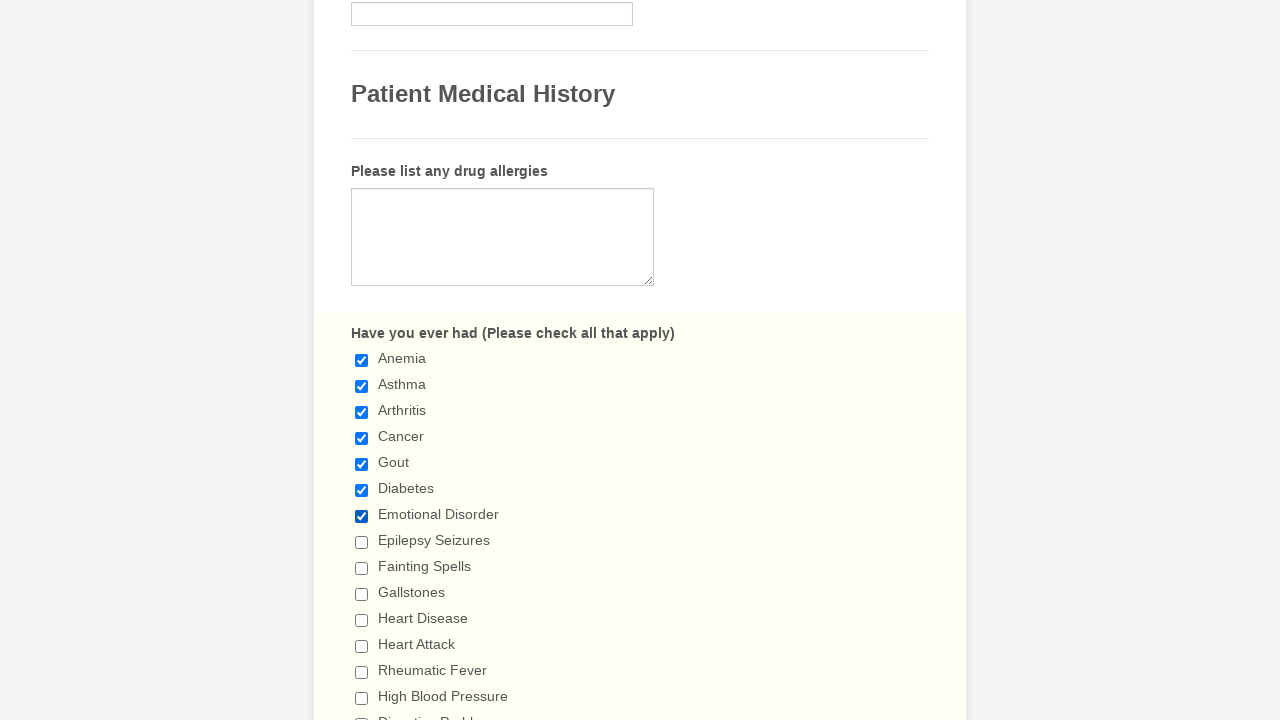

Waited 1 second after clicking checkbox
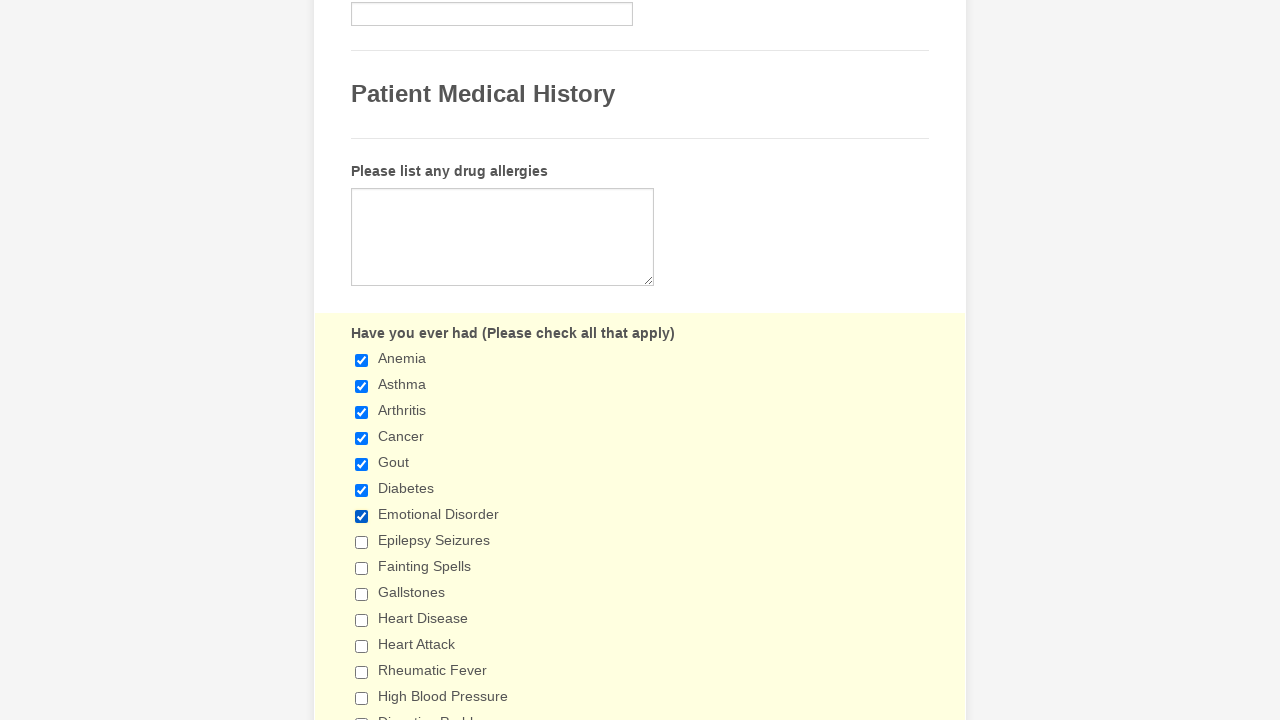

Checking checkbox at index 7
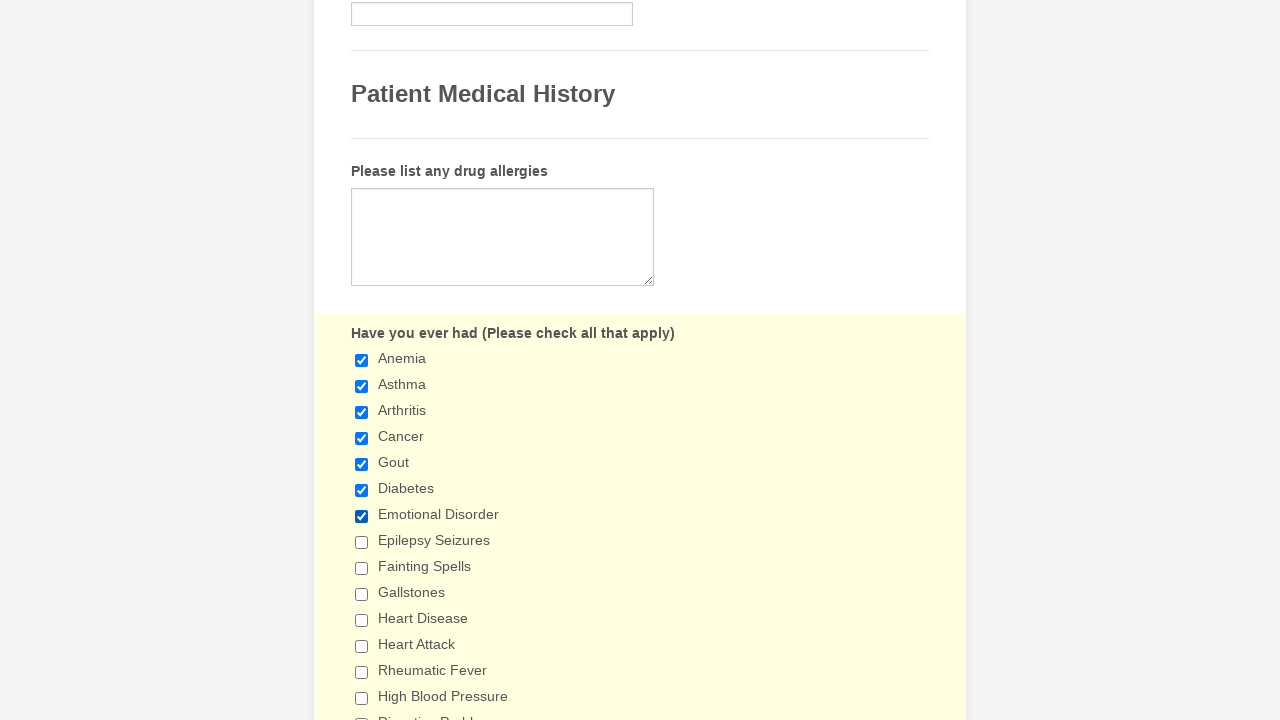

Clicked checkbox at index 7 at (362, 542) on div.form-single-column input[type='checkbox'] >> nth=7
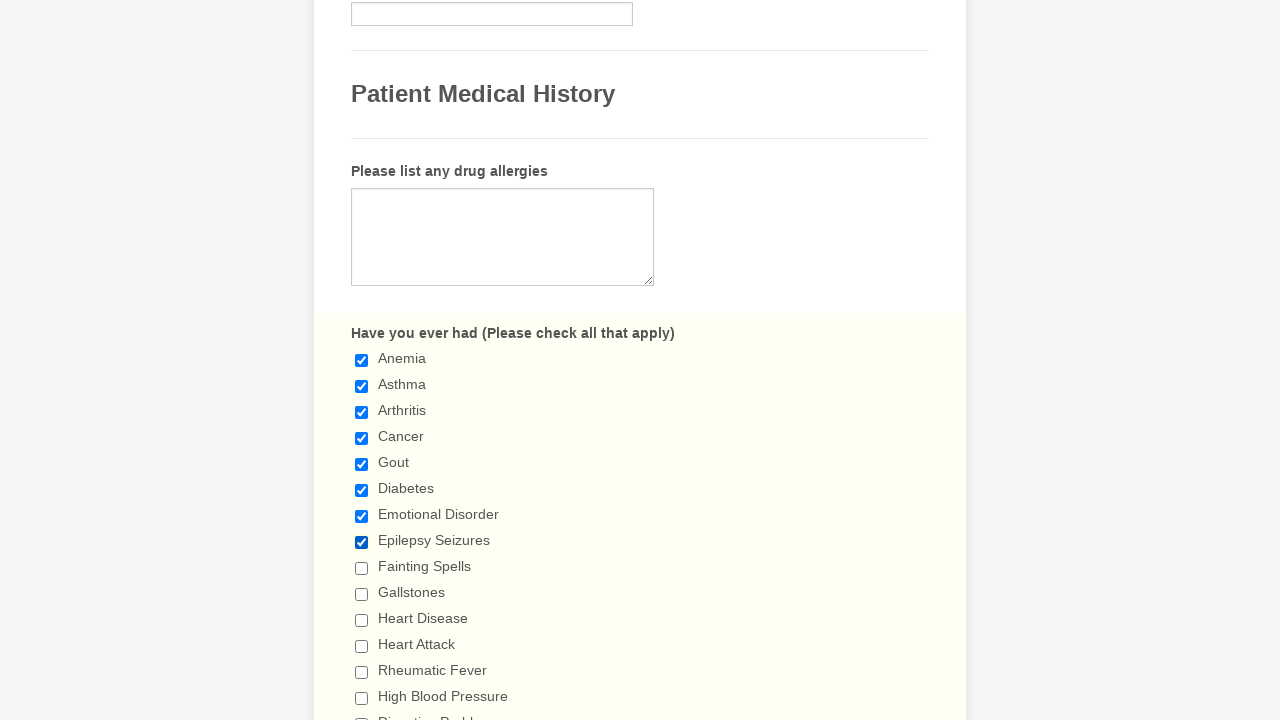

Waited 1 second after clicking checkbox
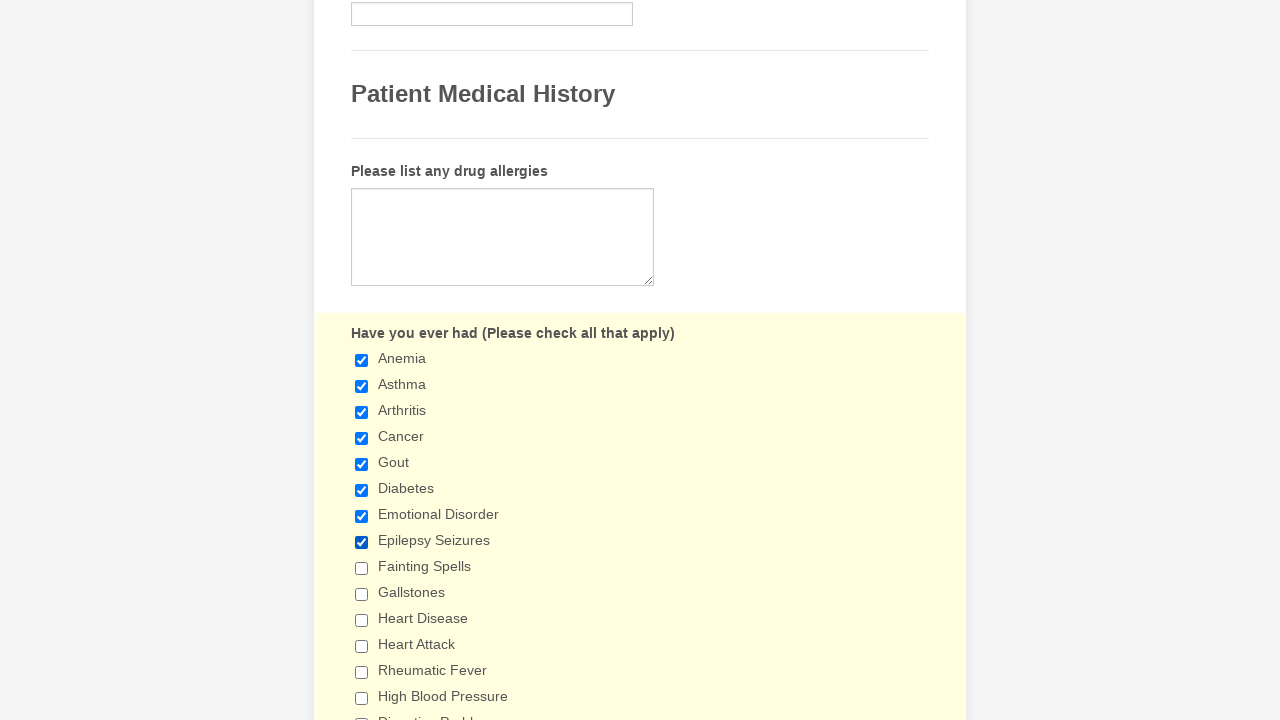

Checking checkbox at index 8
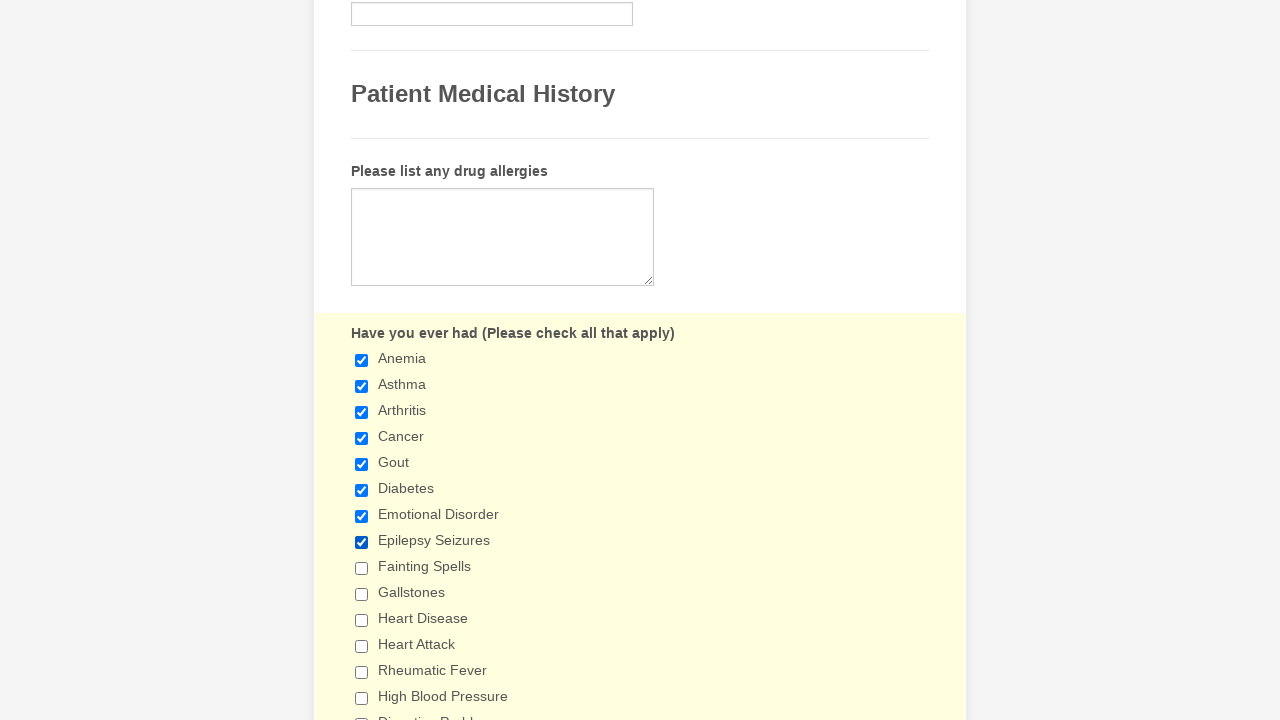

Clicked checkbox at index 8 at (362, 568) on div.form-single-column input[type='checkbox'] >> nth=8
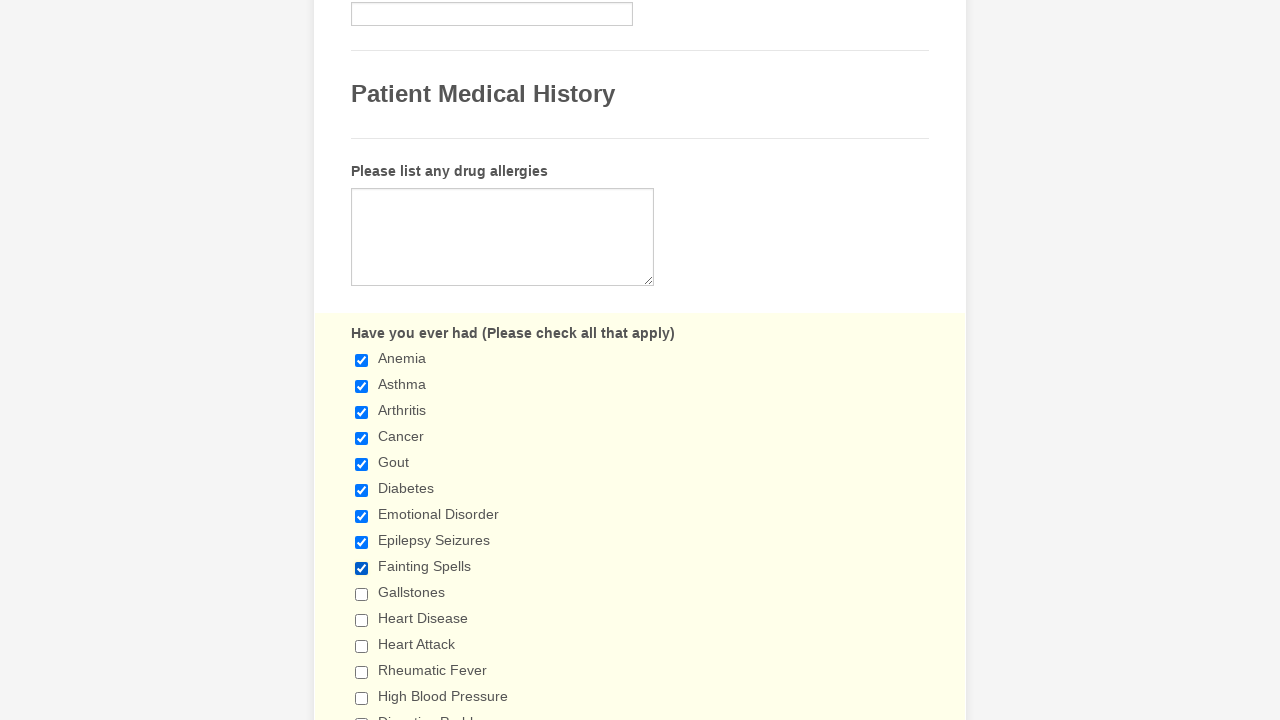

Waited 1 second after clicking checkbox
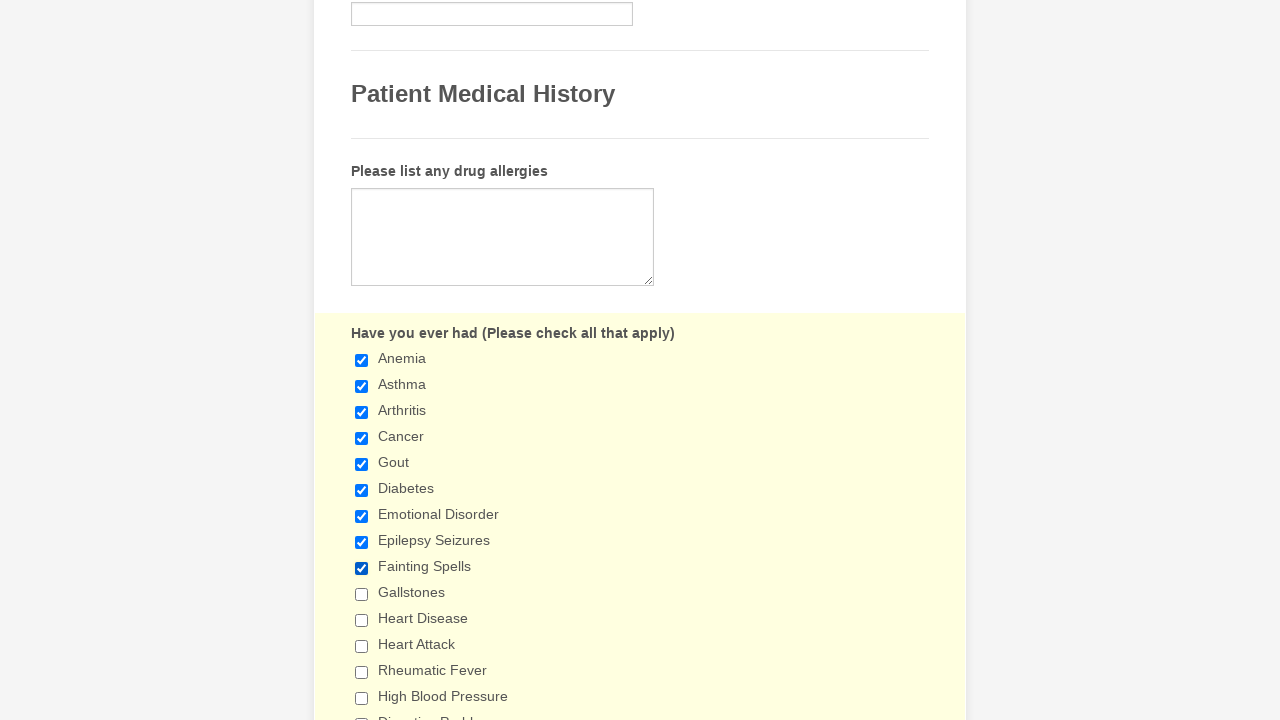

Checking checkbox at index 9
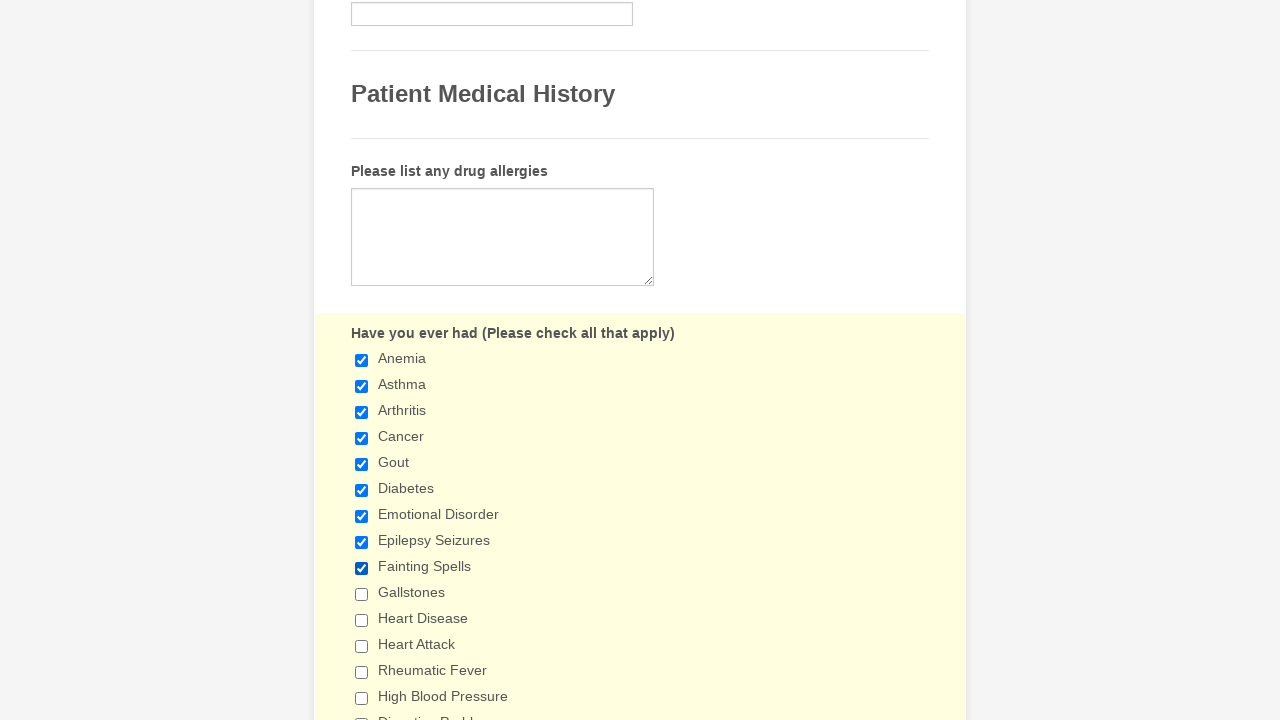

Clicked checkbox at index 9 at (362, 594) on div.form-single-column input[type='checkbox'] >> nth=9
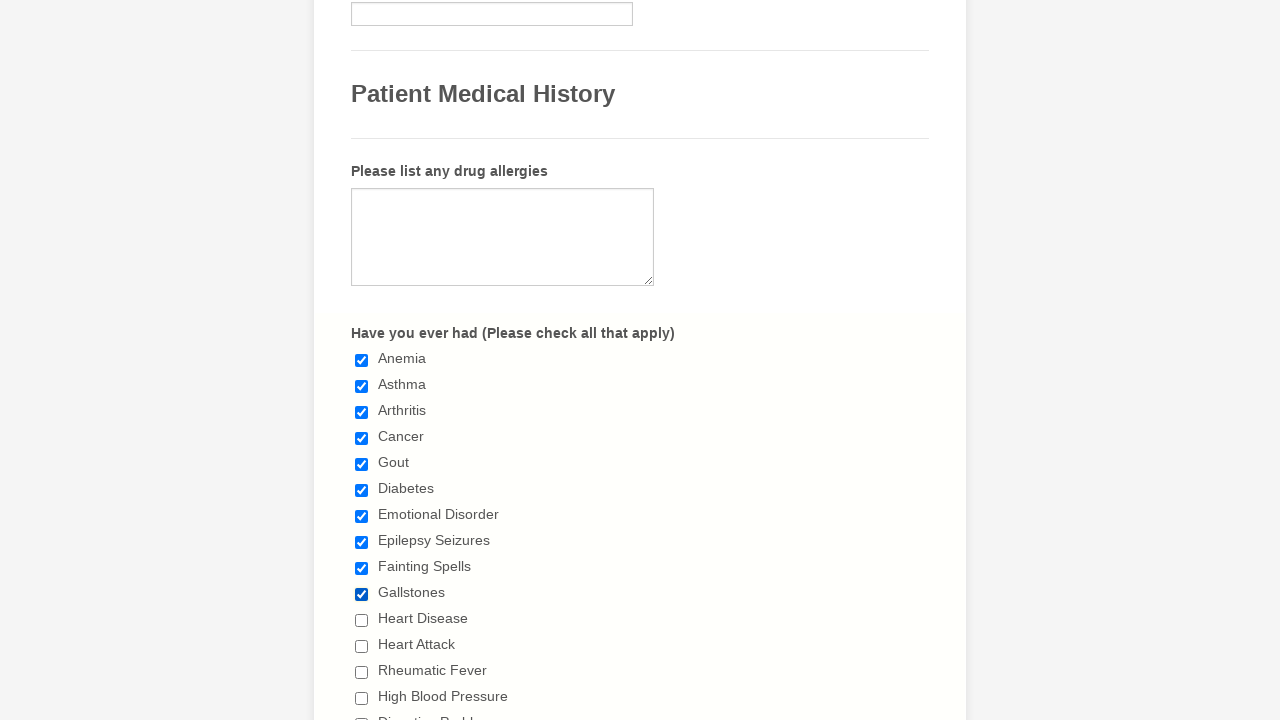

Waited 1 second after clicking checkbox
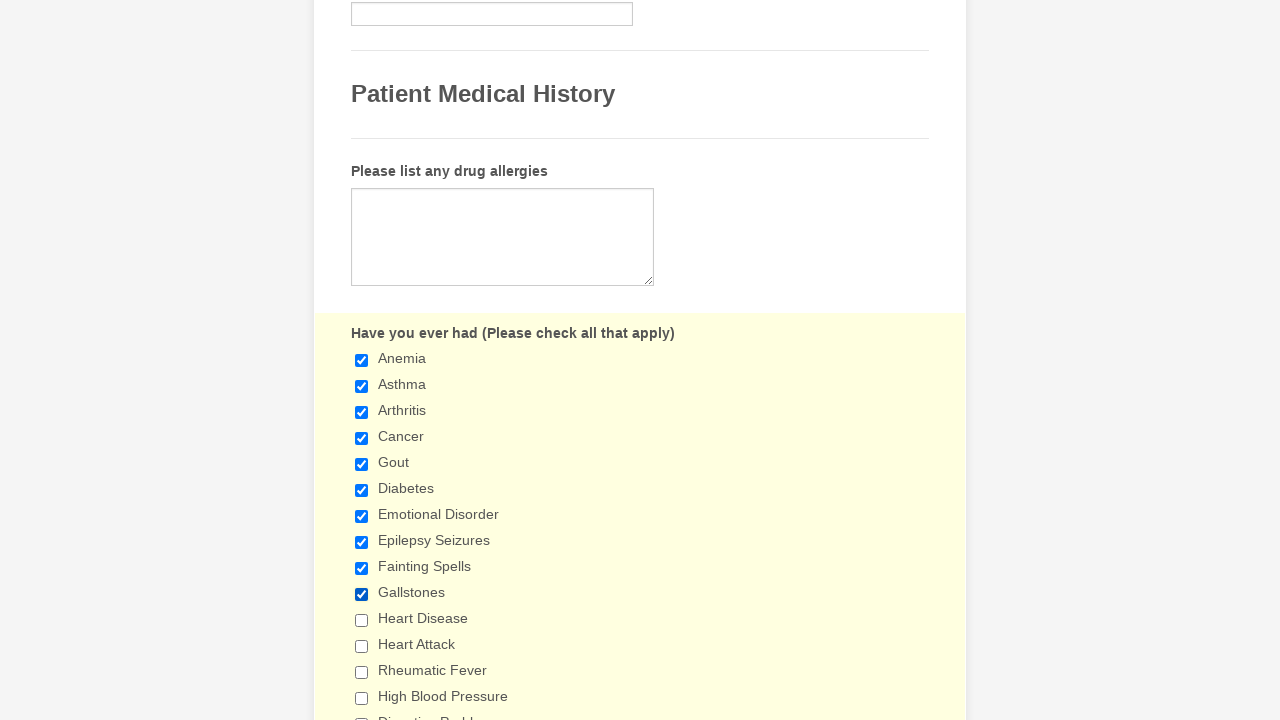

Checking checkbox at index 10
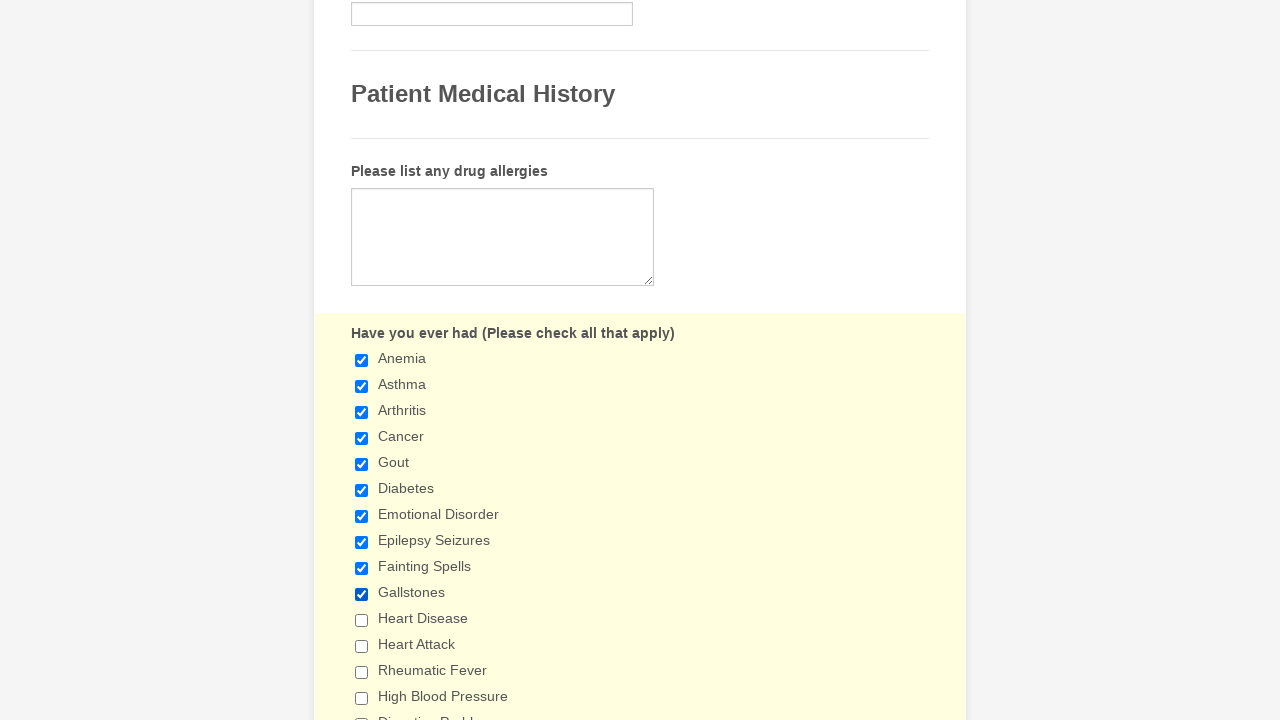

Clicked checkbox at index 10 at (362, 620) on div.form-single-column input[type='checkbox'] >> nth=10
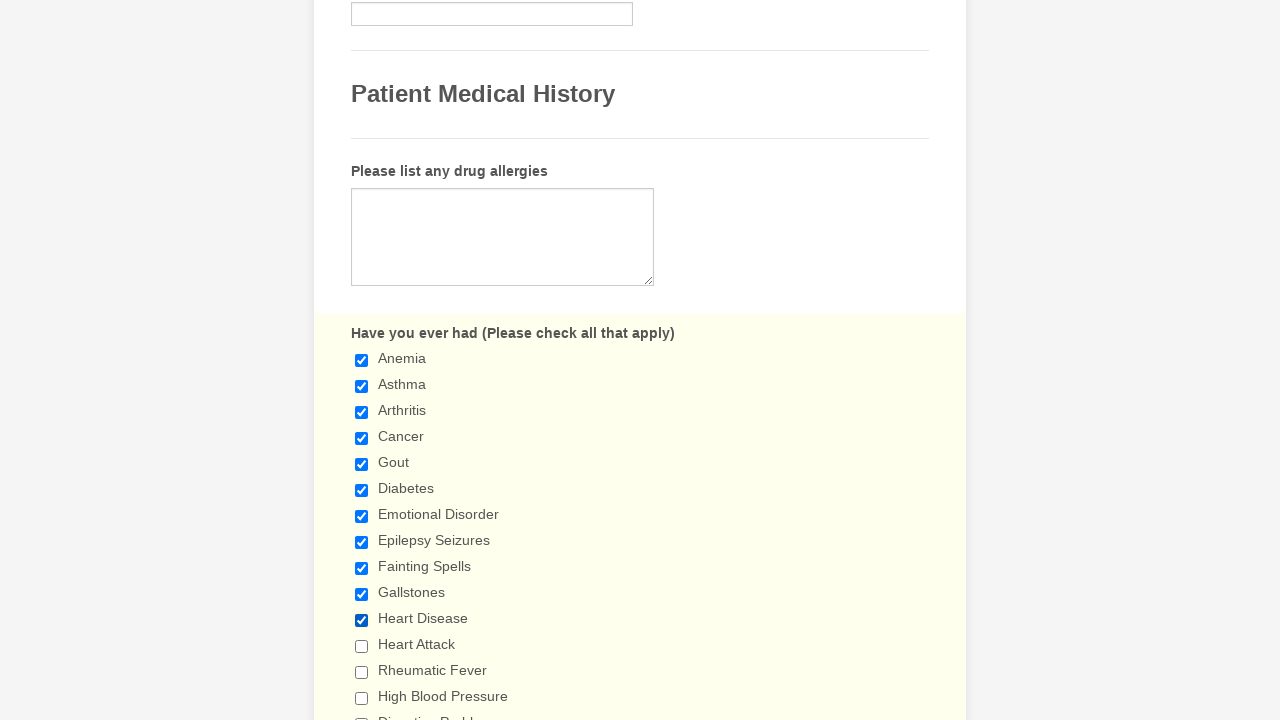

Waited 1 second after clicking checkbox
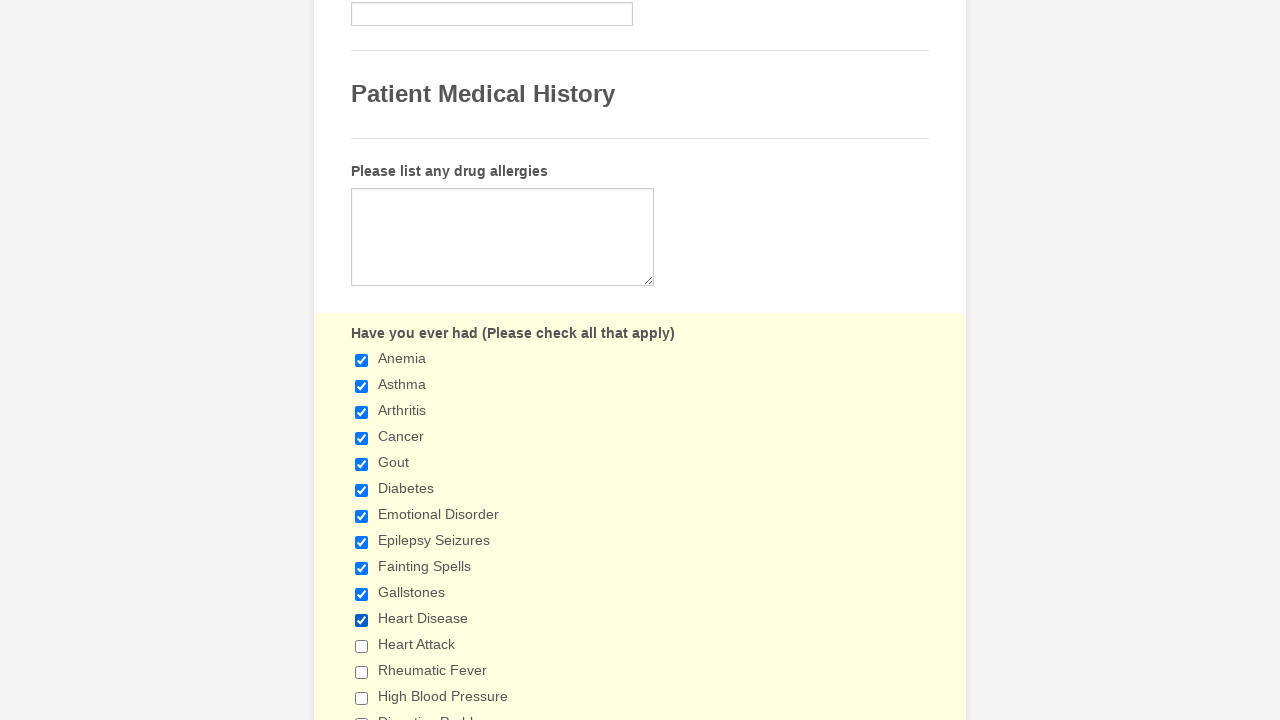

Checking checkbox at index 11
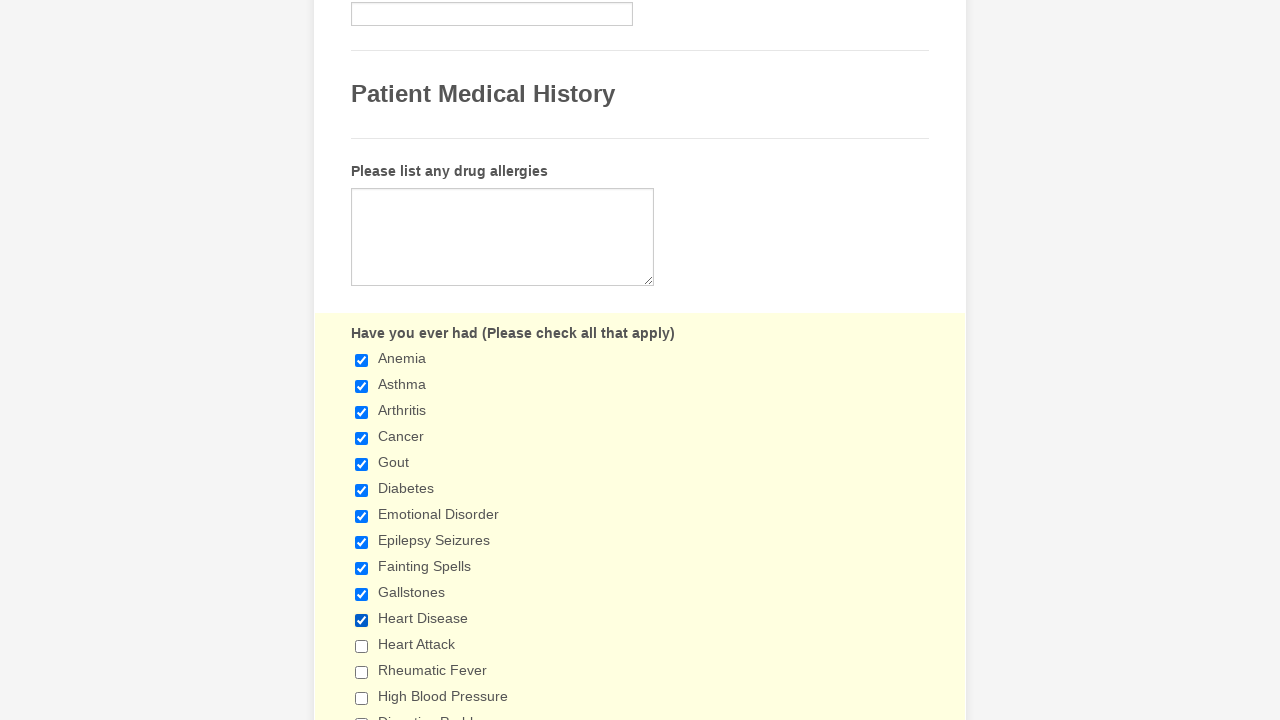

Clicked checkbox at index 11 at (362, 646) on div.form-single-column input[type='checkbox'] >> nth=11
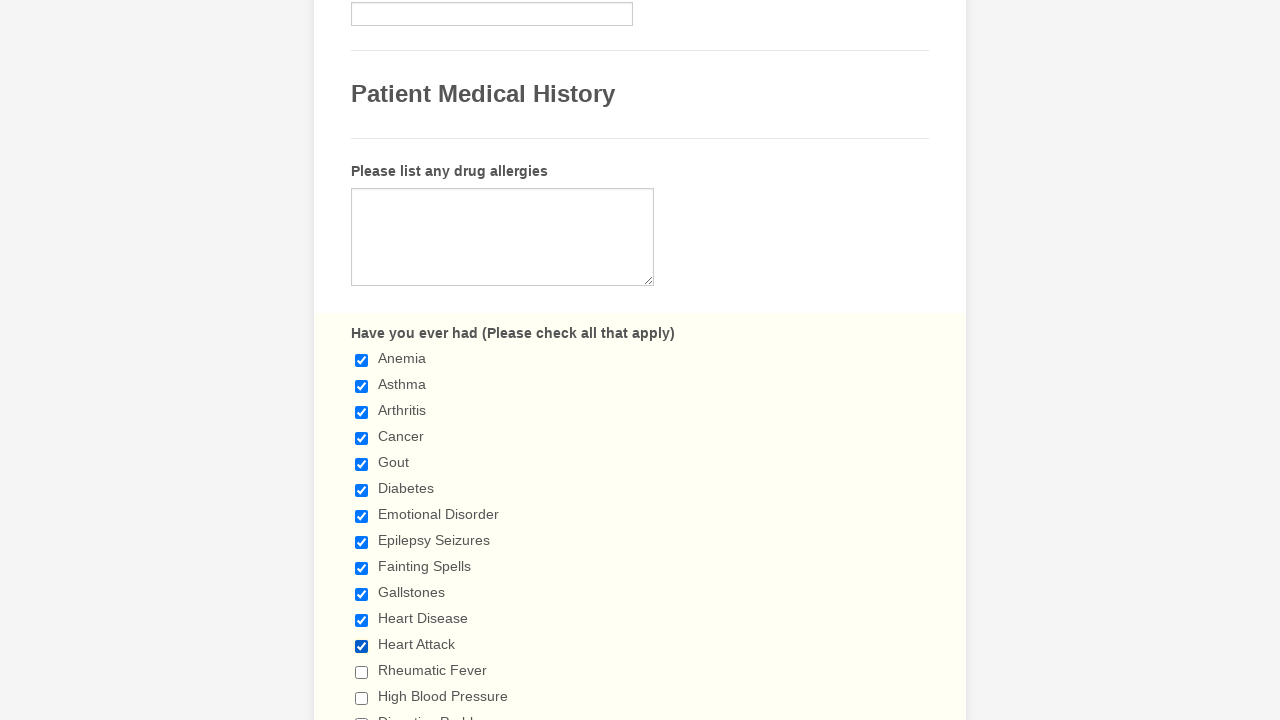

Waited 1 second after clicking checkbox
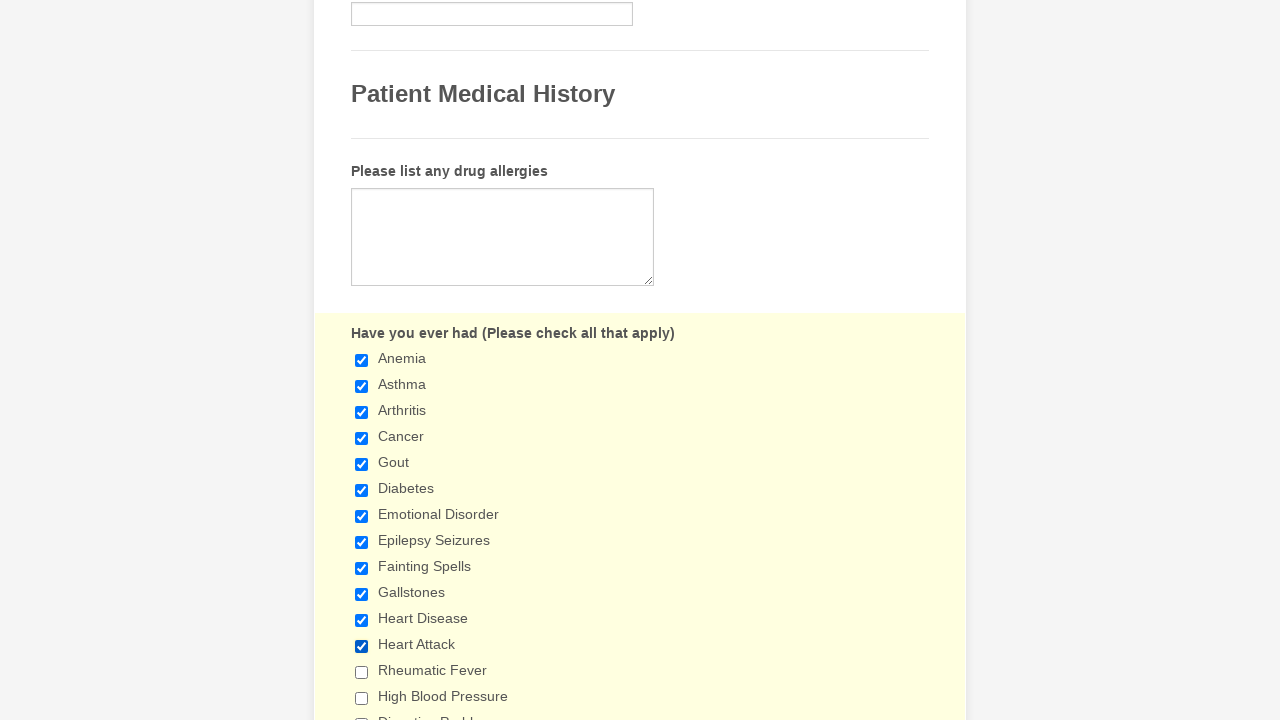

Checking checkbox at index 12
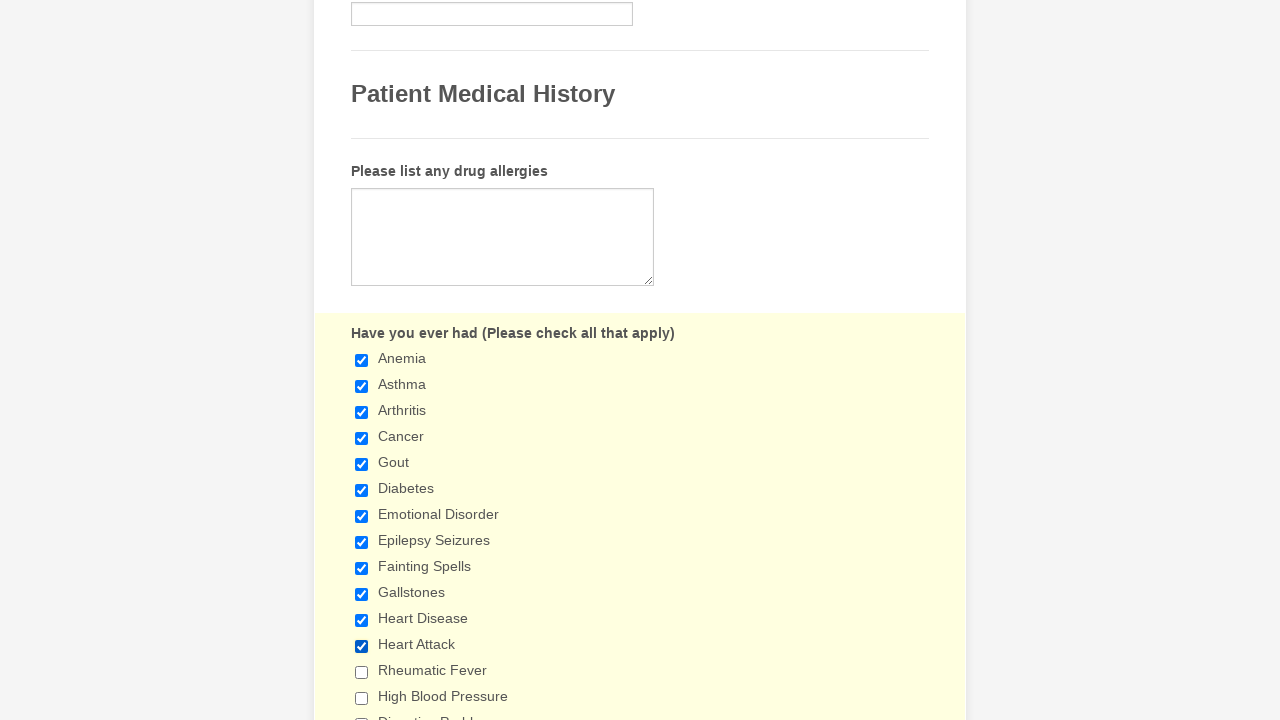

Clicked checkbox at index 12 at (362, 672) on div.form-single-column input[type='checkbox'] >> nth=12
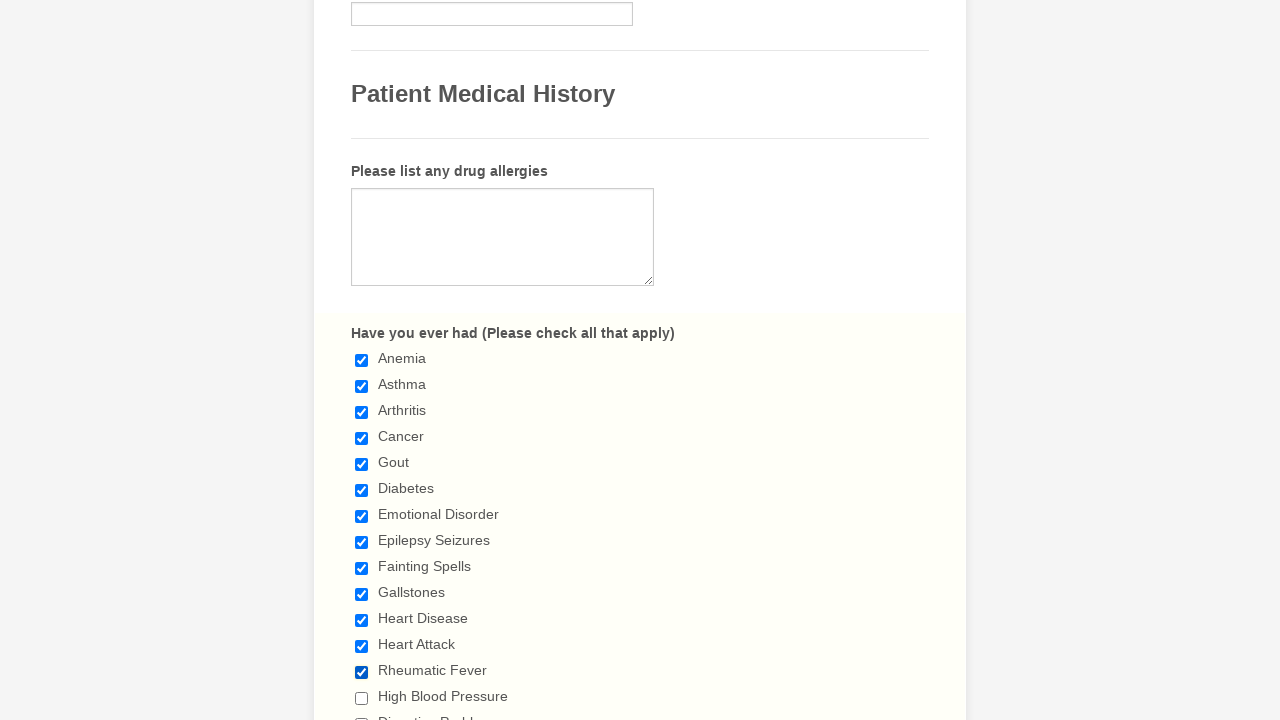

Waited 1 second after clicking checkbox
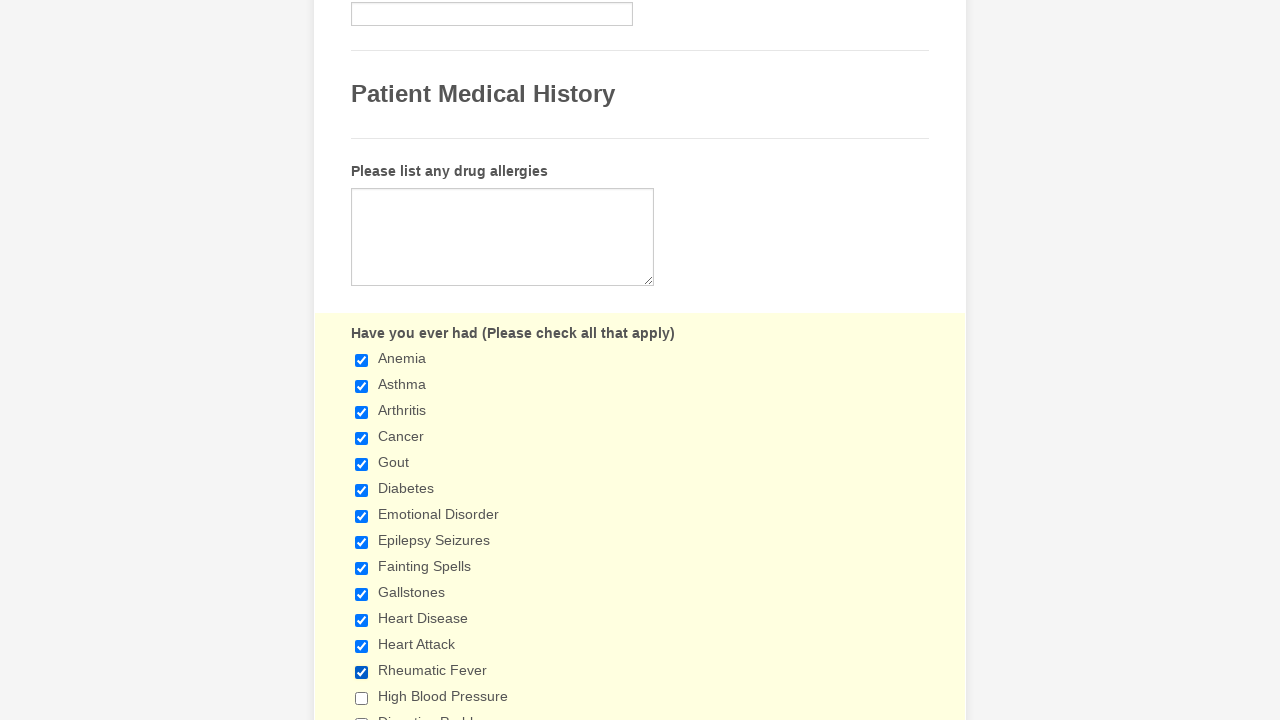

Checking checkbox at index 13
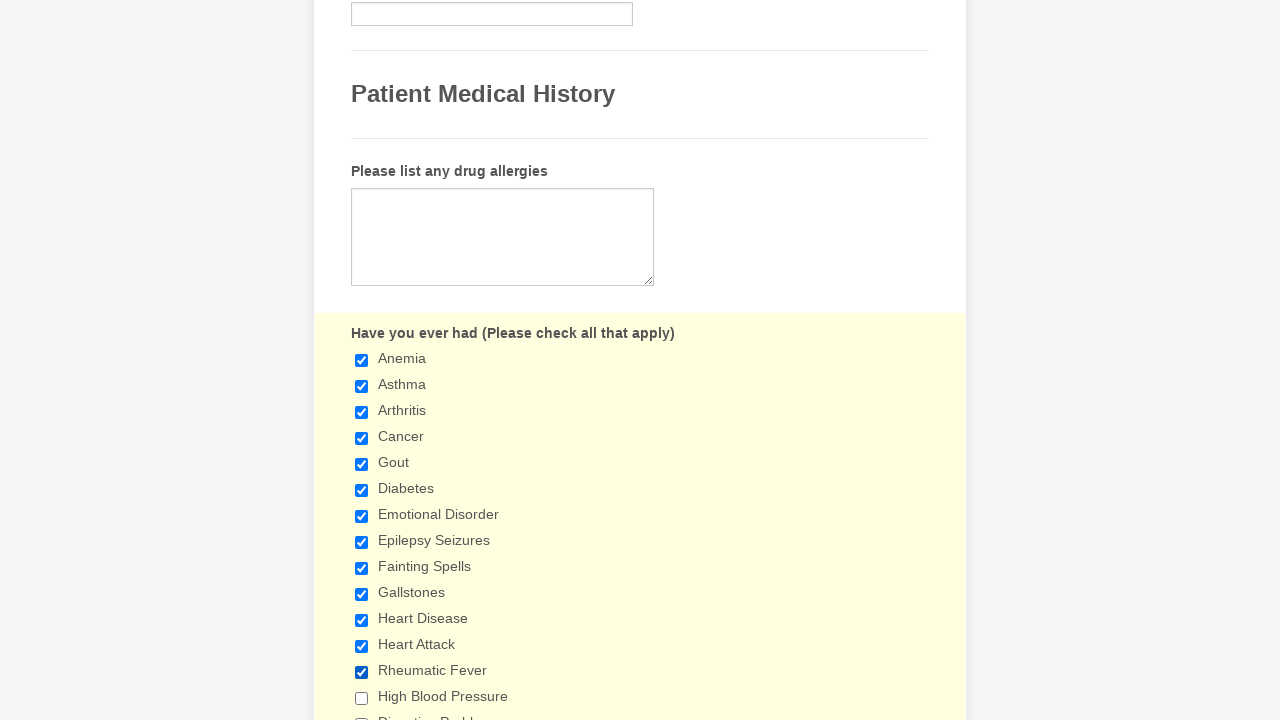

Clicked checkbox at index 13 at (362, 698) on div.form-single-column input[type='checkbox'] >> nth=13
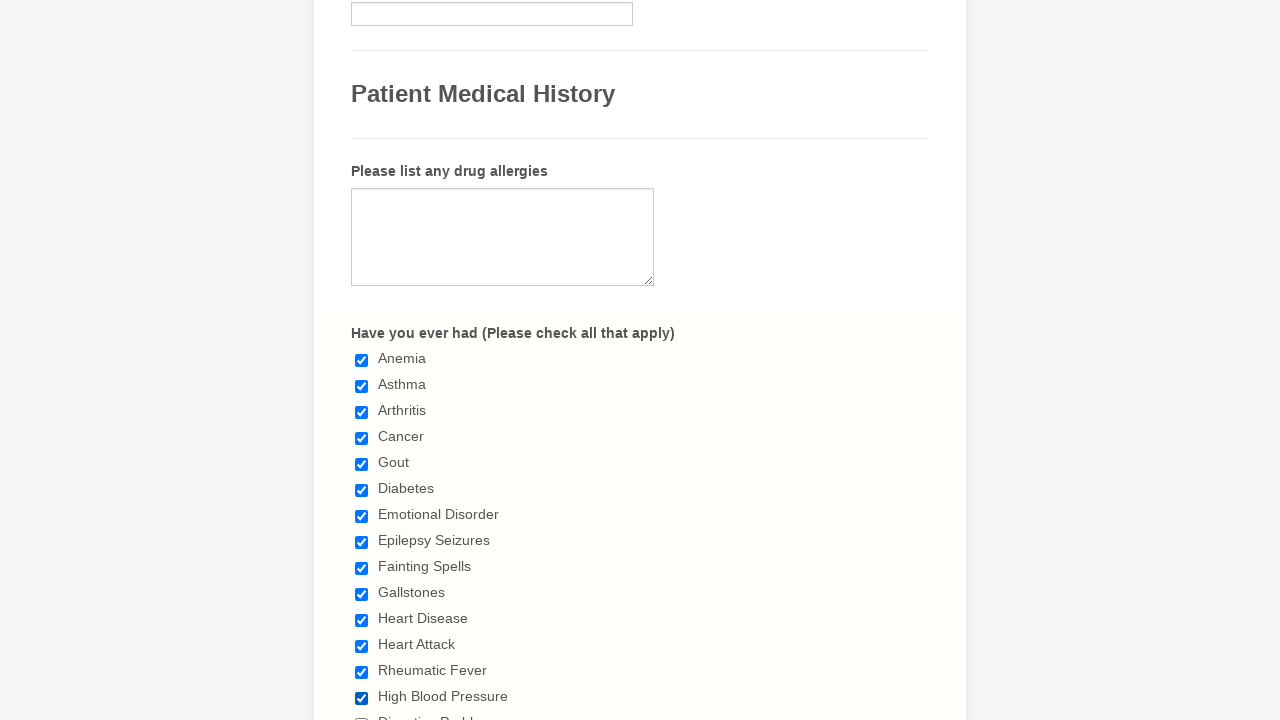

Waited 1 second after clicking checkbox
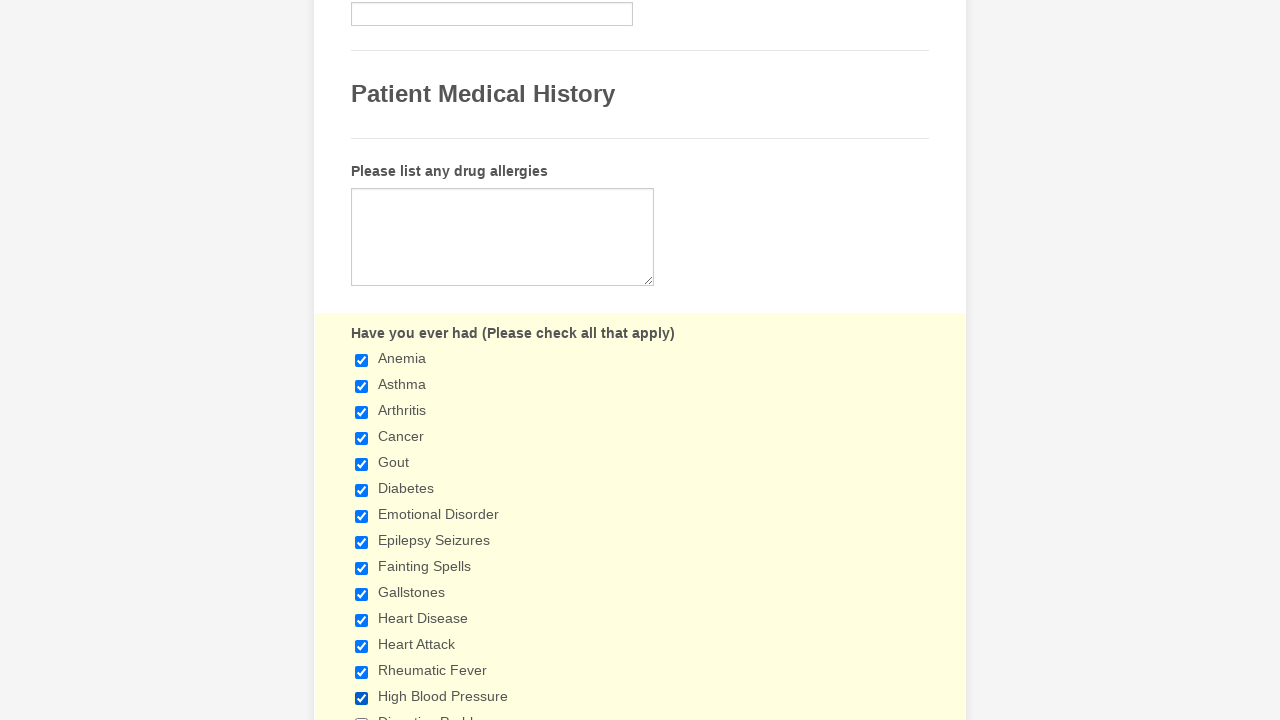

Checking checkbox at index 14
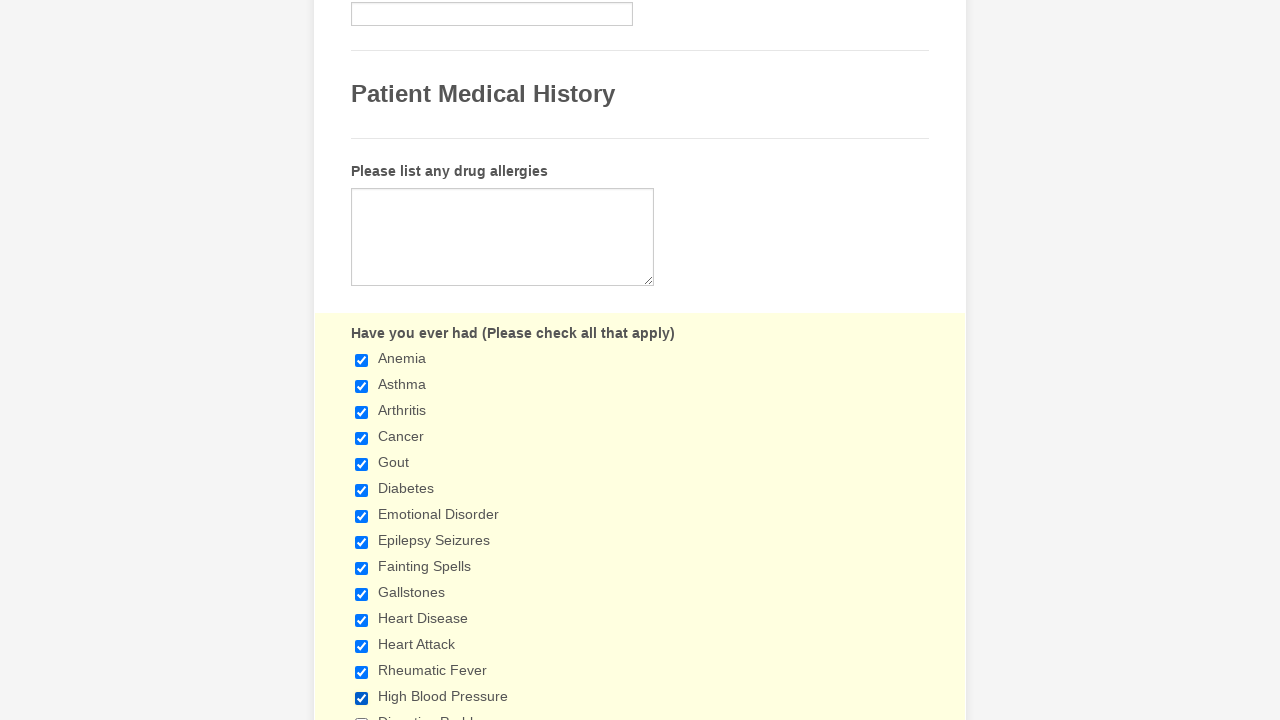

Clicked checkbox at index 14 at (362, 714) on div.form-single-column input[type='checkbox'] >> nth=14
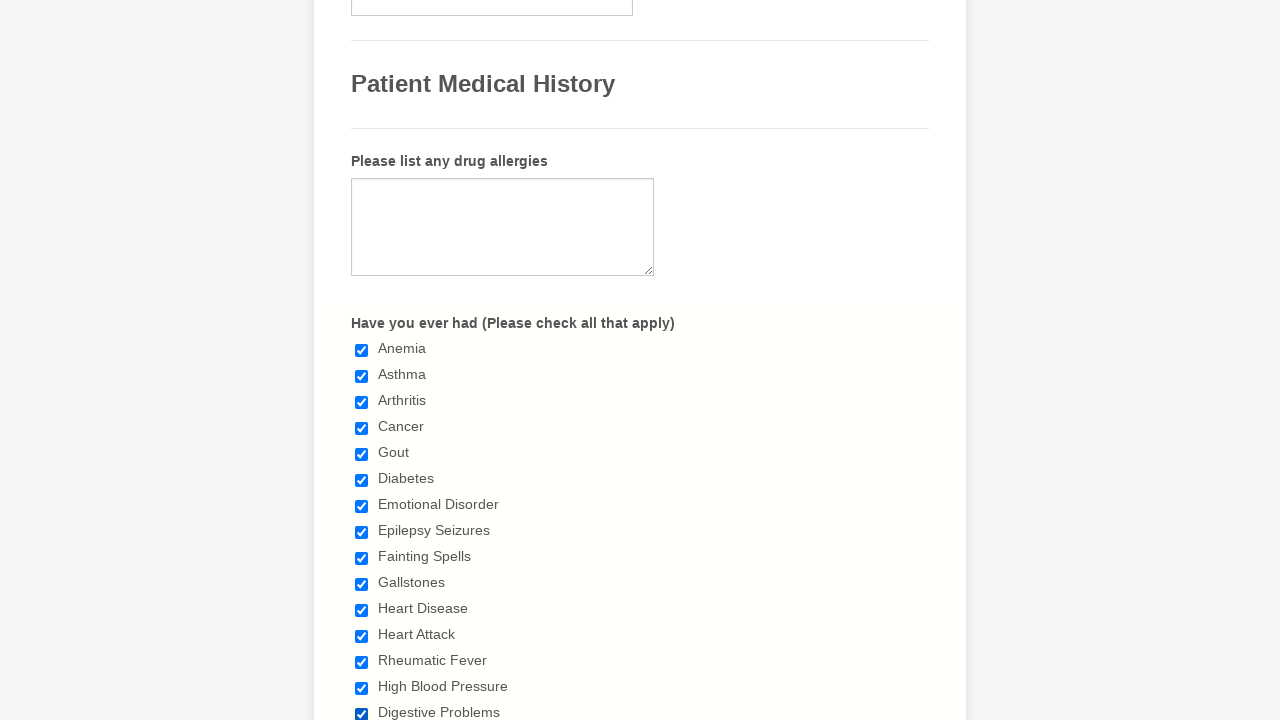

Waited 1 second after clicking checkbox
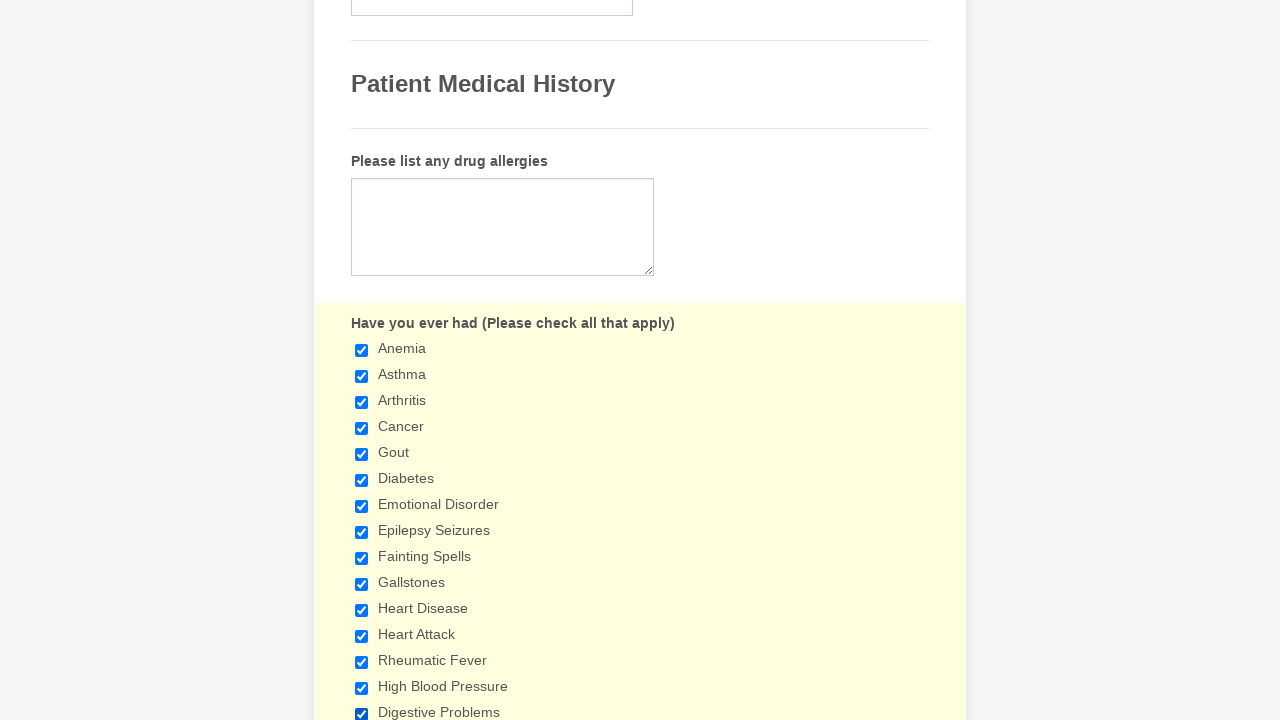

Checking checkbox at index 15
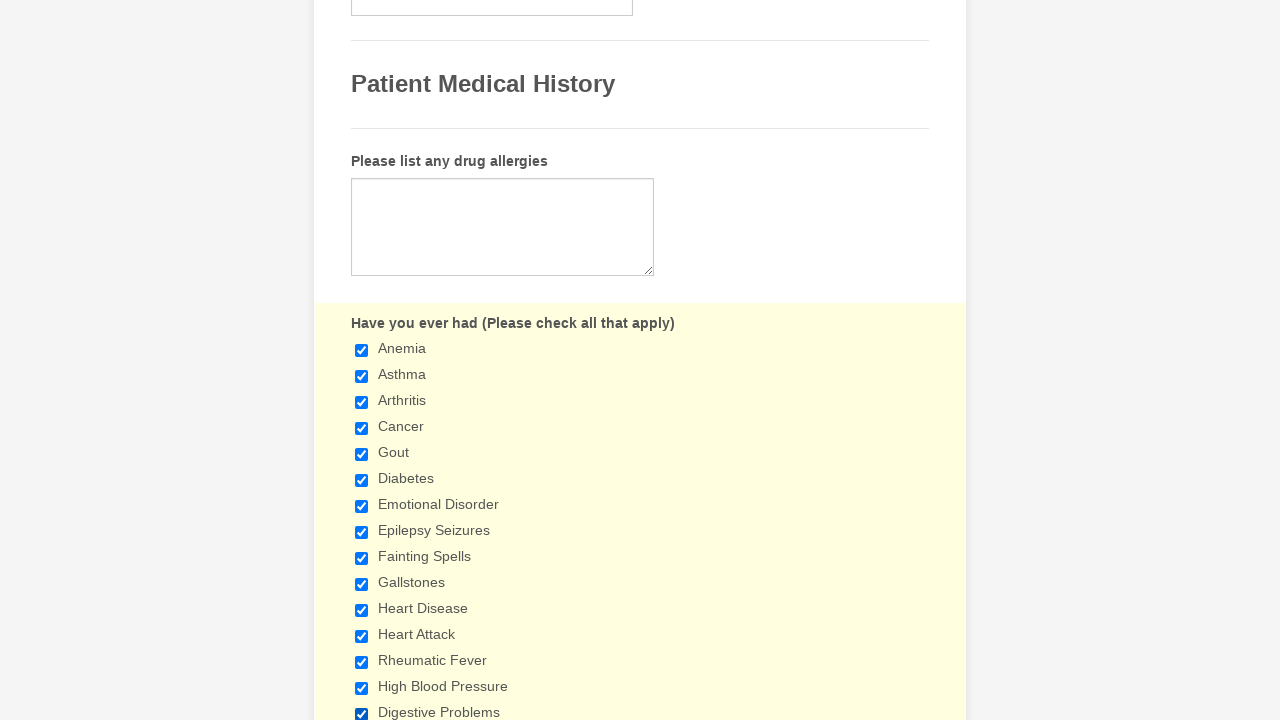

Clicked checkbox at index 15 at (362, 360) on div.form-single-column input[type='checkbox'] >> nth=15
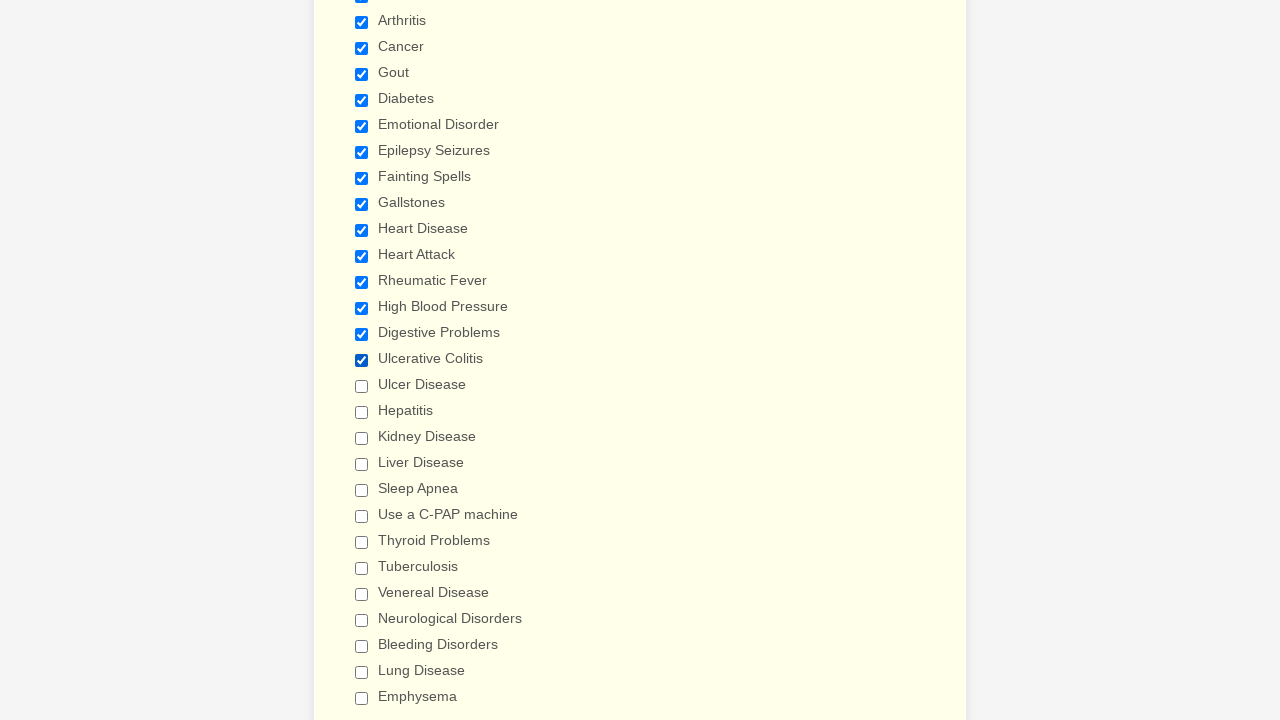

Waited 1 second after clicking checkbox
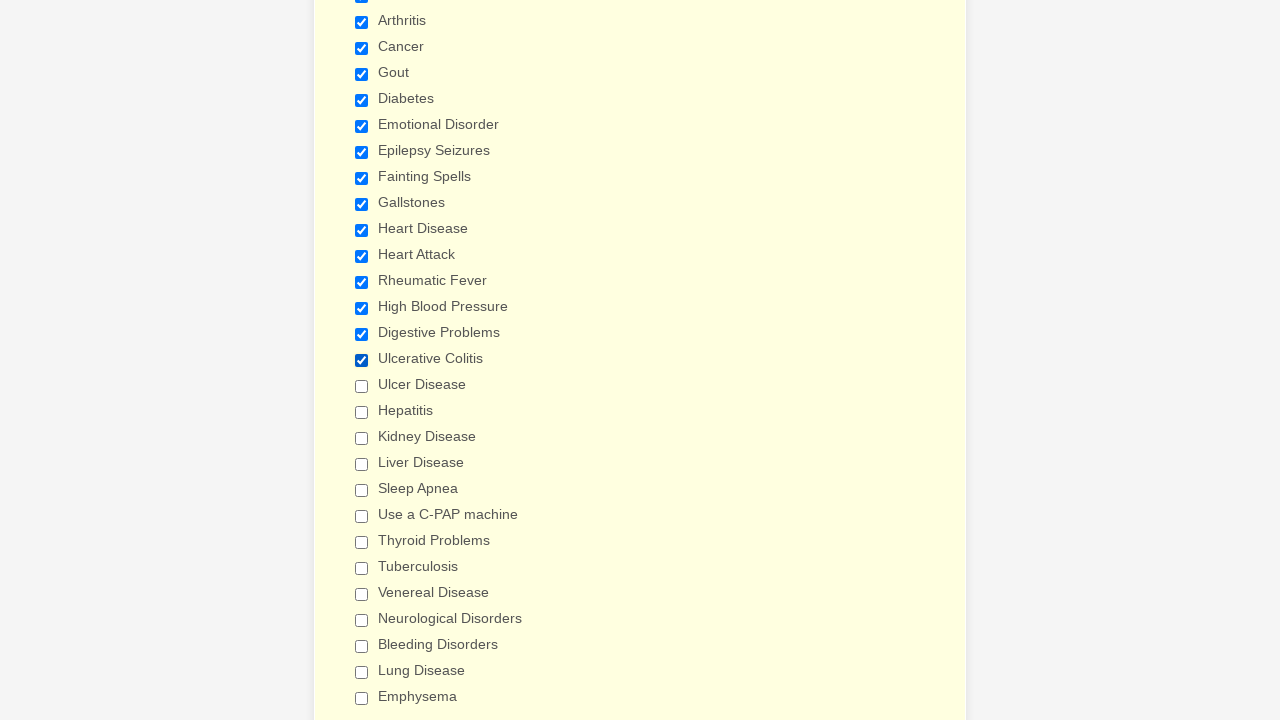

Checking checkbox at index 16
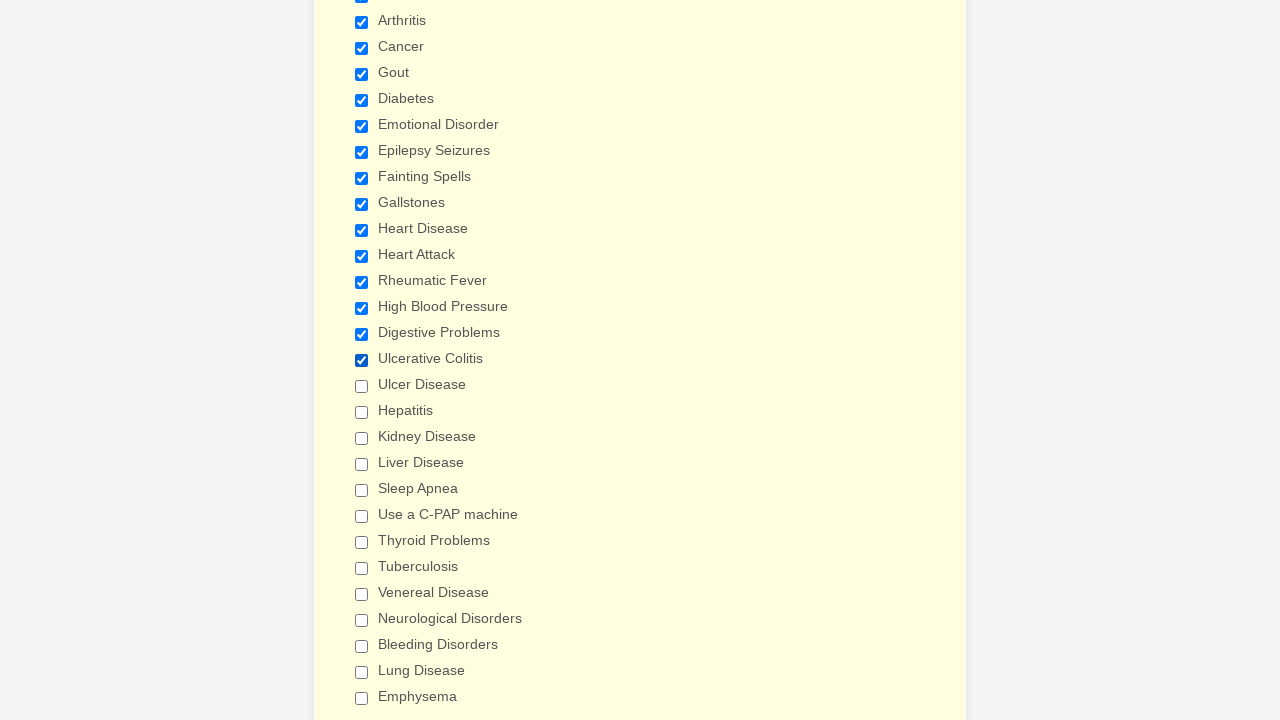

Clicked checkbox at index 16 at (362, 386) on div.form-single-column input[type='checkbox'] >> nth=16
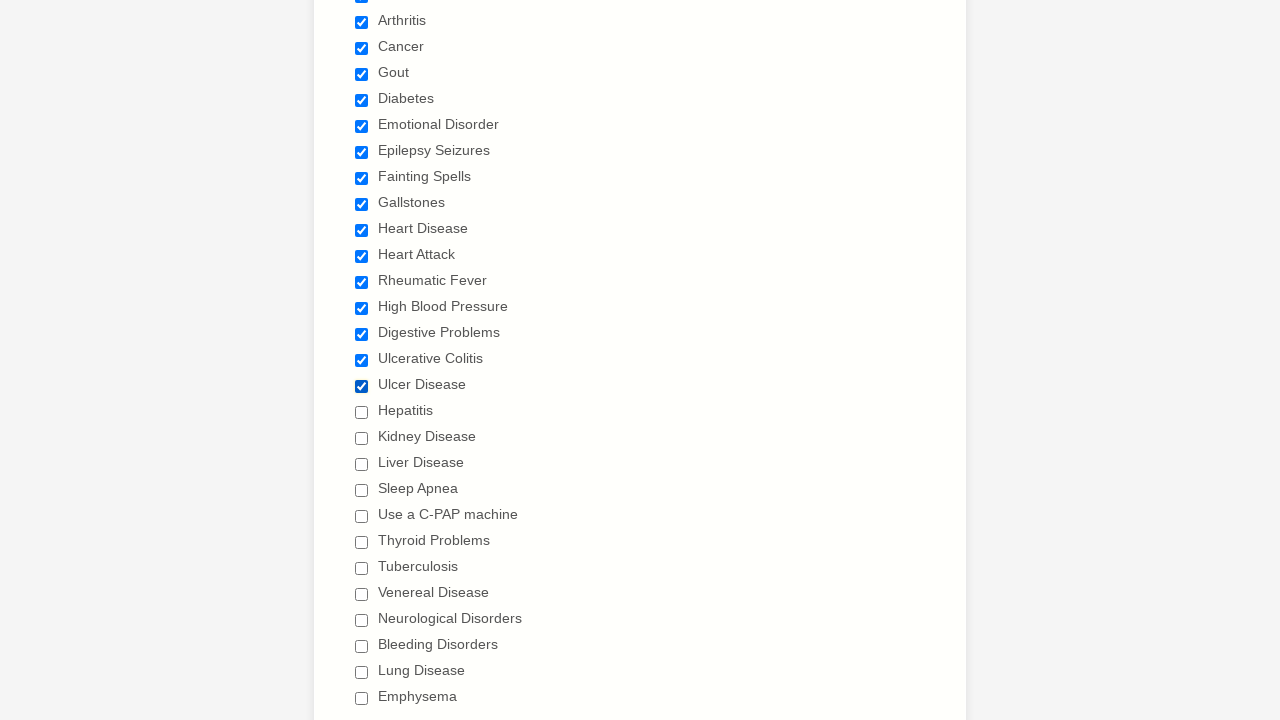

Waited 1 second after clicking checkbox
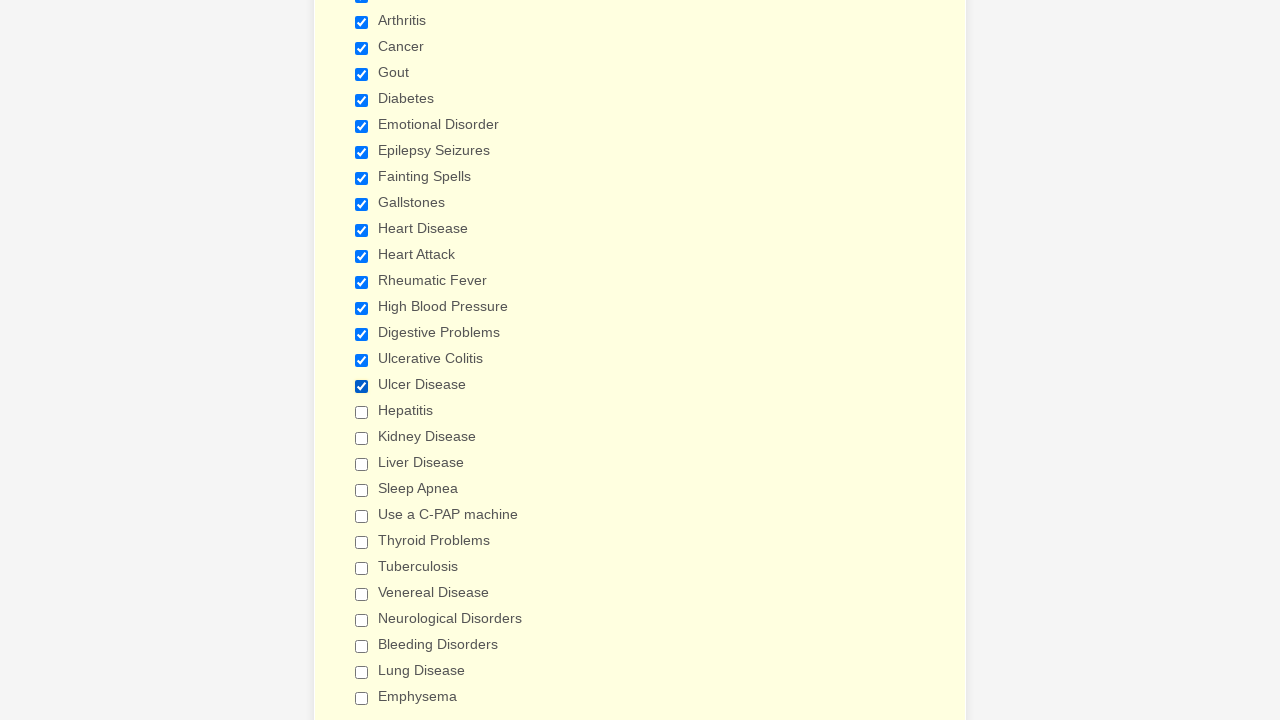

Checking checkbox at index 17
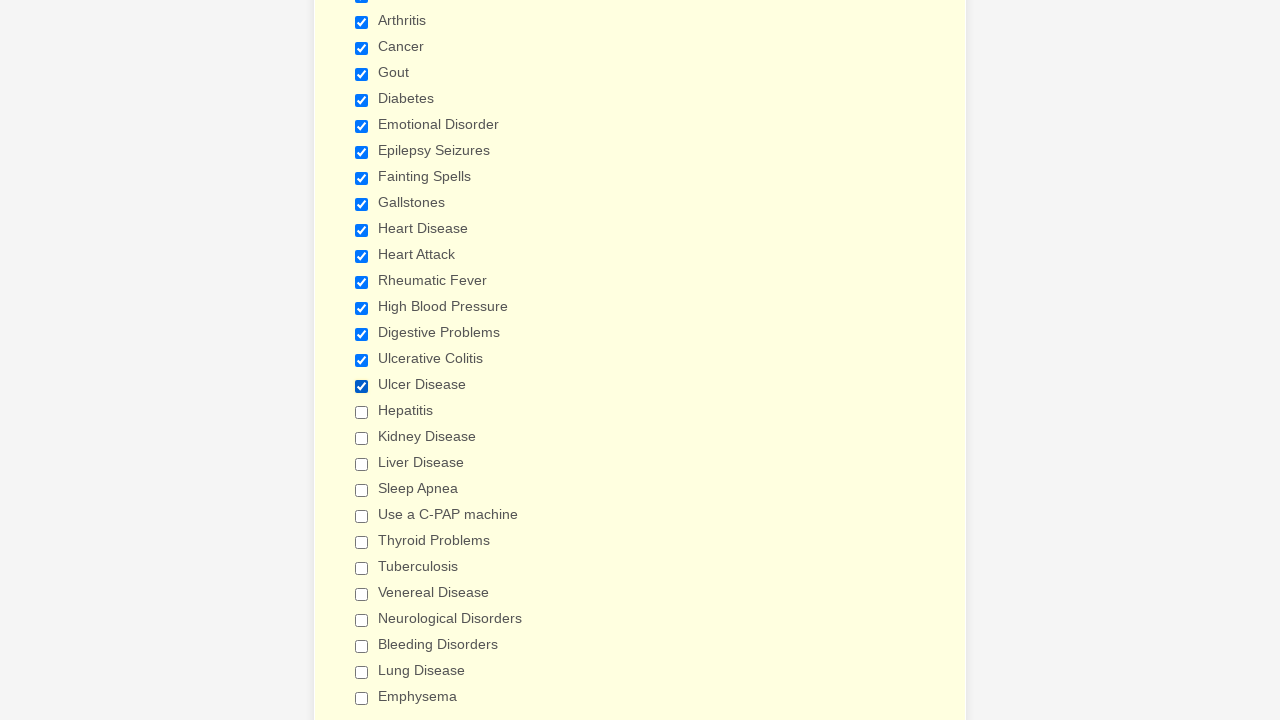

Clicked checkbox at index 17 at (362, 412) on div.form-single-column input[type='checkbox'] >> nth=17
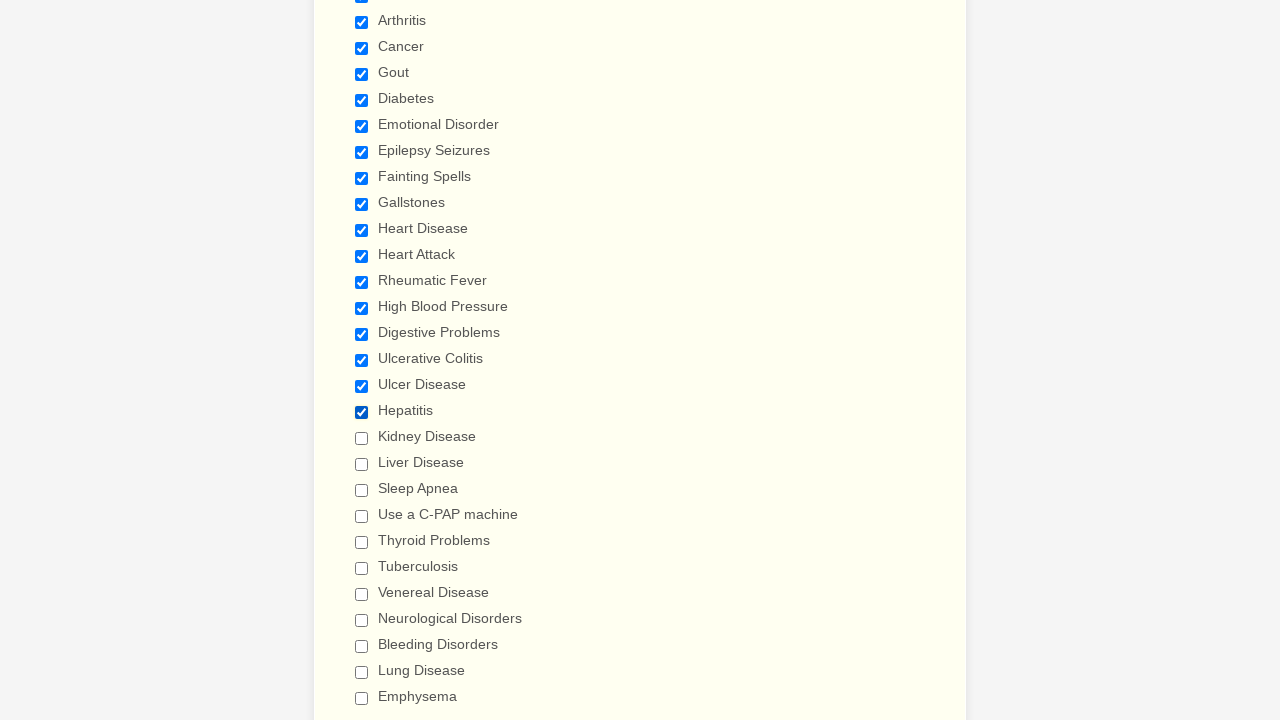

Waited 1 second after clicking checkbox
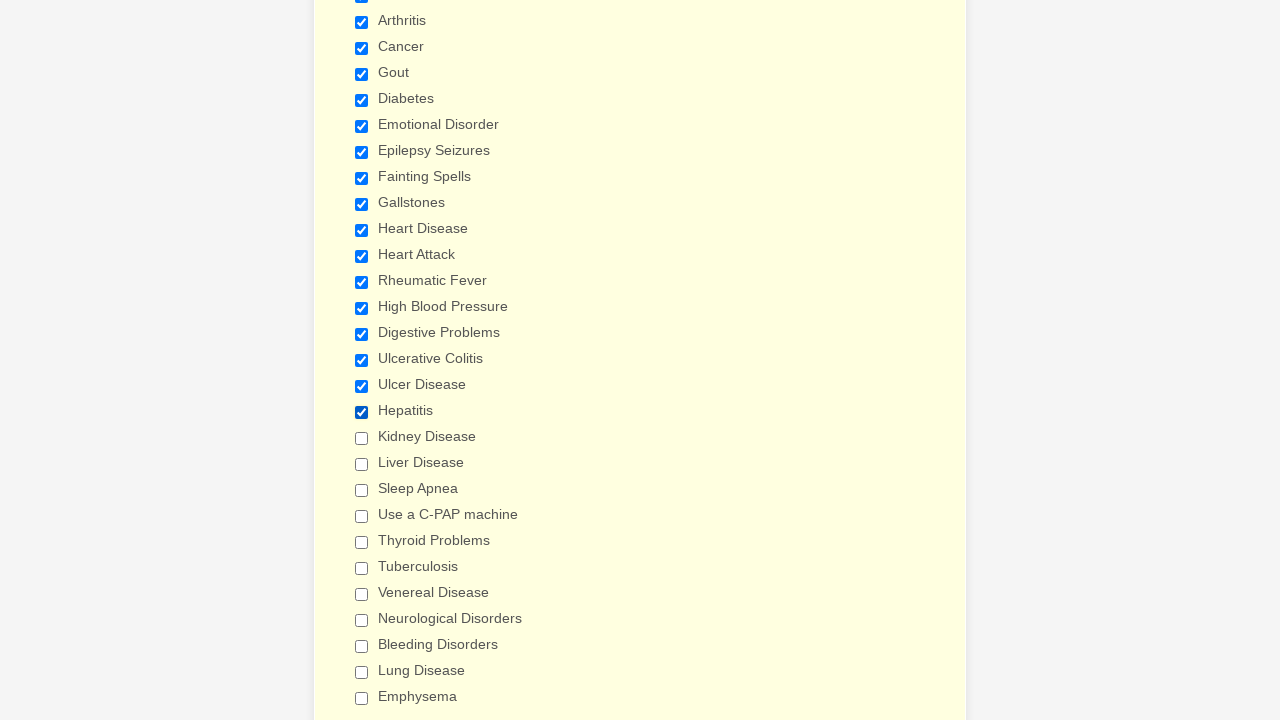

Checking checkbox at index 18
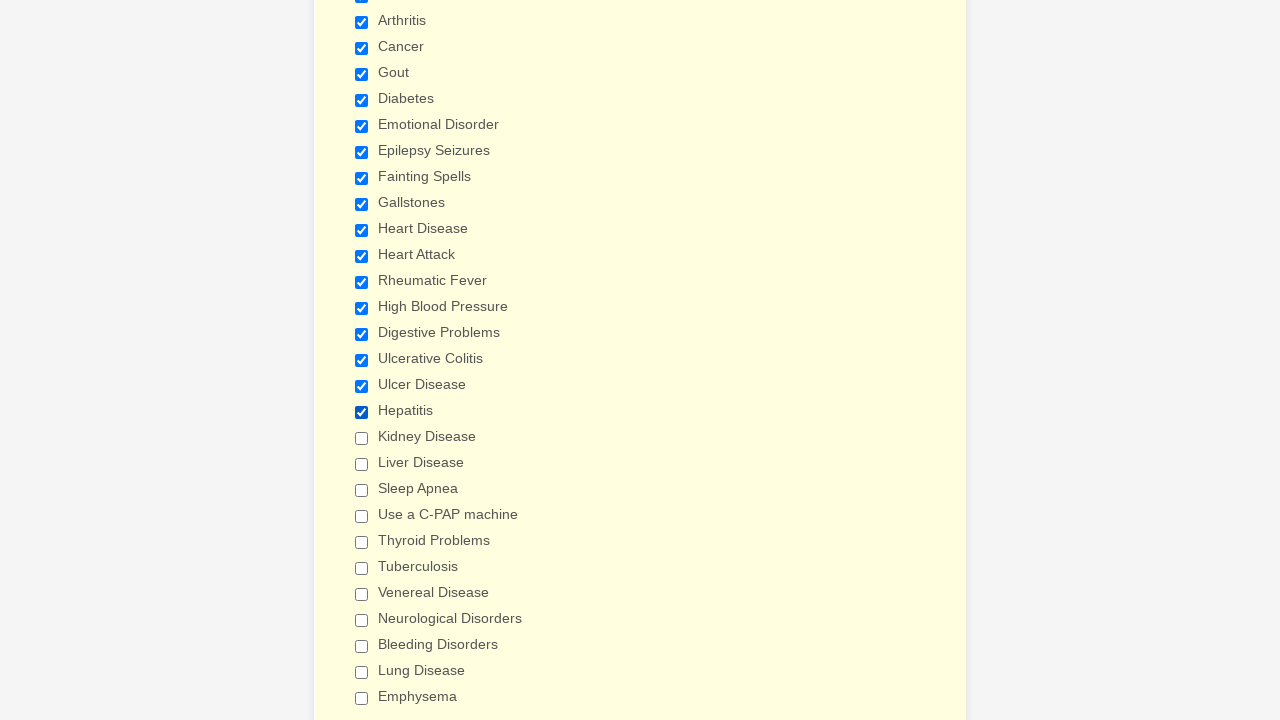

Clicked checkbox at index 18 at (362, 438) on div.form-single-column input[type='checkbox'] >> nth=18
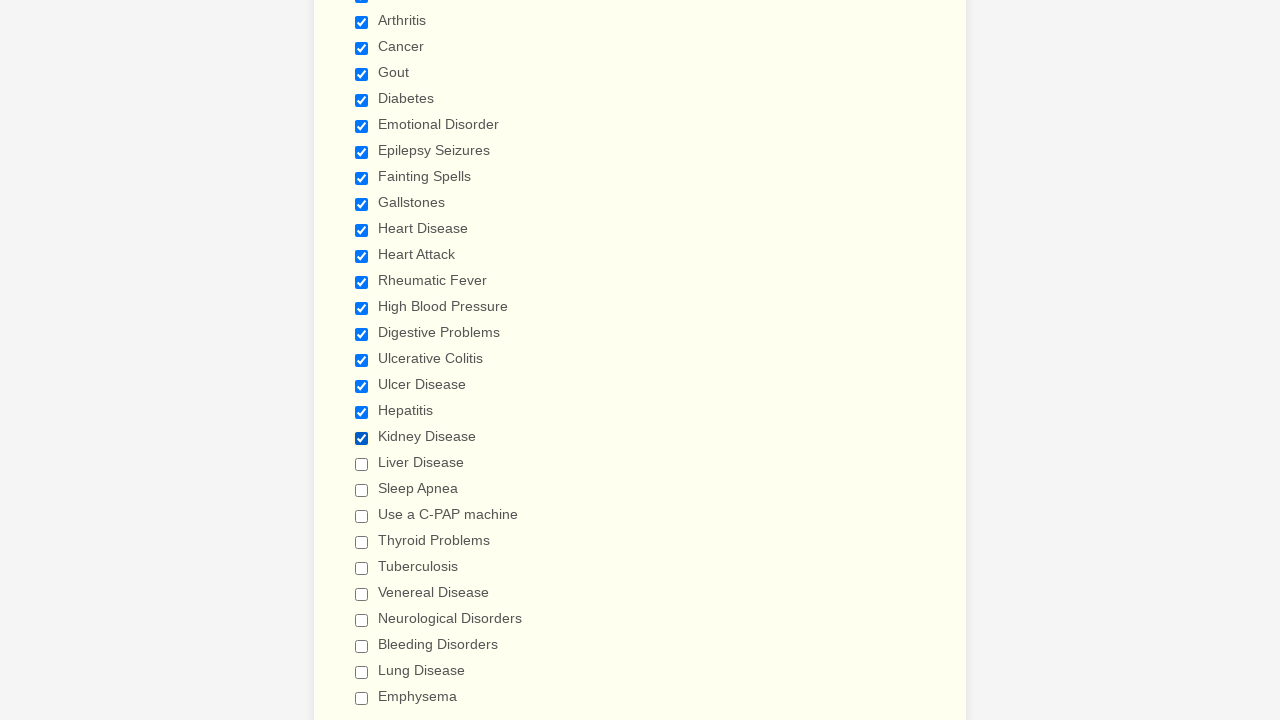

Waited 1 second after clicking checkbox
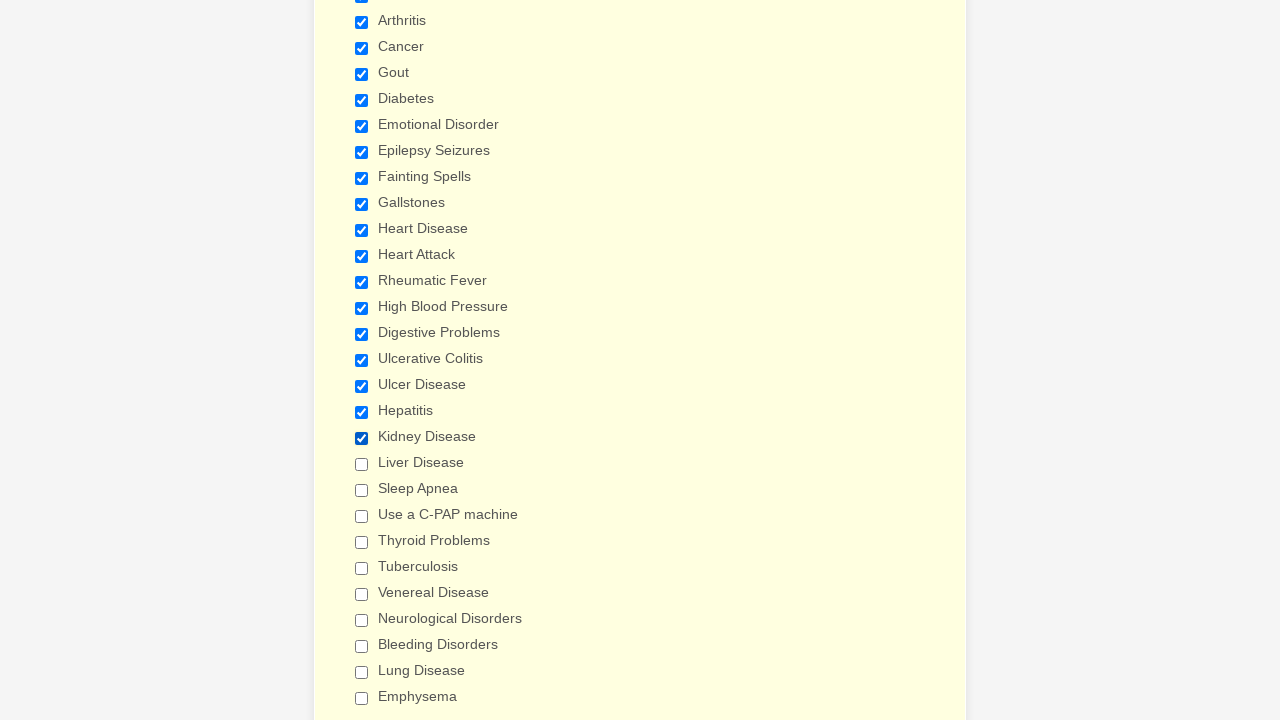

Checking checkbox at index 19
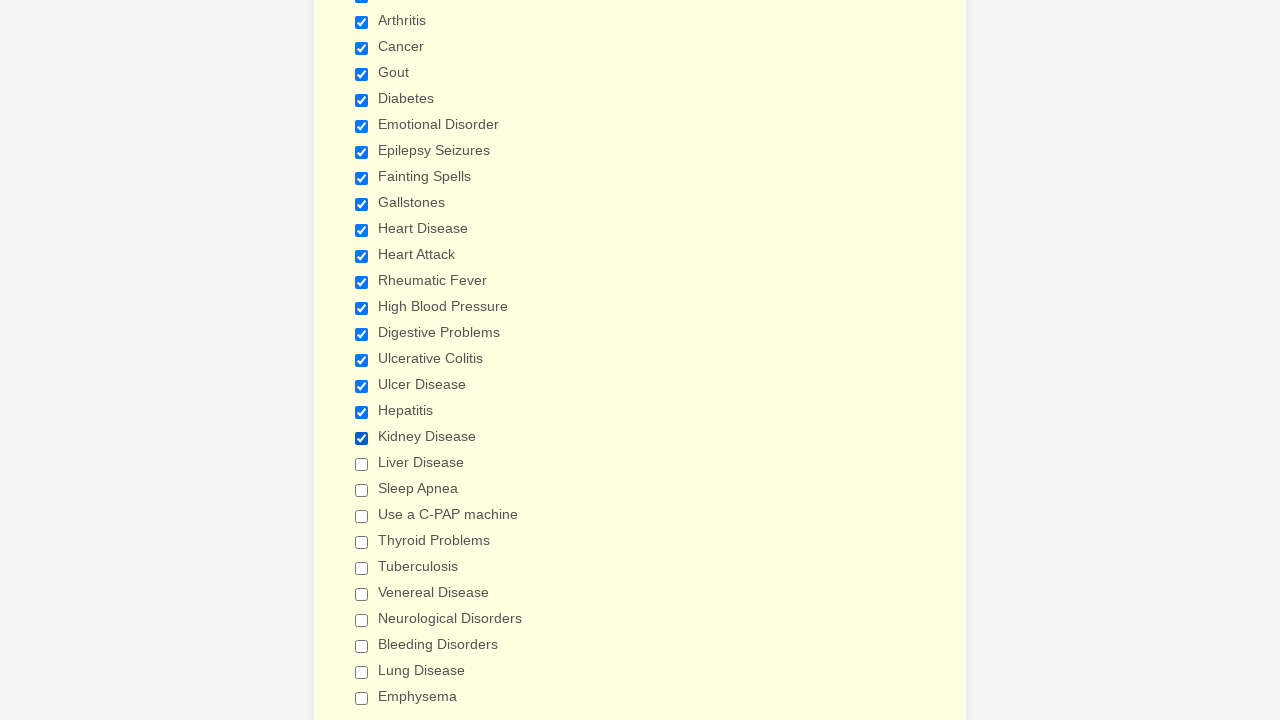

Clicked checkbox at index 19 at (362, 464) on div.form-single-column input[type='checkbox'] >> nth=19
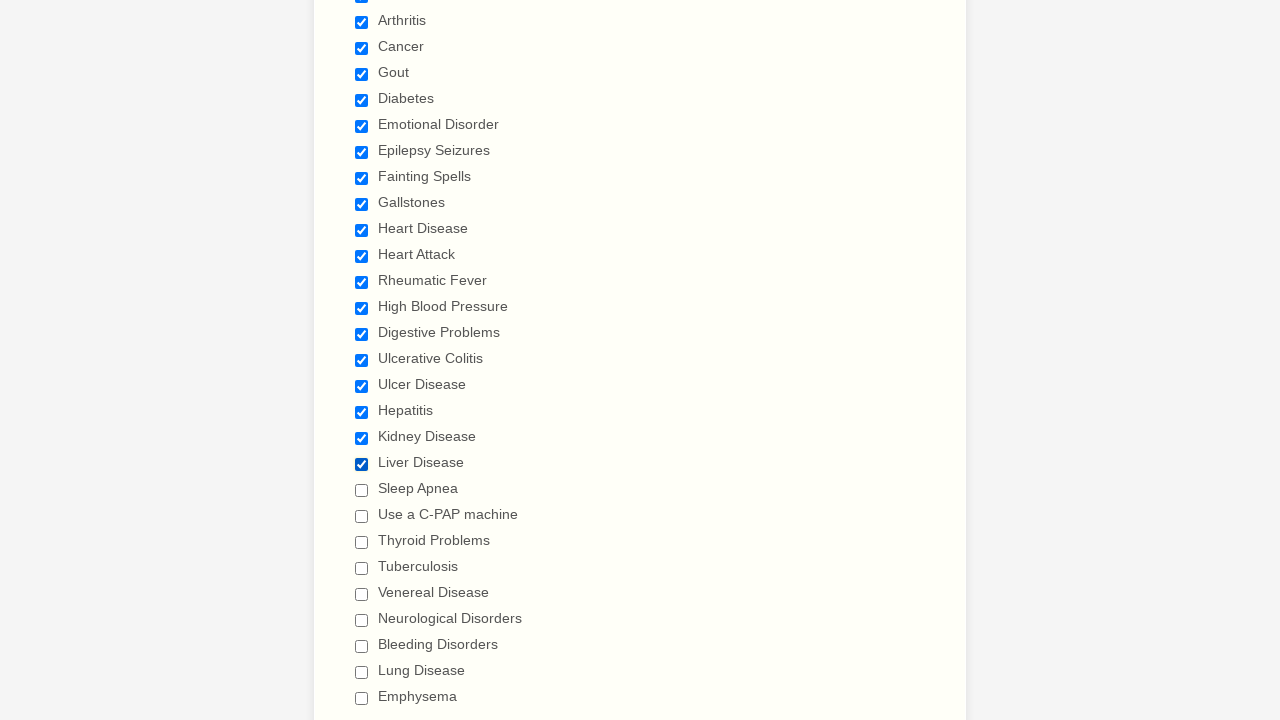

Waited 1 second after clicking checkbox
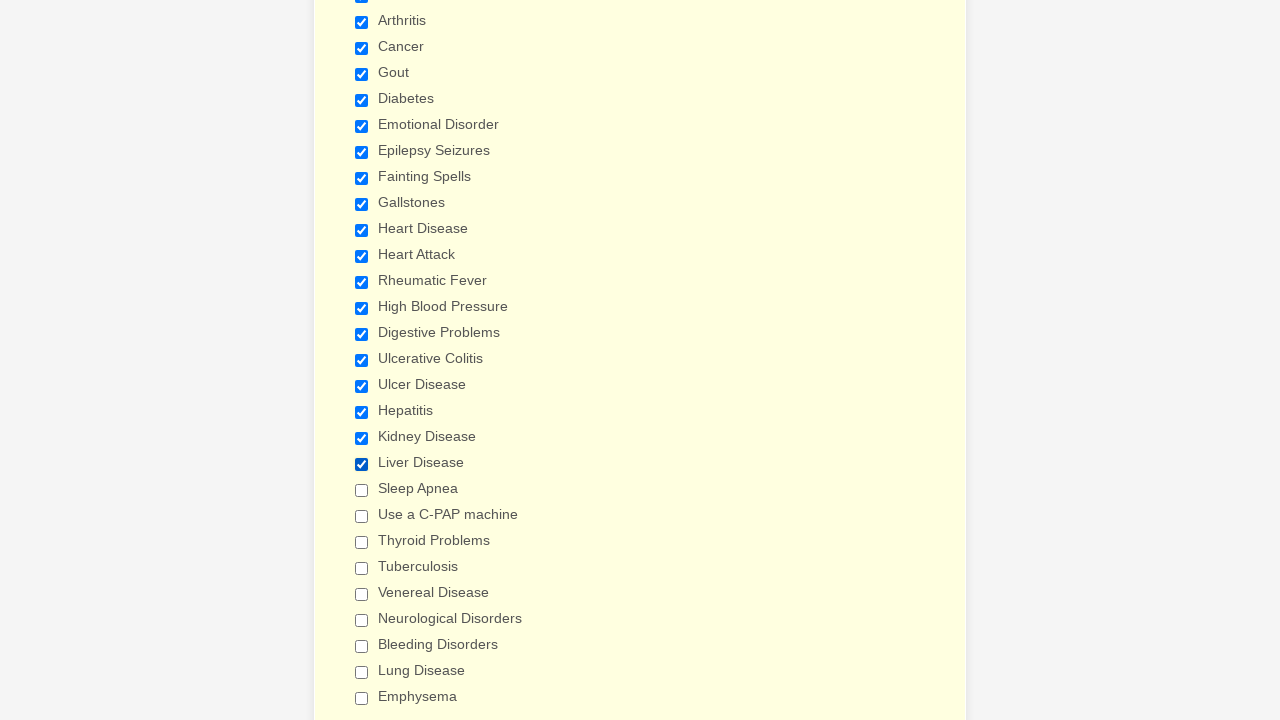

Checking checkbox at index 20
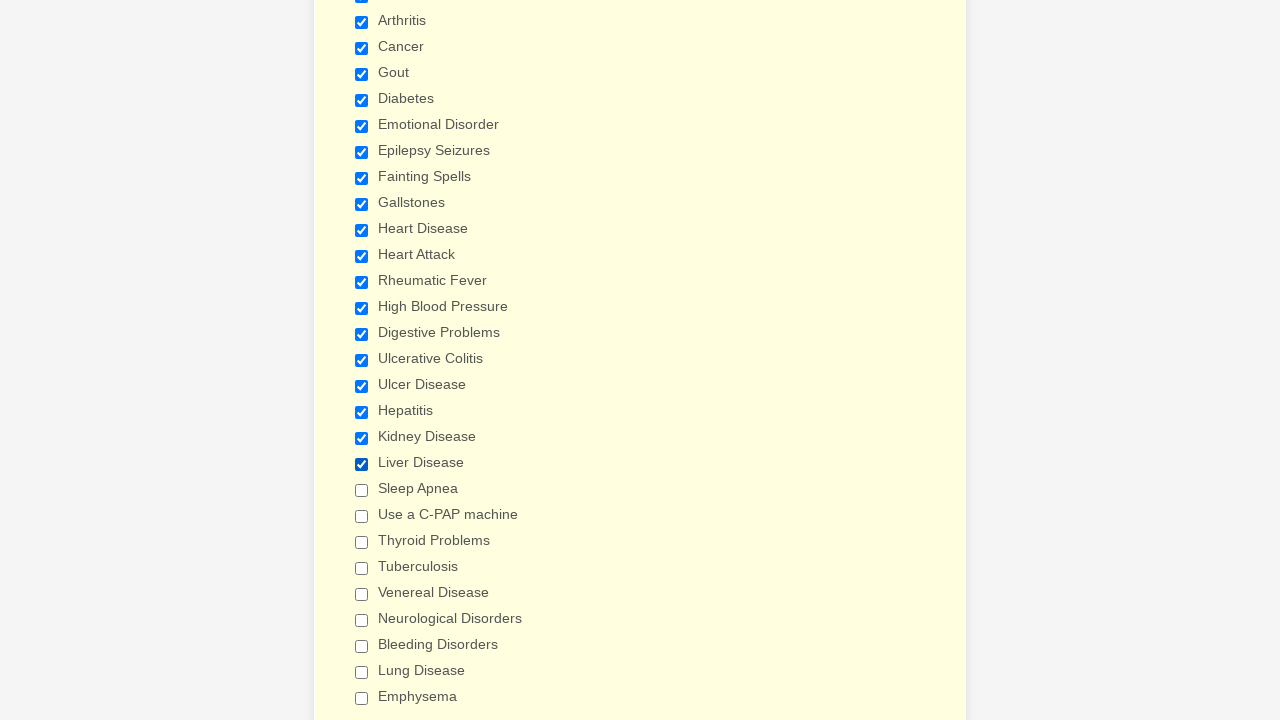

Clicked checkbox at index 20 at (362, 490) on div.form-single-column input[type='checkbox'] >> nth=20
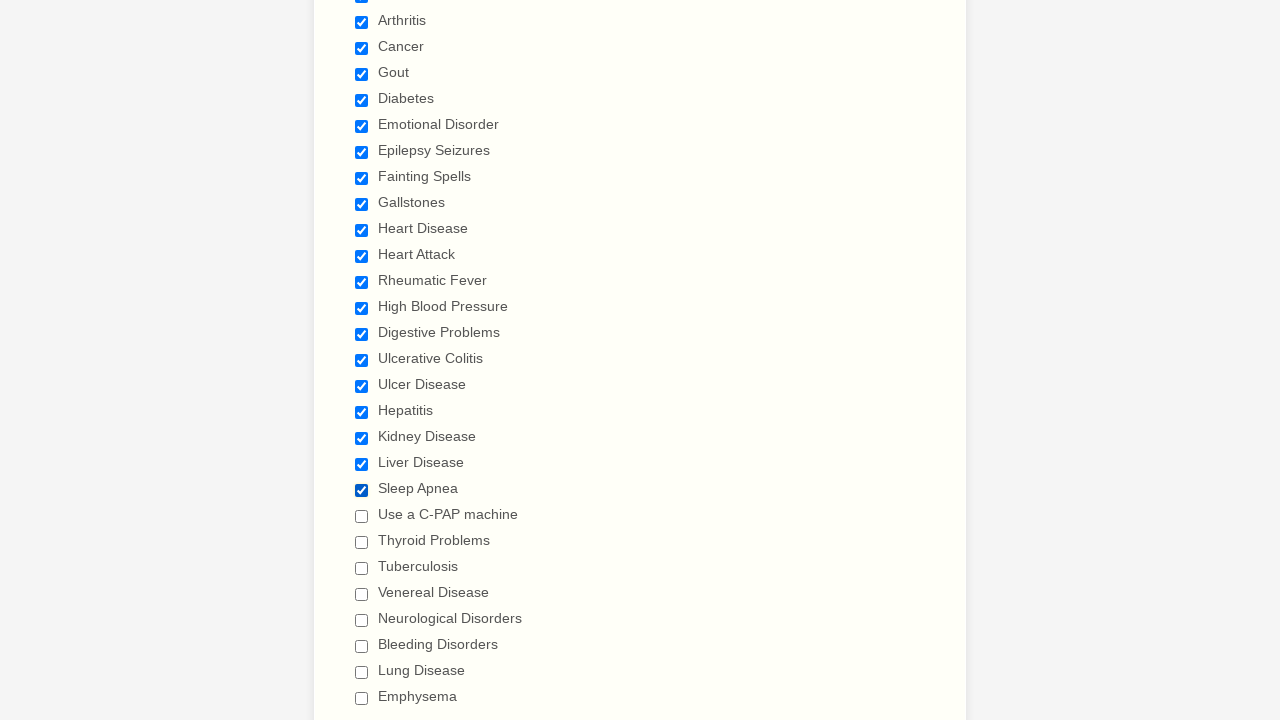

Waited 1 second after clicking checkbox
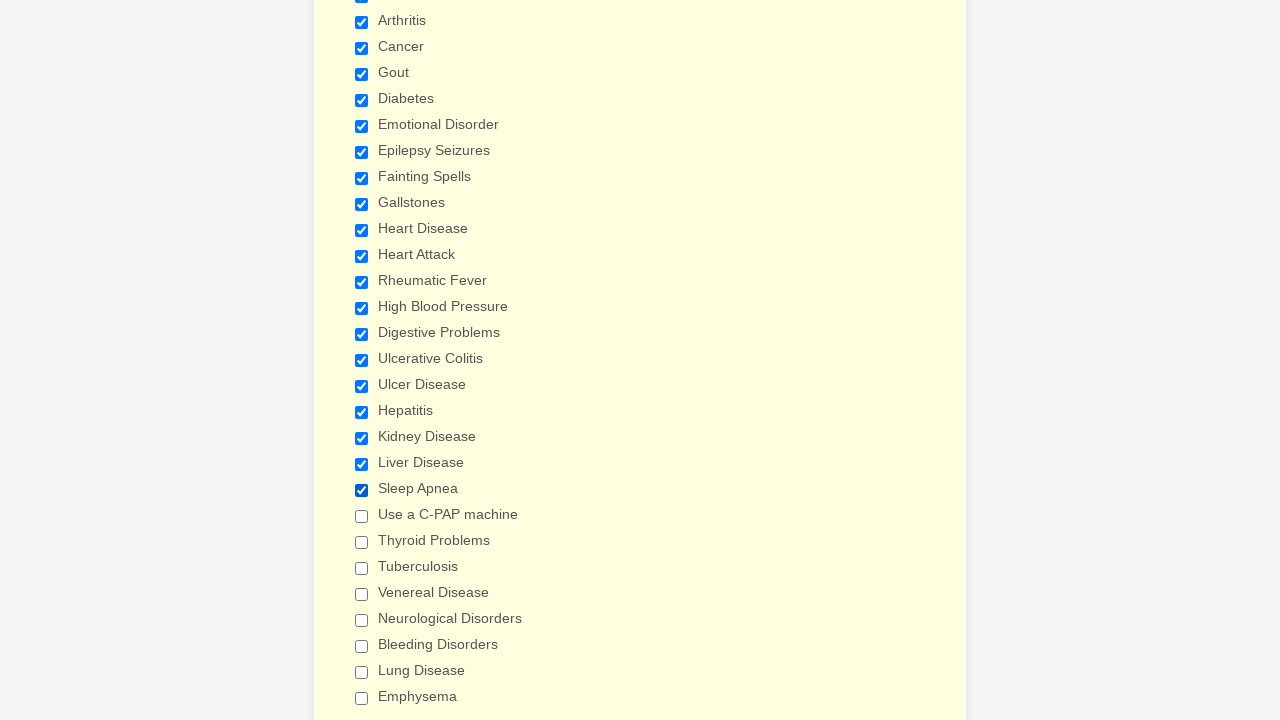

Checking checkbox at index 21
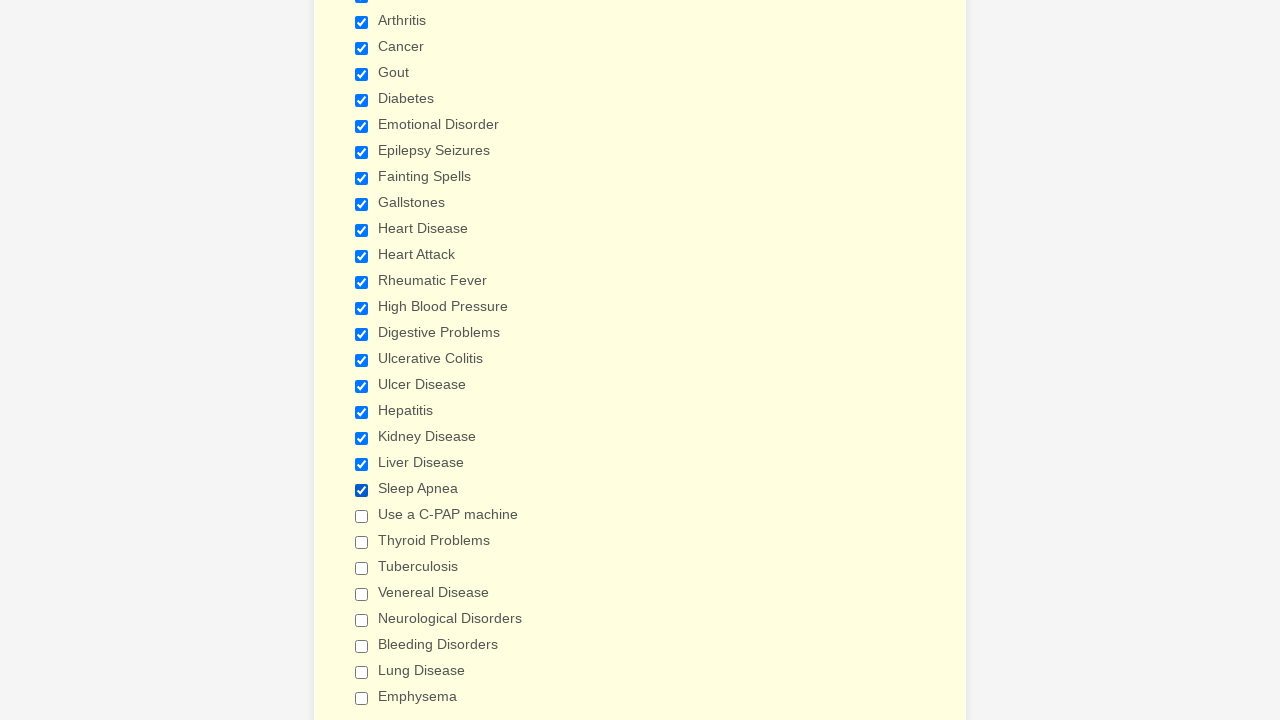

Clicked checkbox at index 21 at (362, 516) on div.form-single-column input[type='checkbox'] >> nth=21
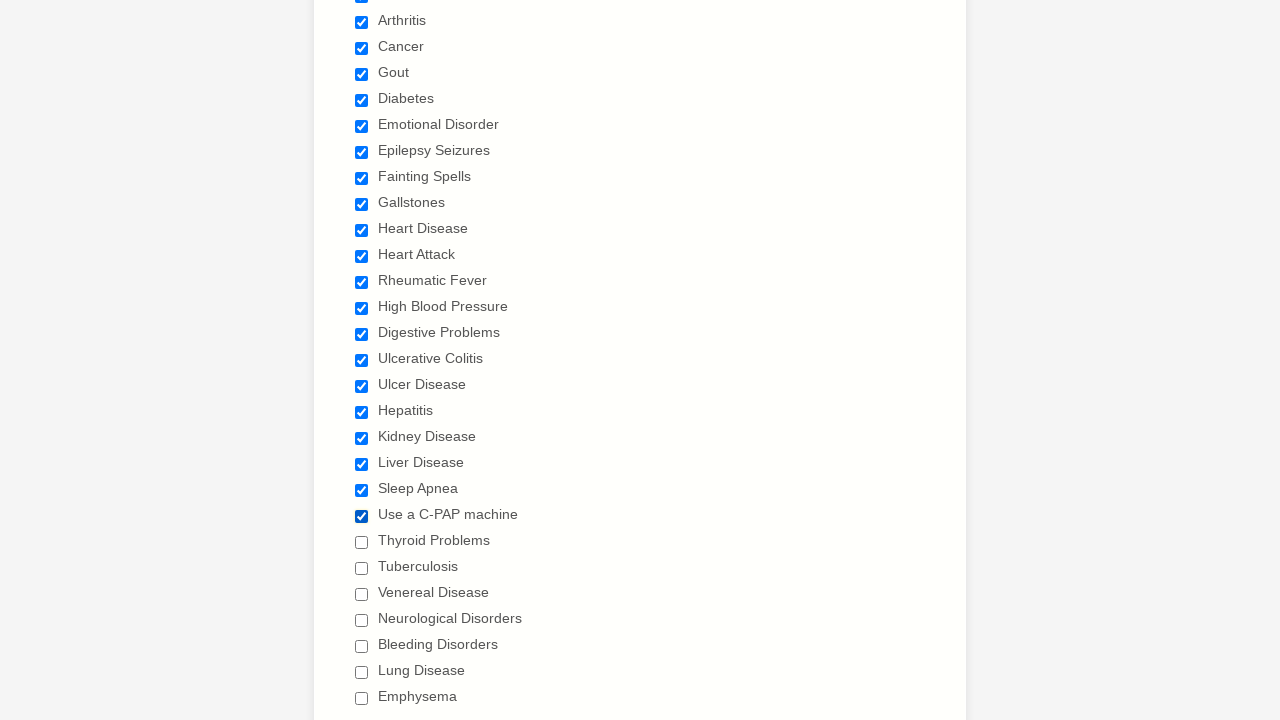

Waited 1 second after clicking checkbox
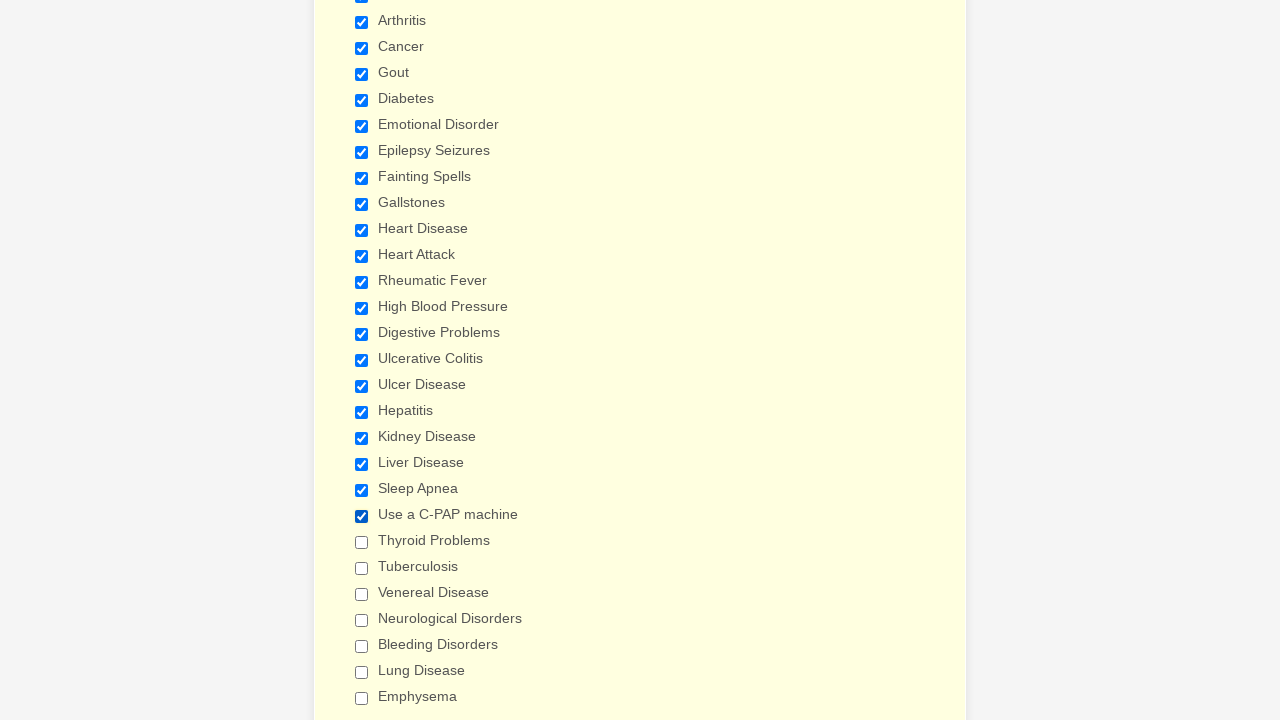

Checking checkbox at index 22
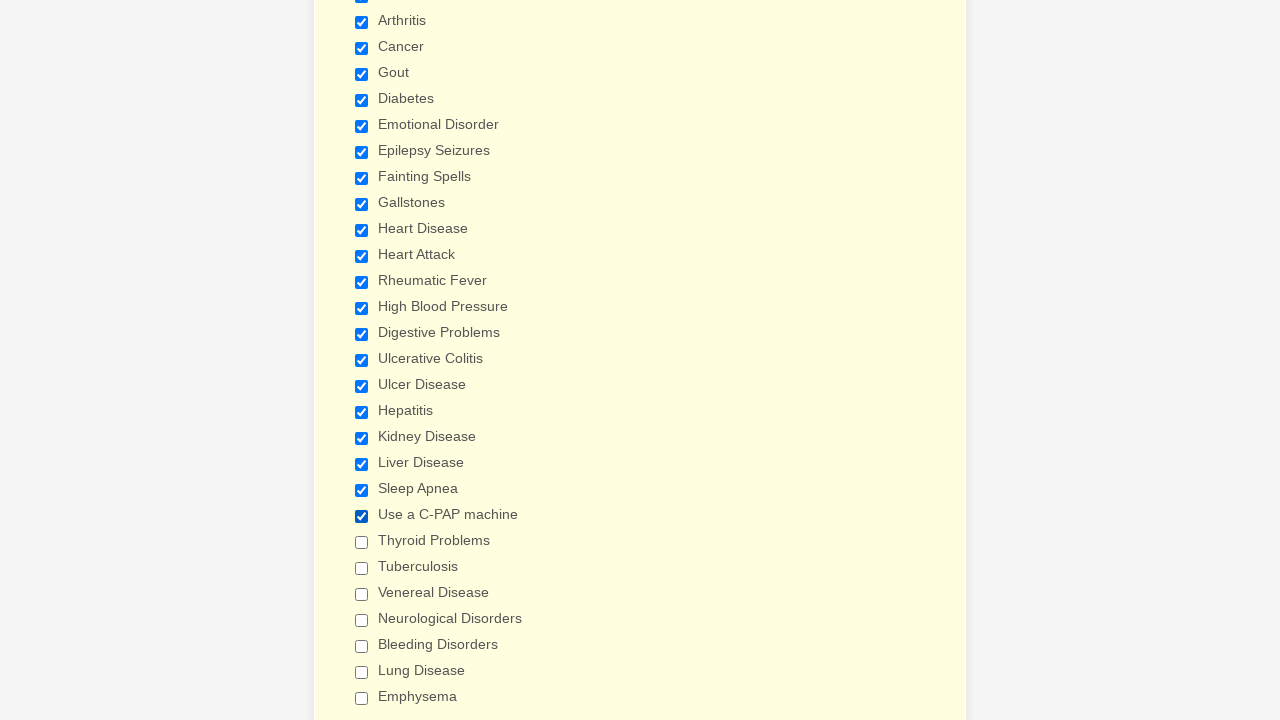

Clicked checkbox at index 22 at (362, 542) on div.form-single-column input[type='checkbox'] >> nth=22
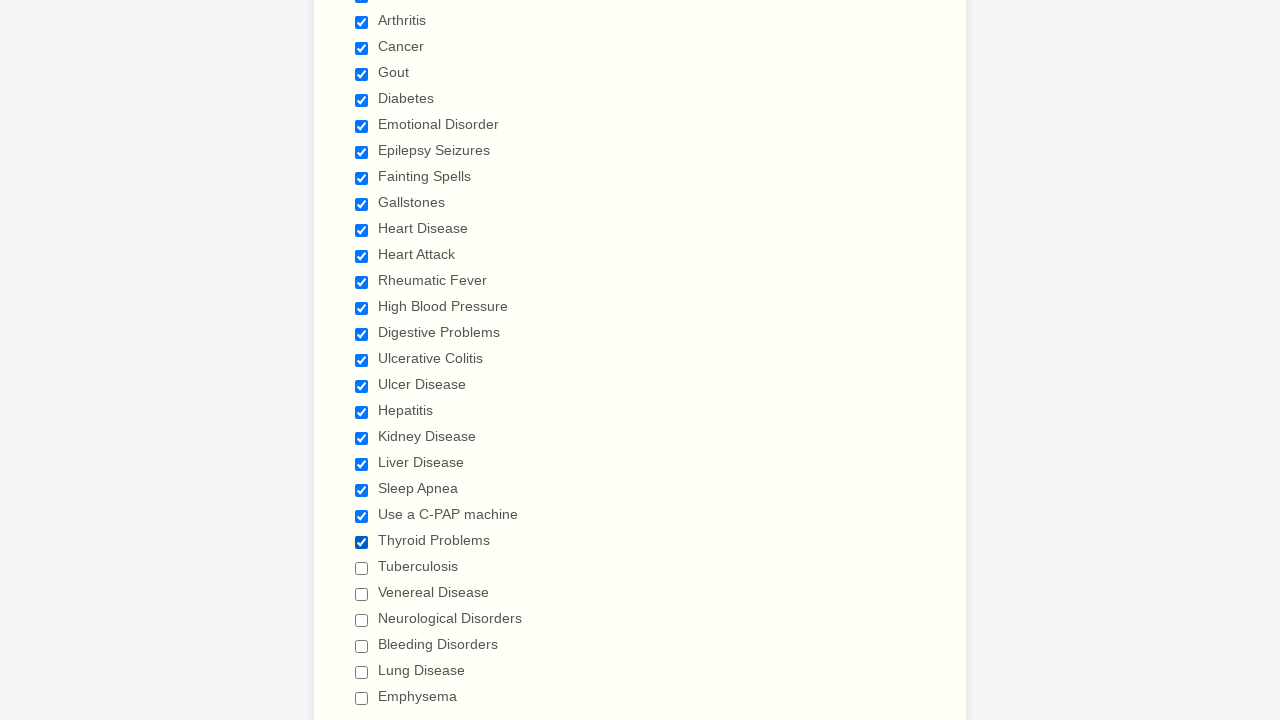

Waited 1 second after clicking checkbox
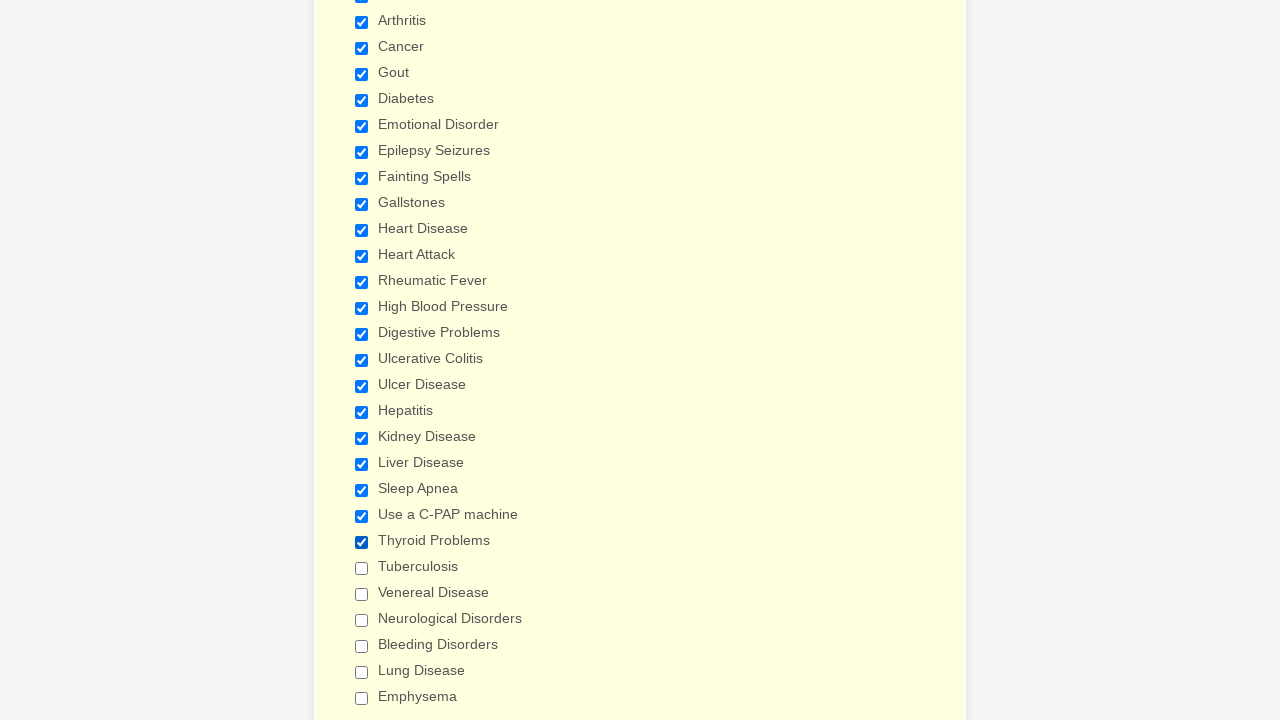

Checking checkbox at index 23
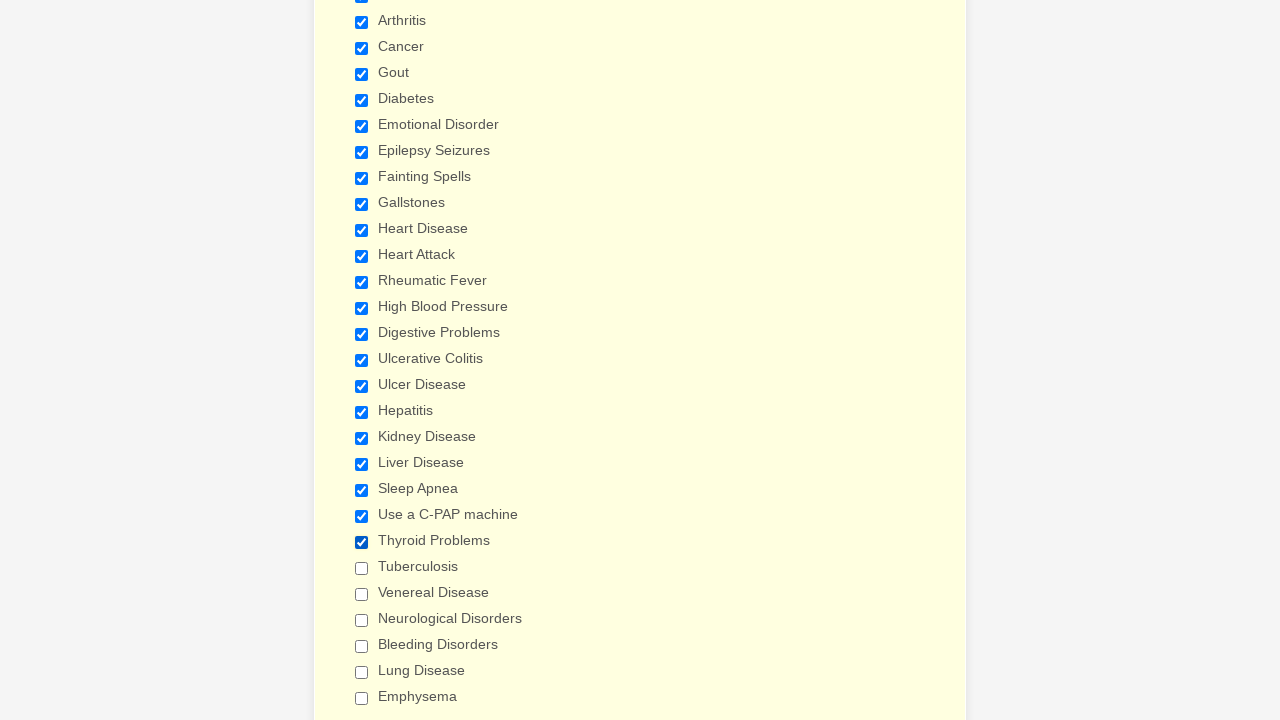

Clicked checkbox at index 23 at (362, 568) on div.form-single-column input[type='checkbox'] >> nth=23
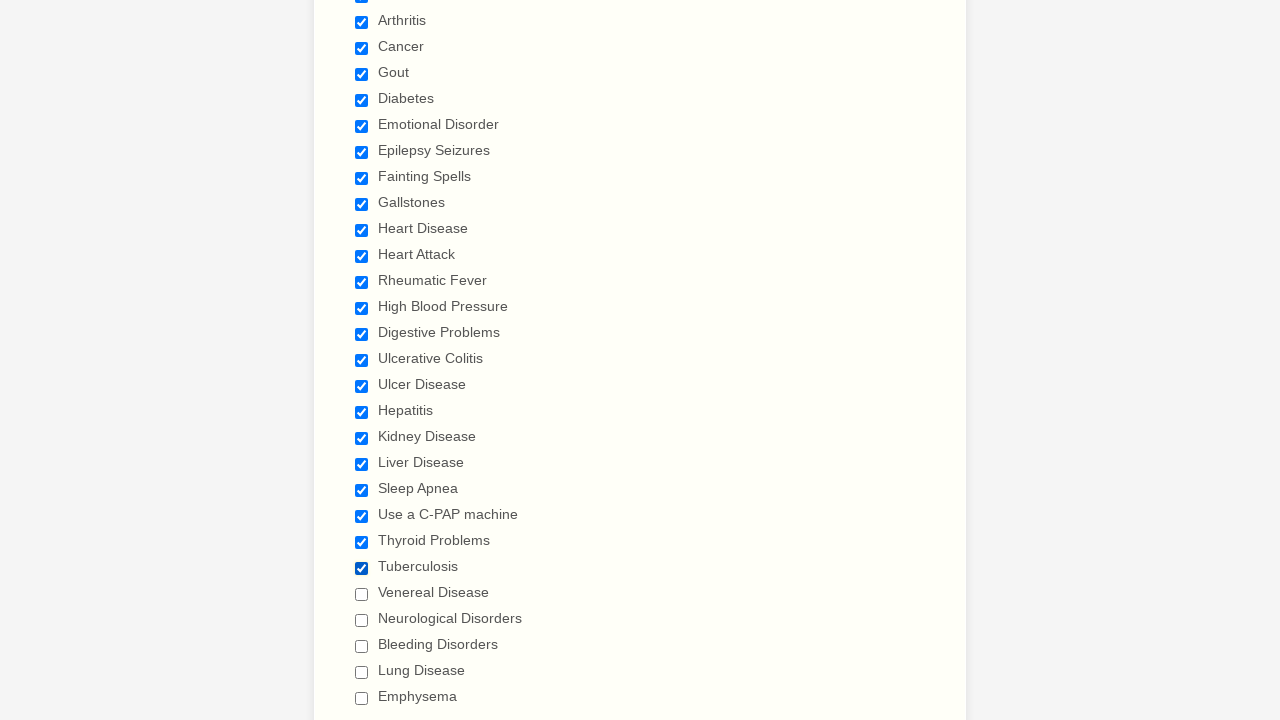

Waited 1 second after clicking checkbox
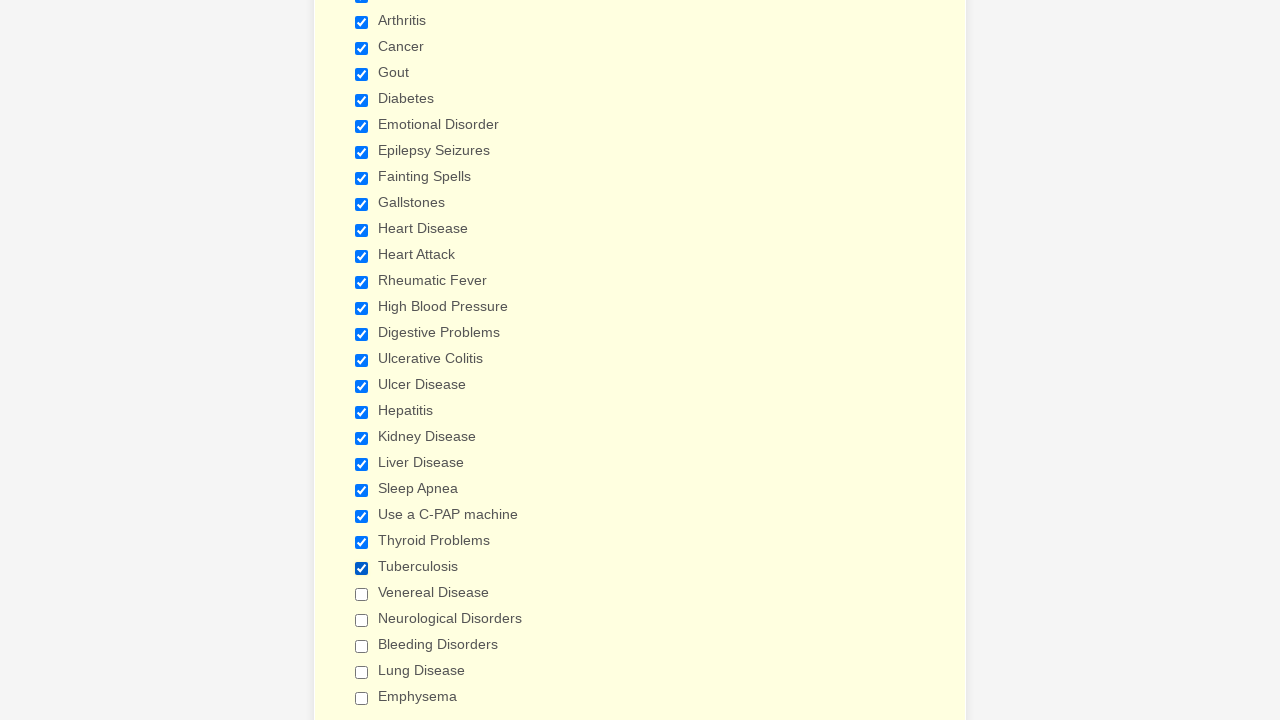

Checking checkbox at index 24
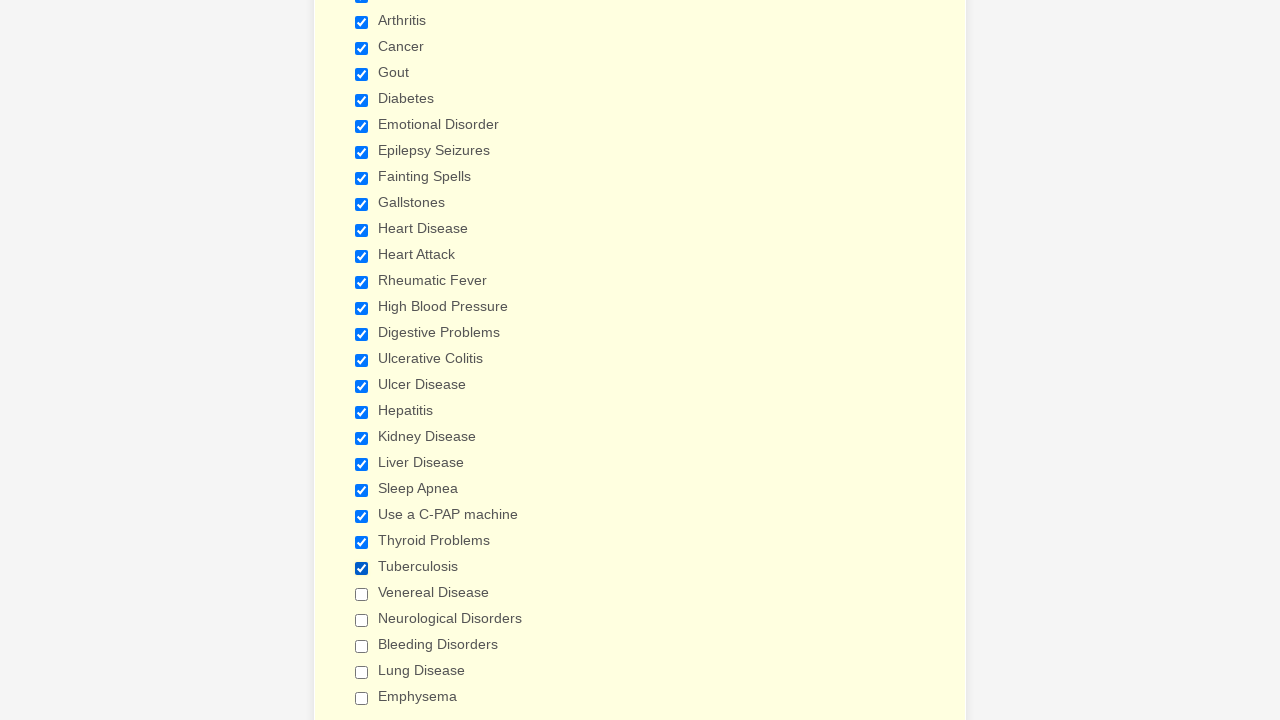

Clicked checkbox at index 24 at (362, 594) on div.form-single-column input[type='checkbox'] >> nth=24
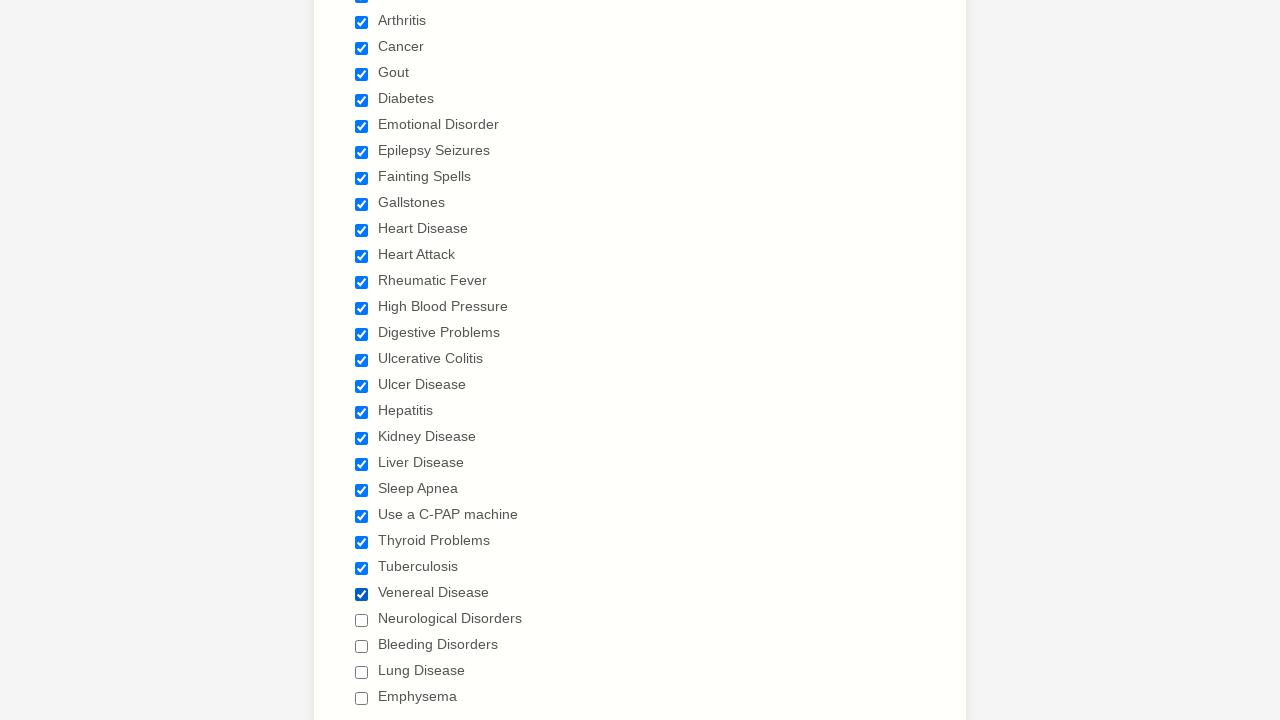

Waited 1 second after clicking checkbox
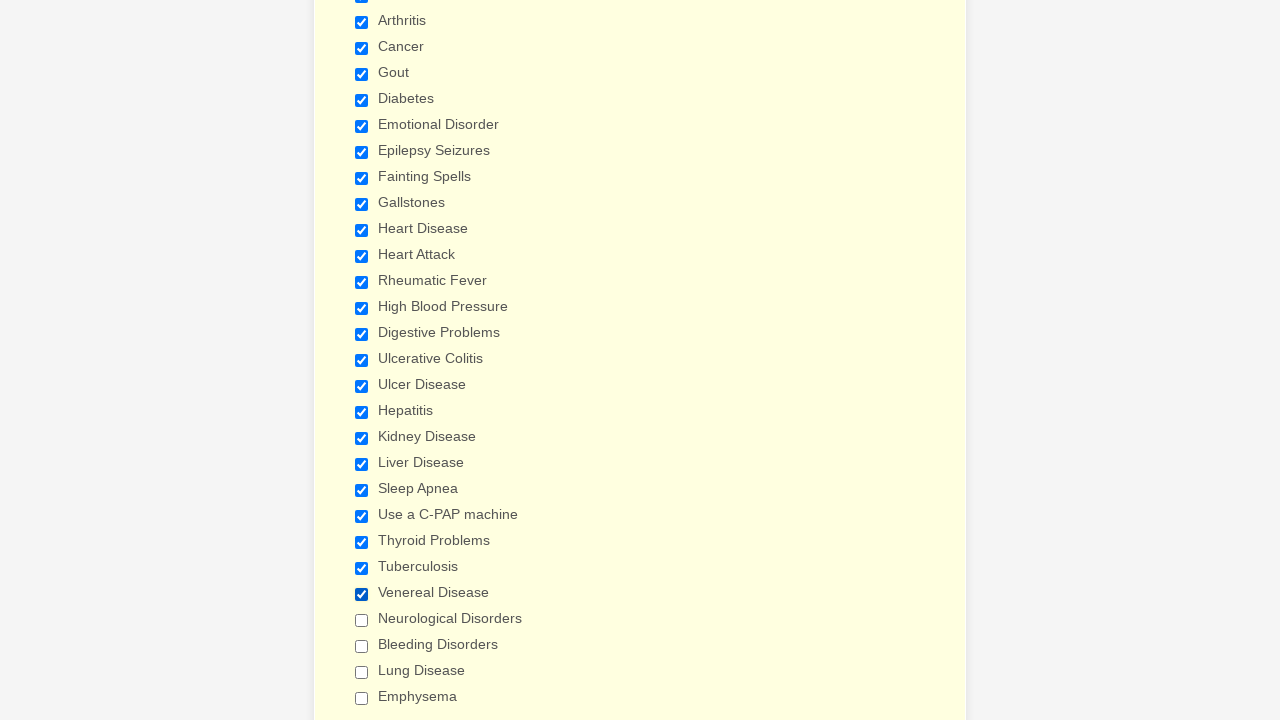

Checking checkbox at index 25
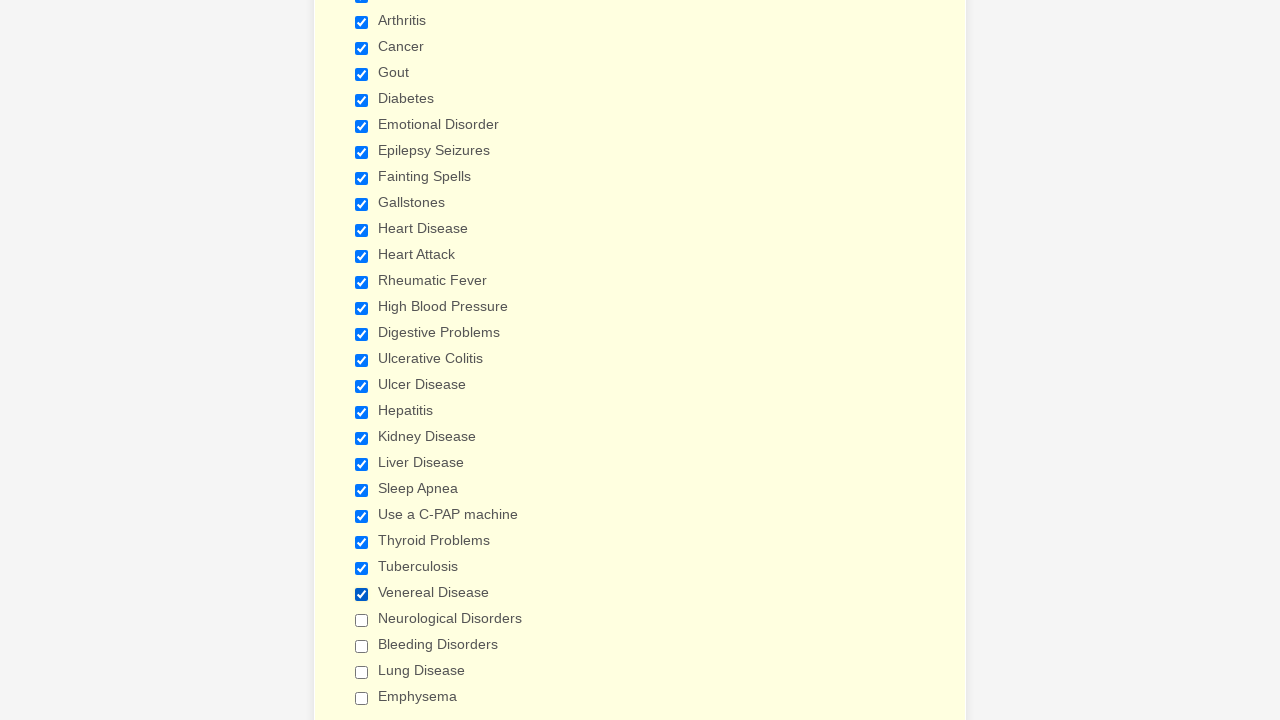

Clicked checkbox at index 25 at (362, 620) on div.form-single-column input[type='checkbox'] >> nth=25
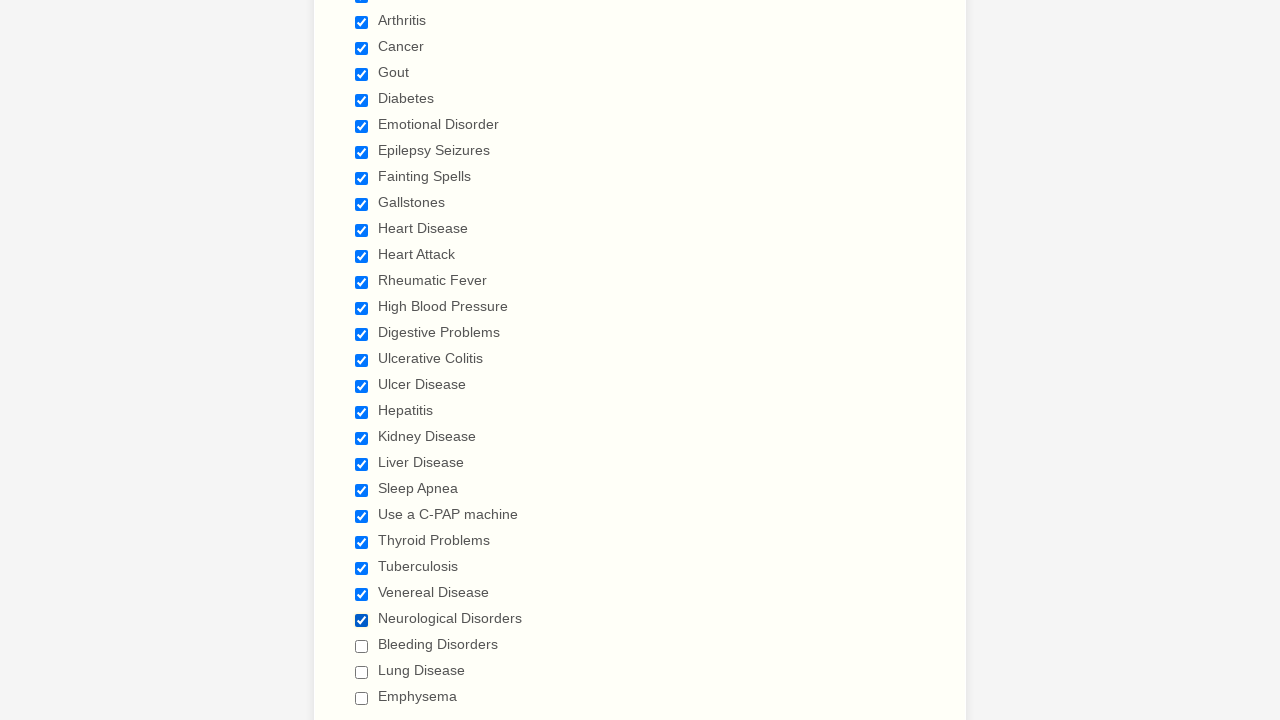

Waited 1 second after clicking checkbox
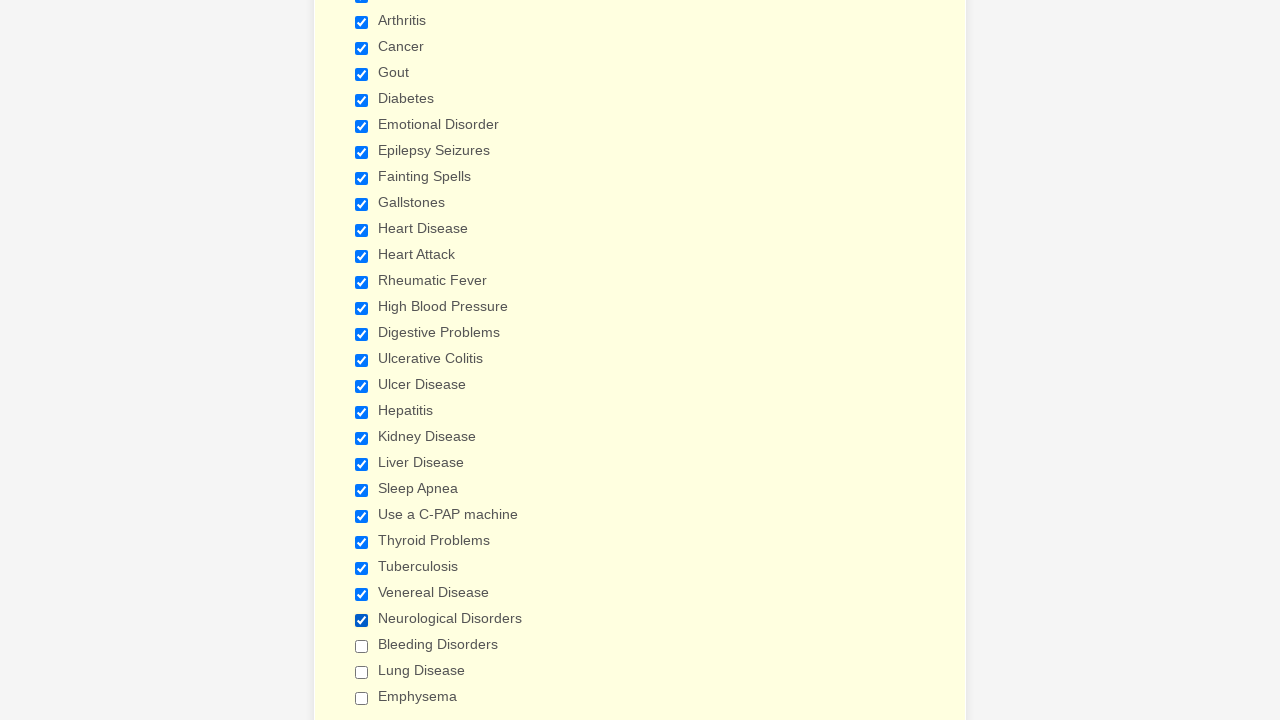

Checking checkbox at index 26
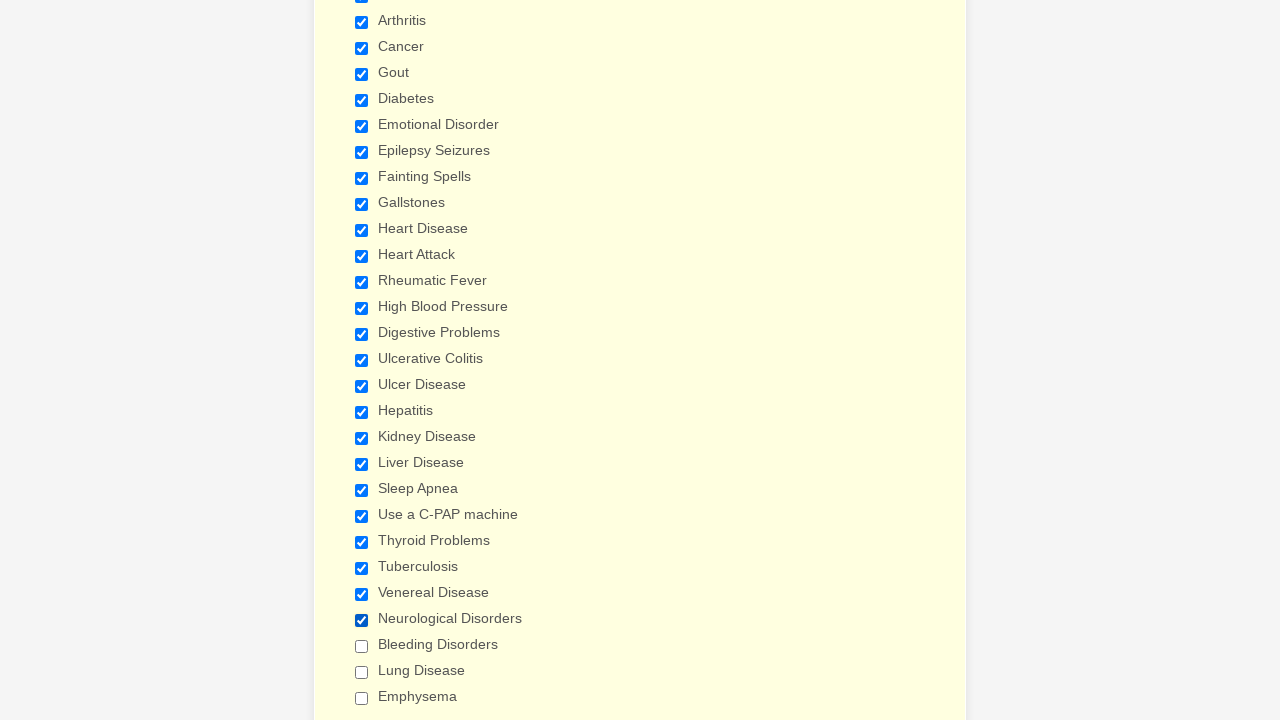

Clicked checkbox at index 26 at (362, 646) on div.form-single-column input[type='checkbox'] >> nth=26
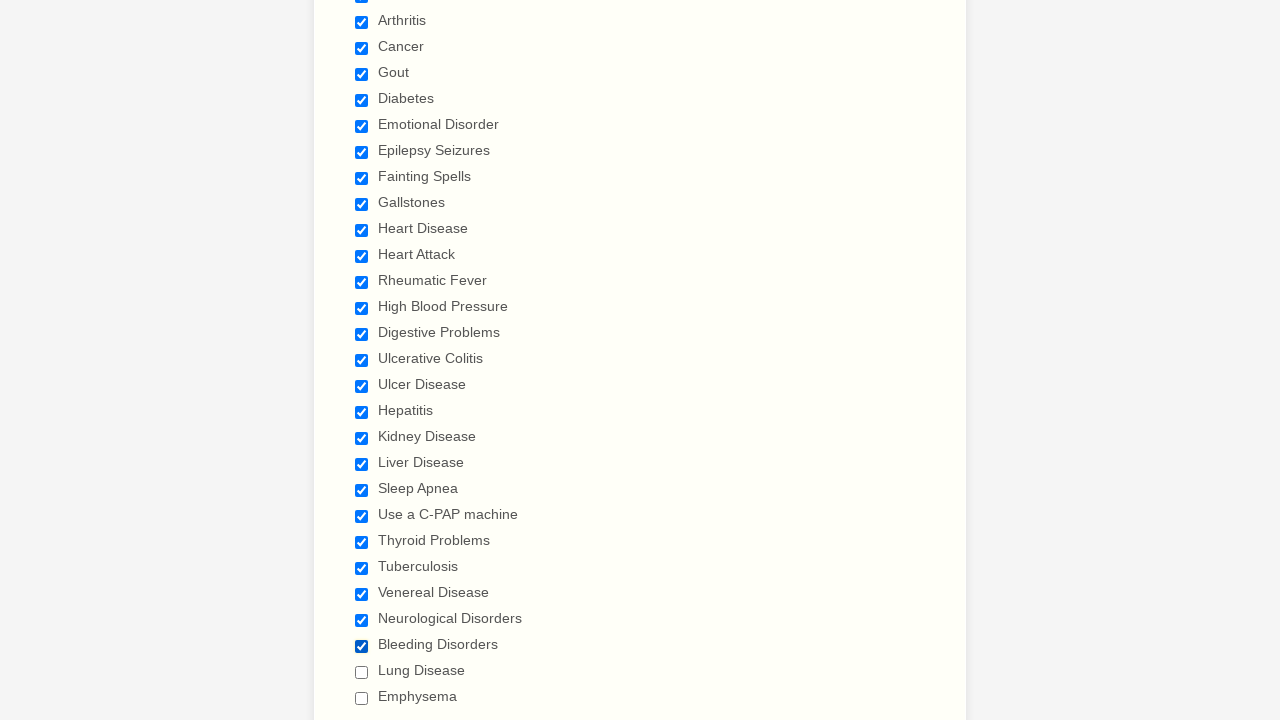

Waited 1 second after clicking checkbox
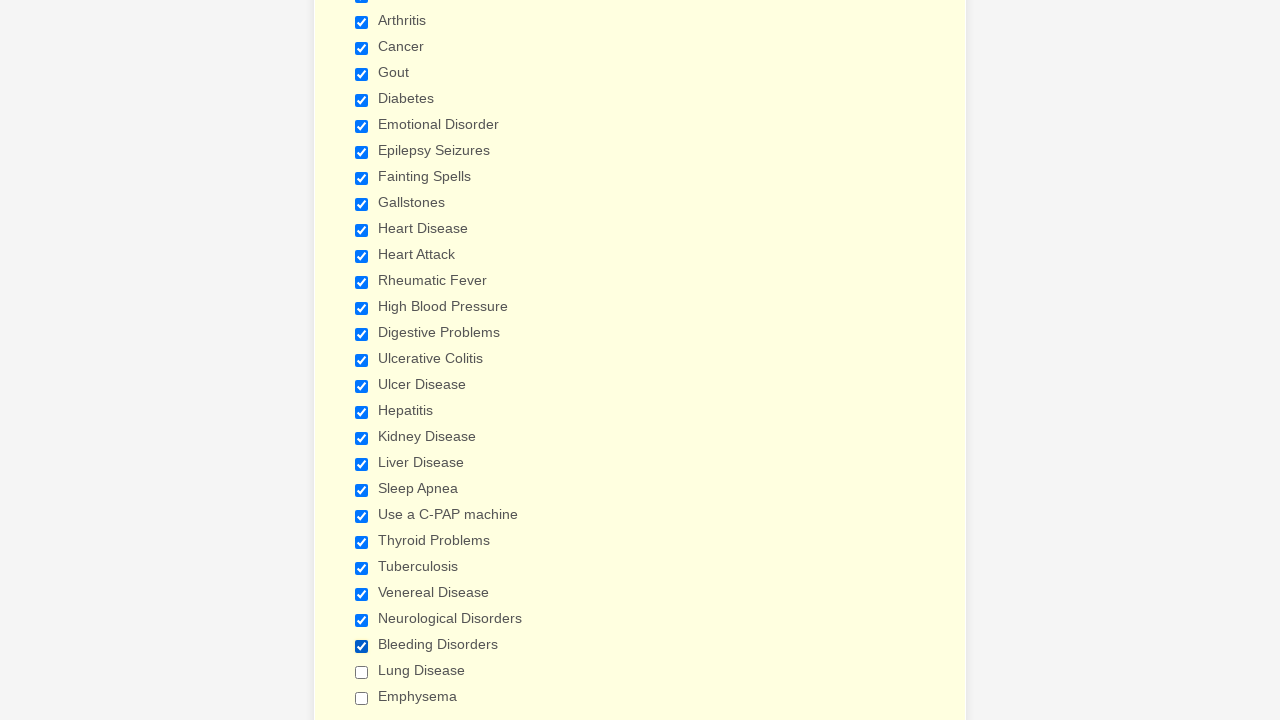

Checking checkbox at index 27
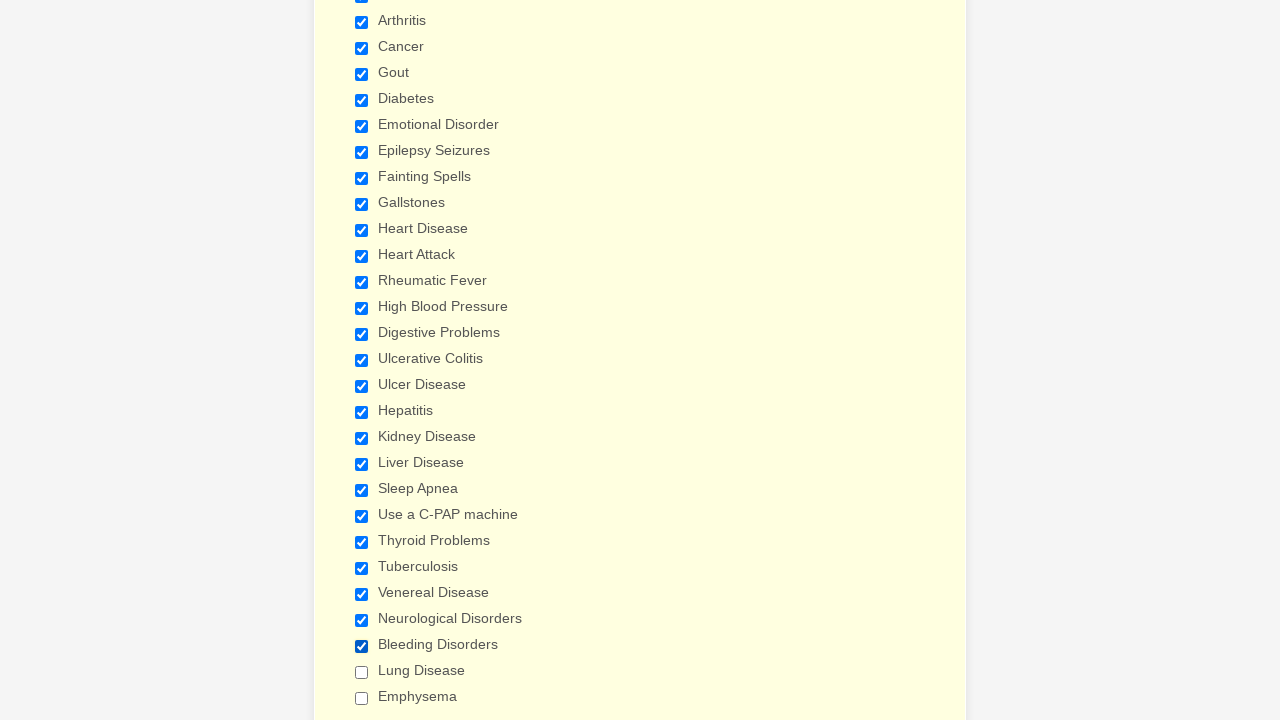

Clicked checkbox at index 27 at (362, 672) on div.form-single-column input[type='checkbox'] >> nth=27
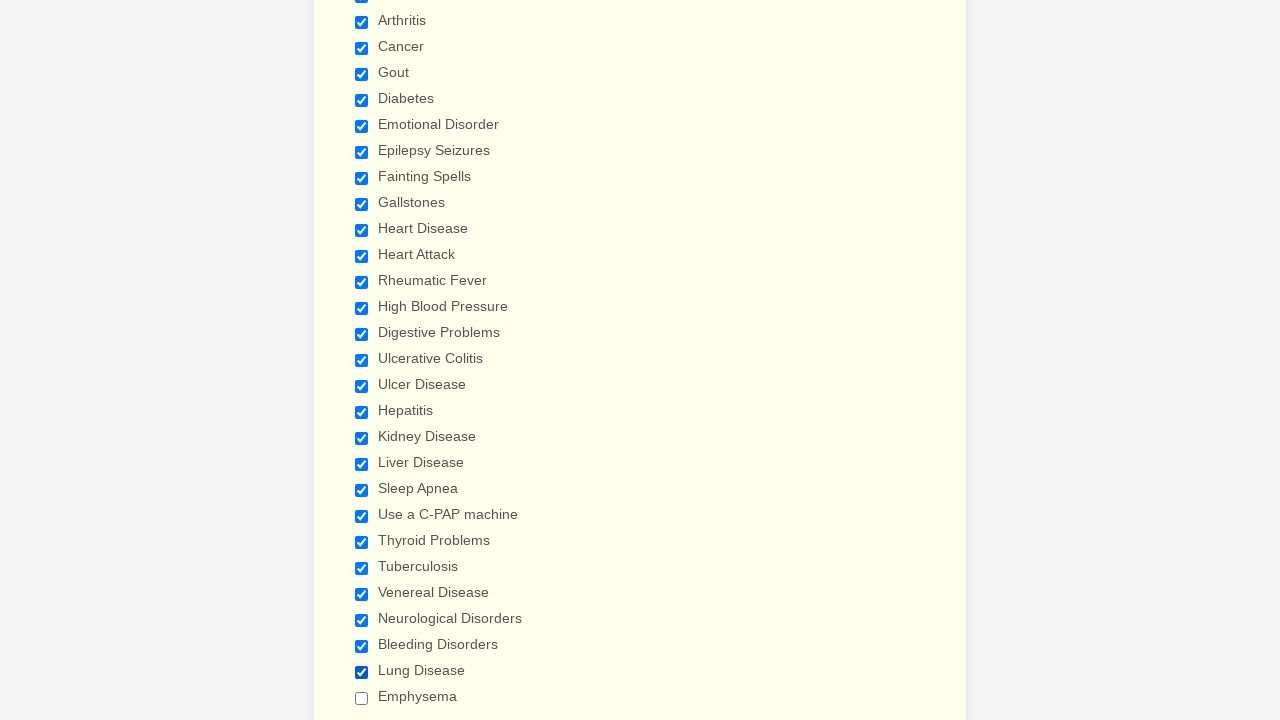

Waited 1 second after clicking checkbox
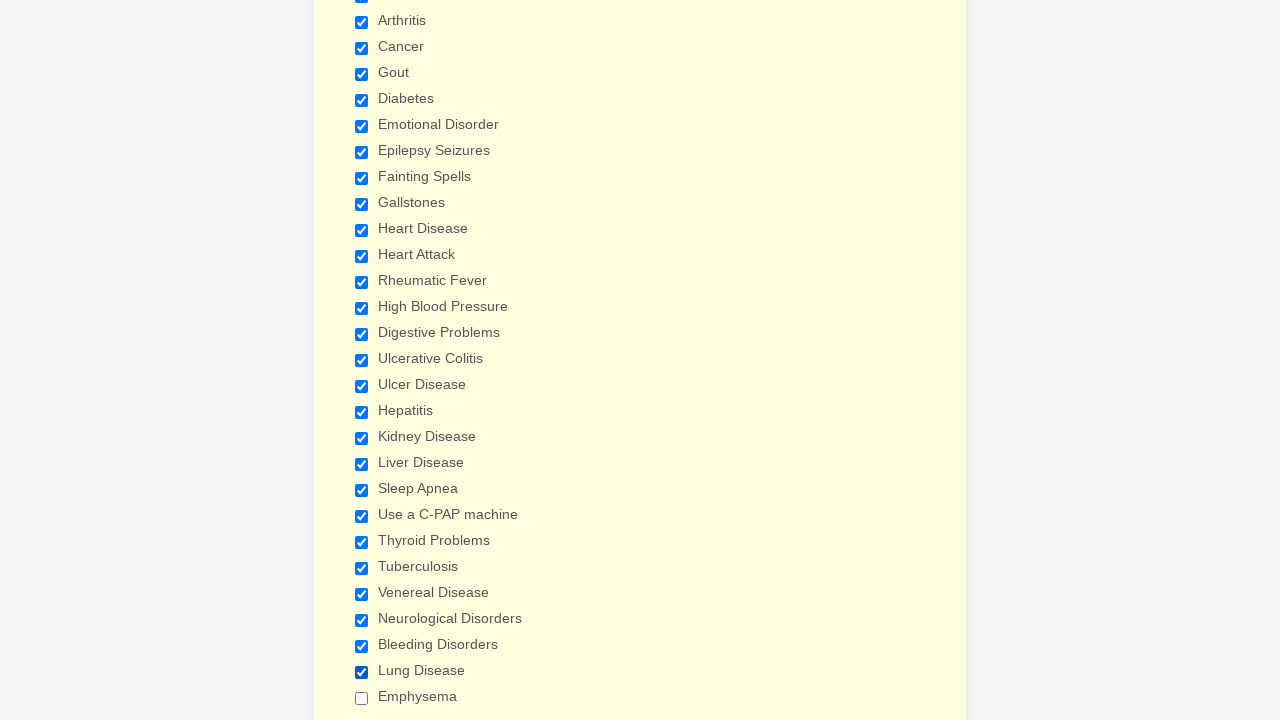

Checking checkbox at index 28
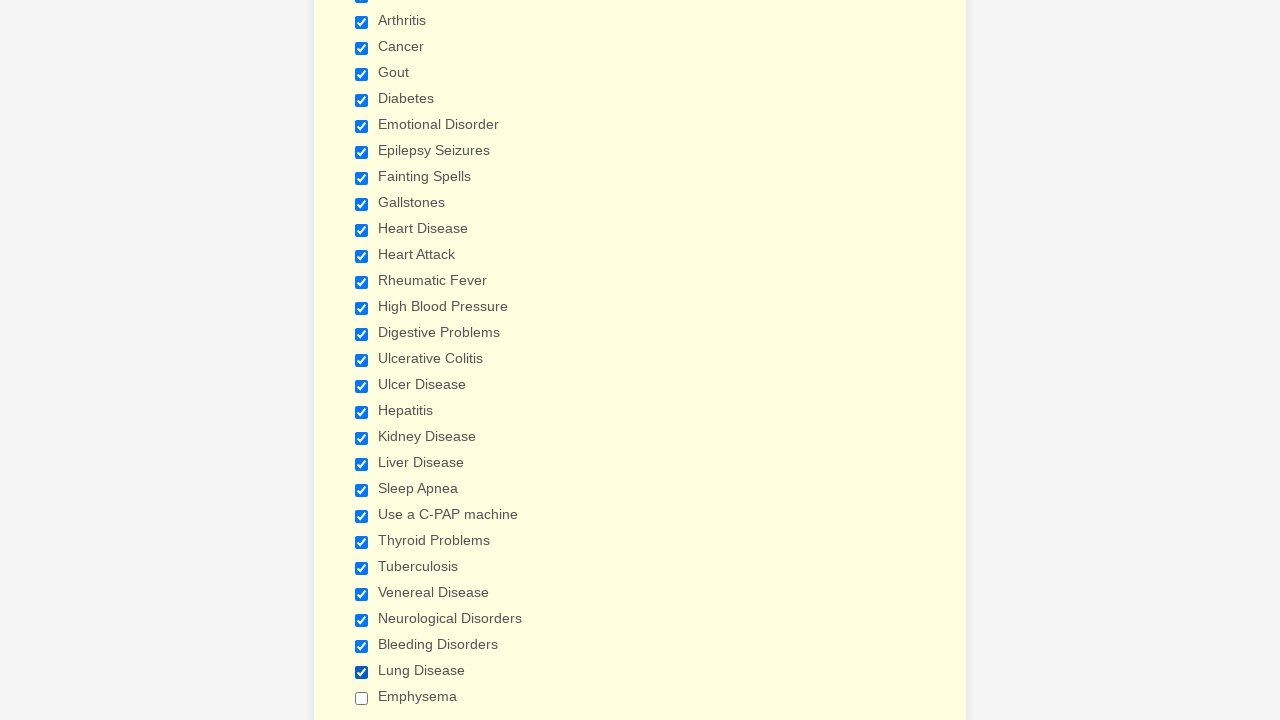

Clicked checkbox at index 28 at (362, 698) on div.form-single-column input[type='checkbox'] >> nth=28
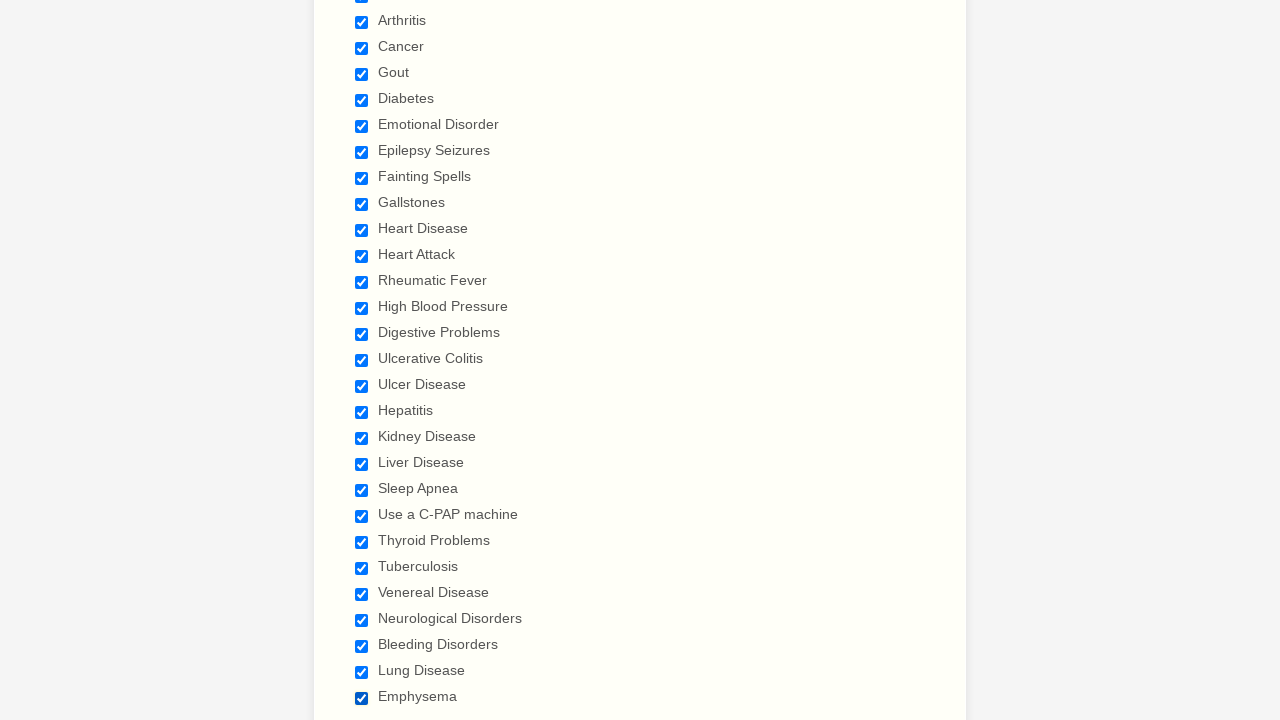

Waited 1 second after clicking checkbox
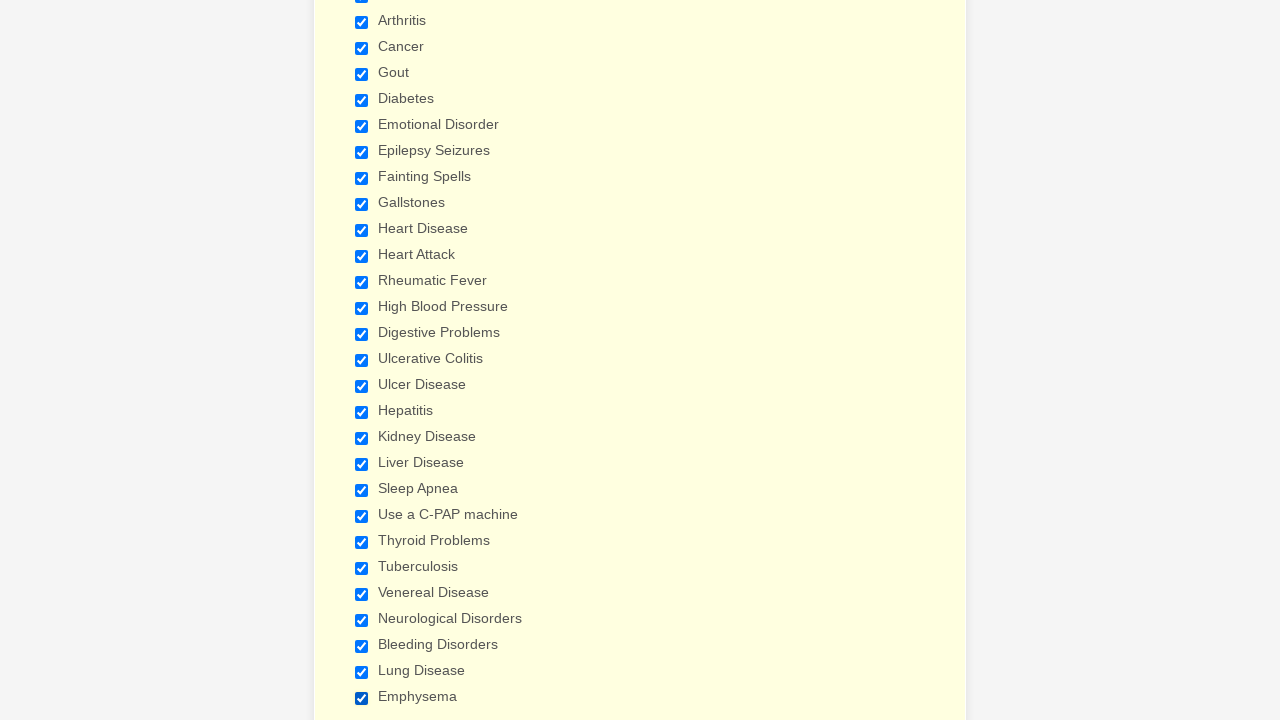

Cleared browser cookies
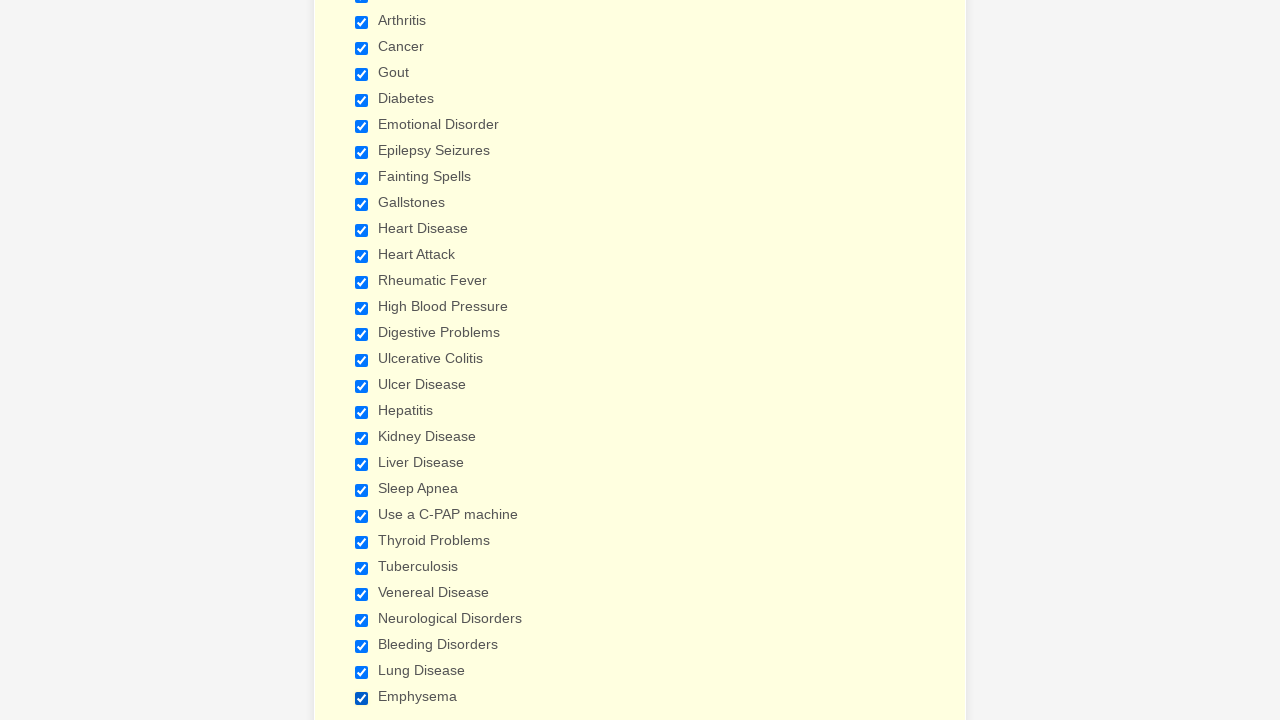

Reloaded the page
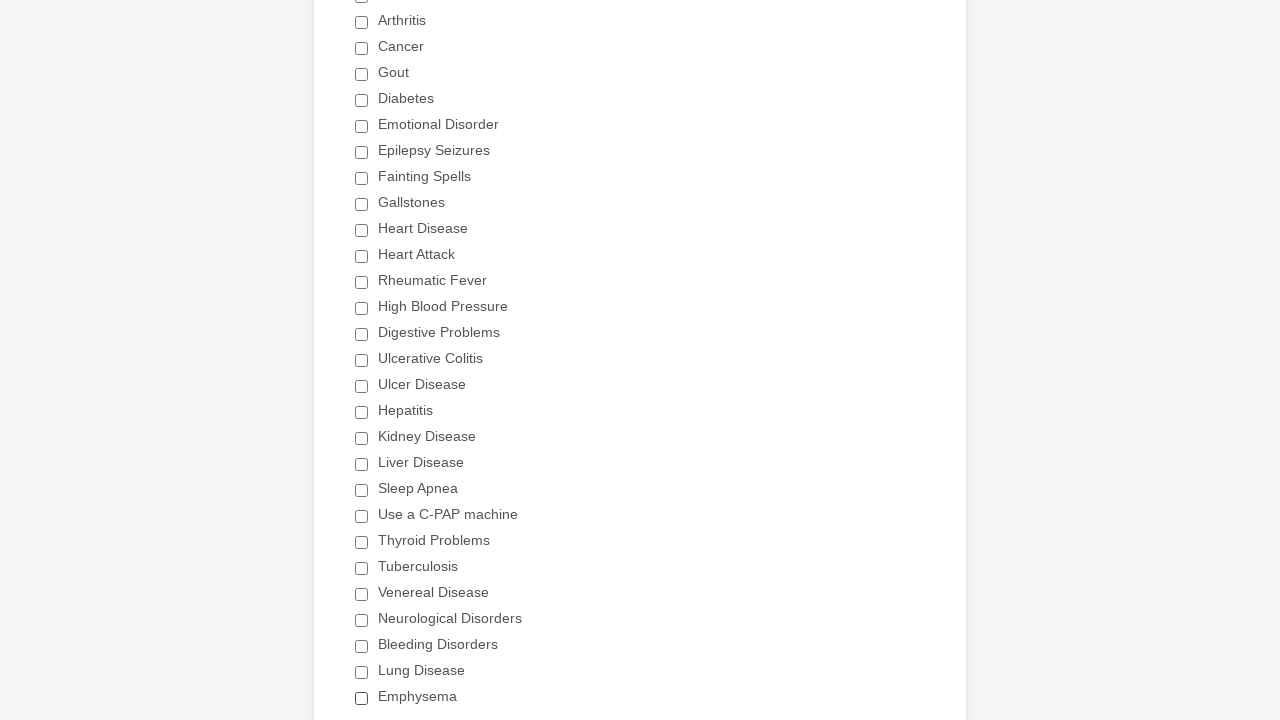

Located all checkboxes again after page reload
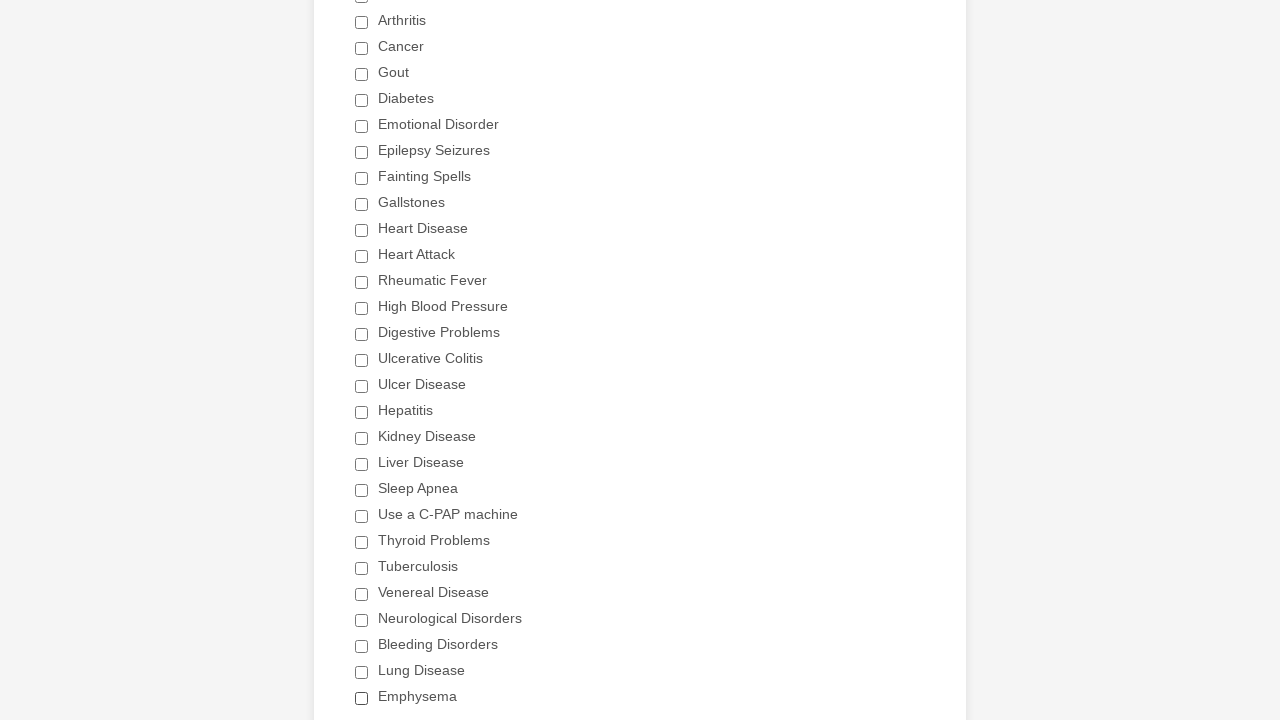

Examining checkbox at index 0 for Heart Attack selection
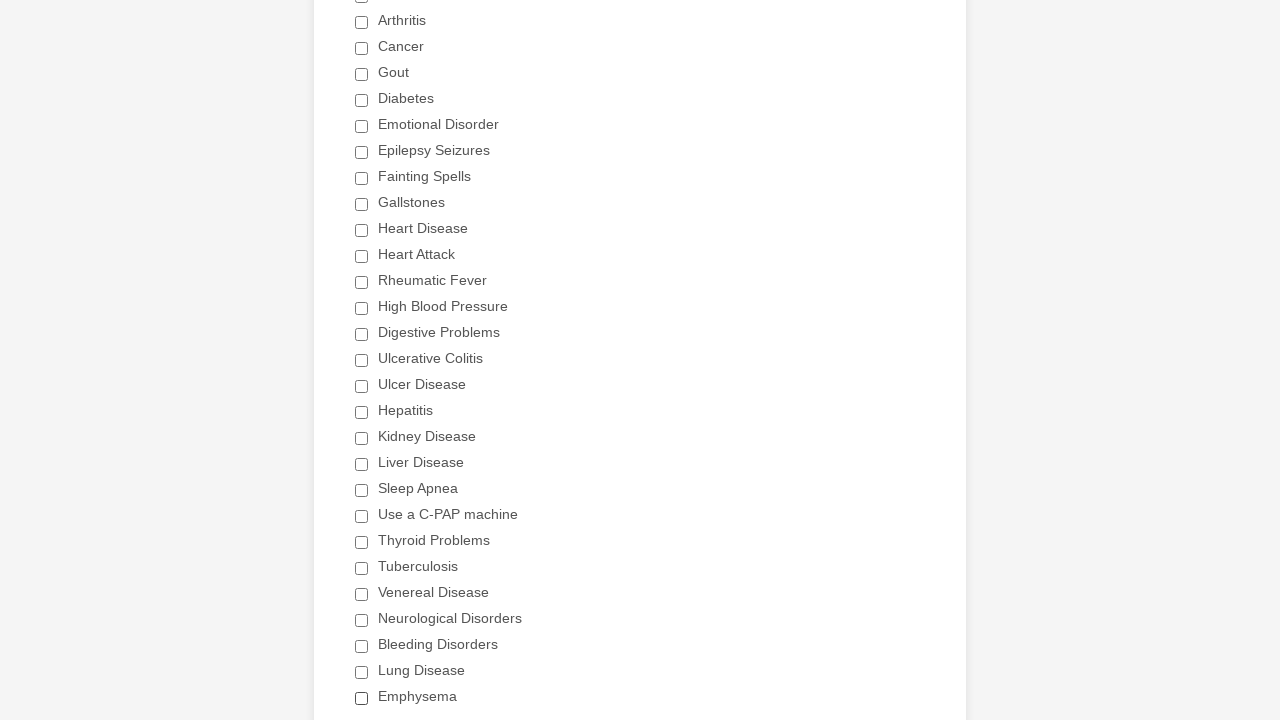

Examining checkbox at index 1 for Heart Attack selection
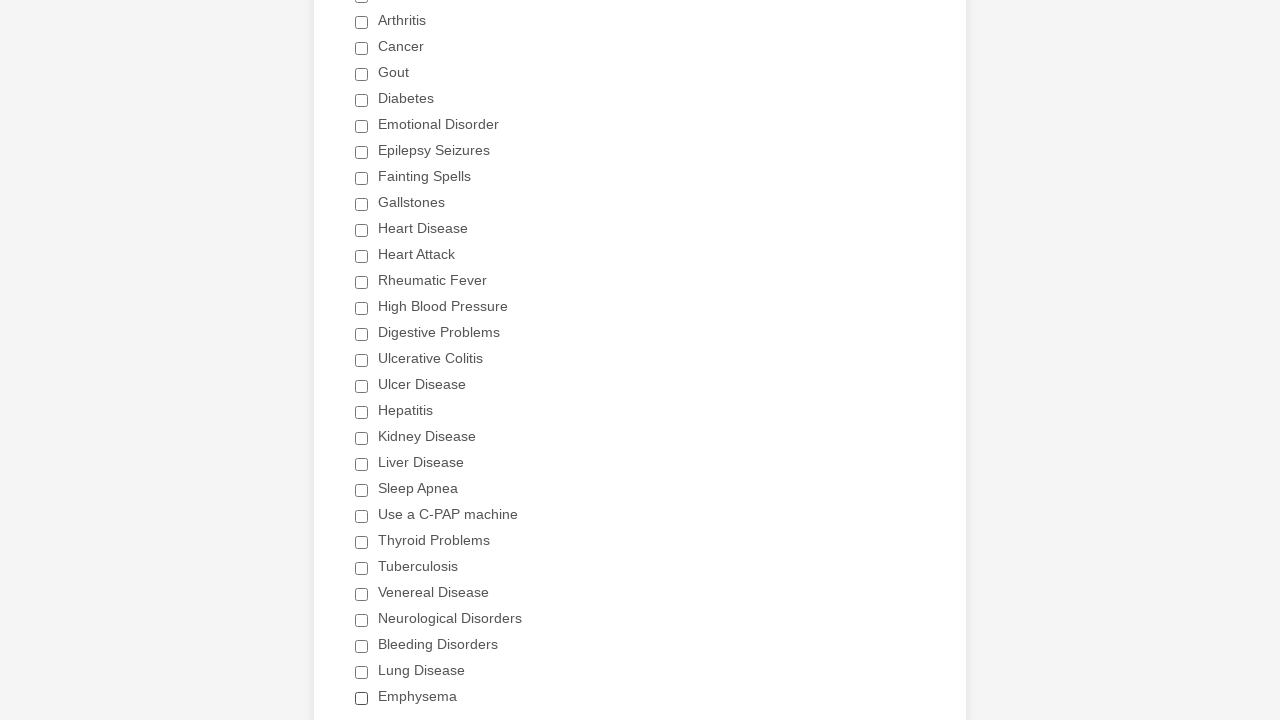

Examining checkbox at index 2 for Heart Attack selection
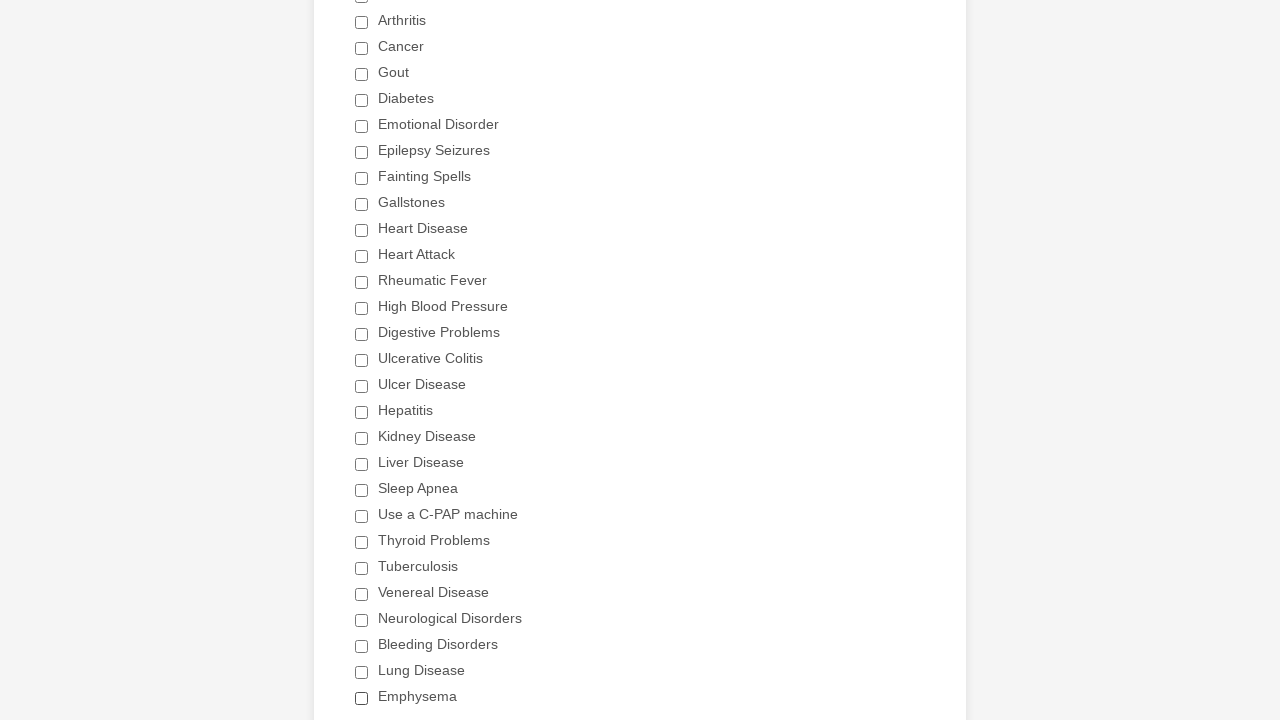

Examining checkbox at index 3 for Heart Attack selection
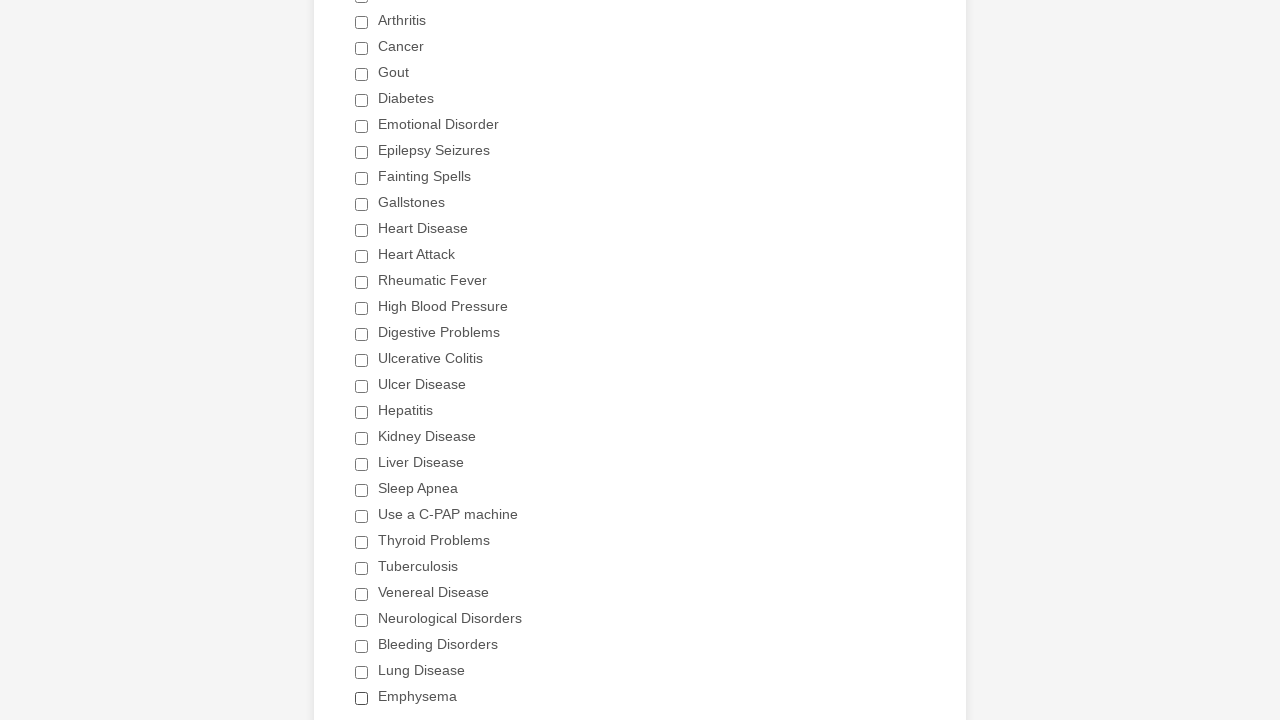

Examining checkbox at index 4 for Heart Attack selection
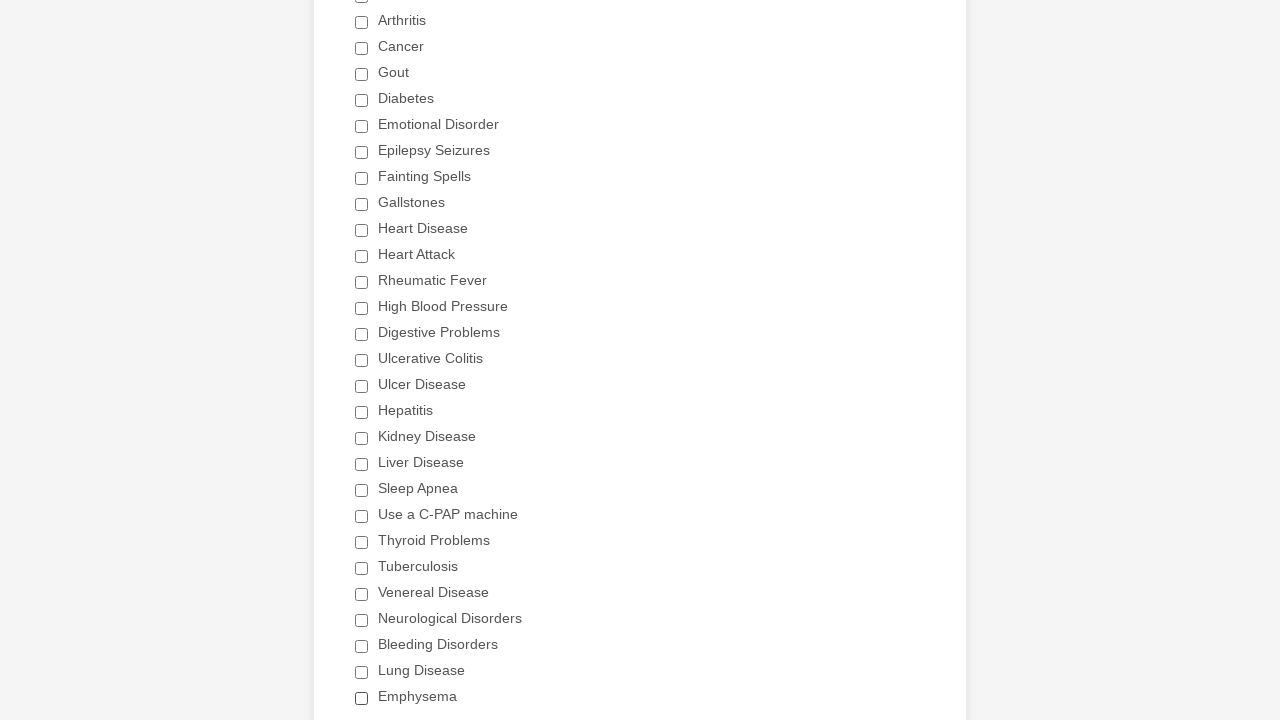

Examining checkbox at index 5 for Heart Attack selection
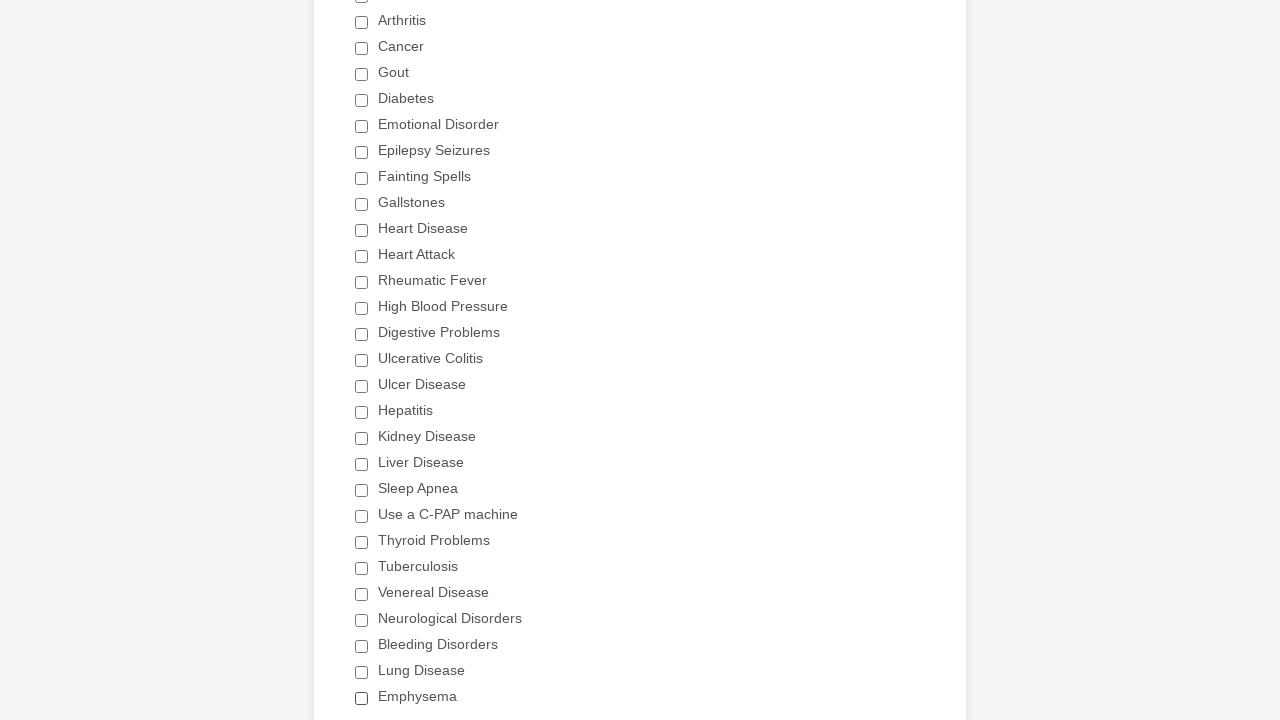

Examining checkbox at index 6 for Heart Attack selection
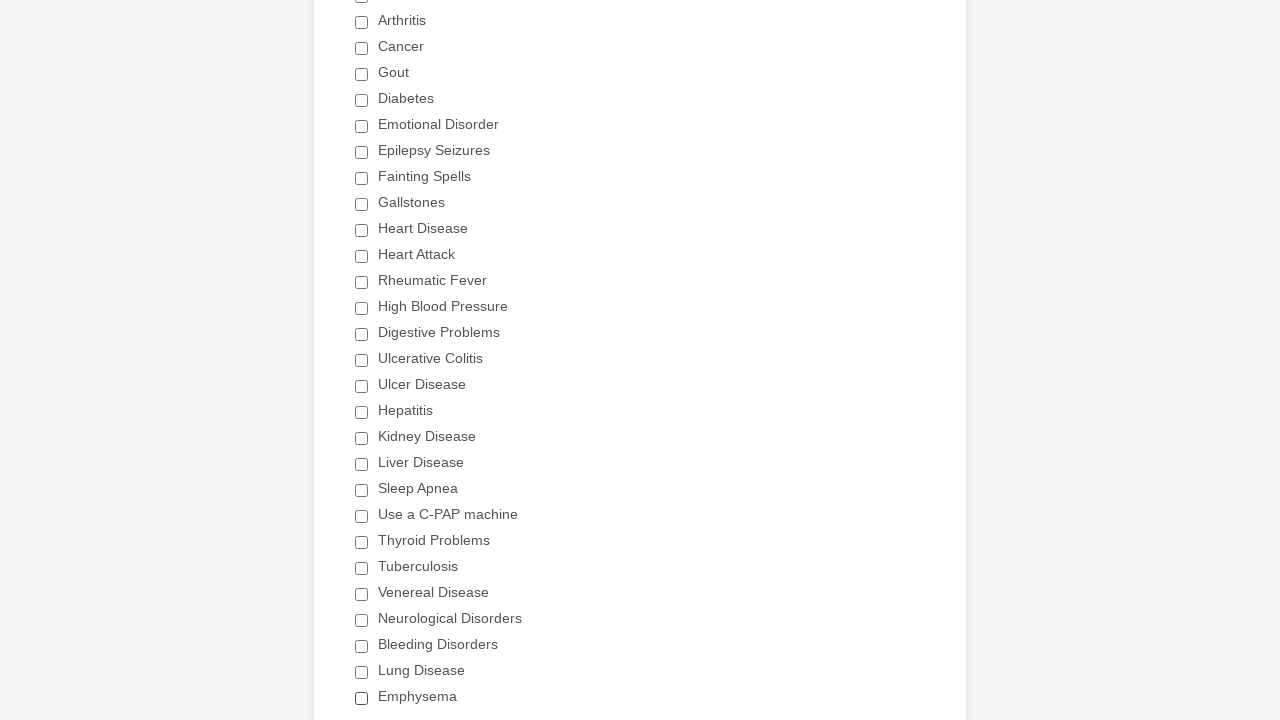

Examining checkbox at index 7 for Heart Attack selection
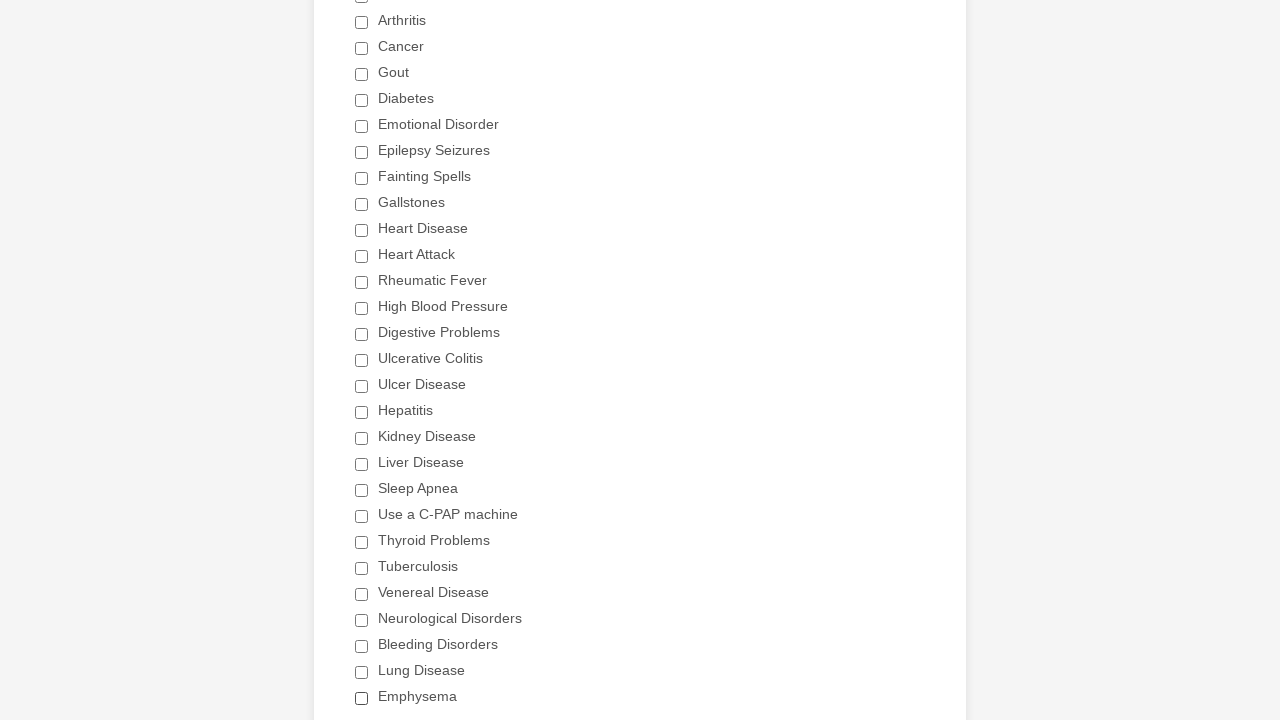

Examining checkbox at index 8 for Heart Attack selection
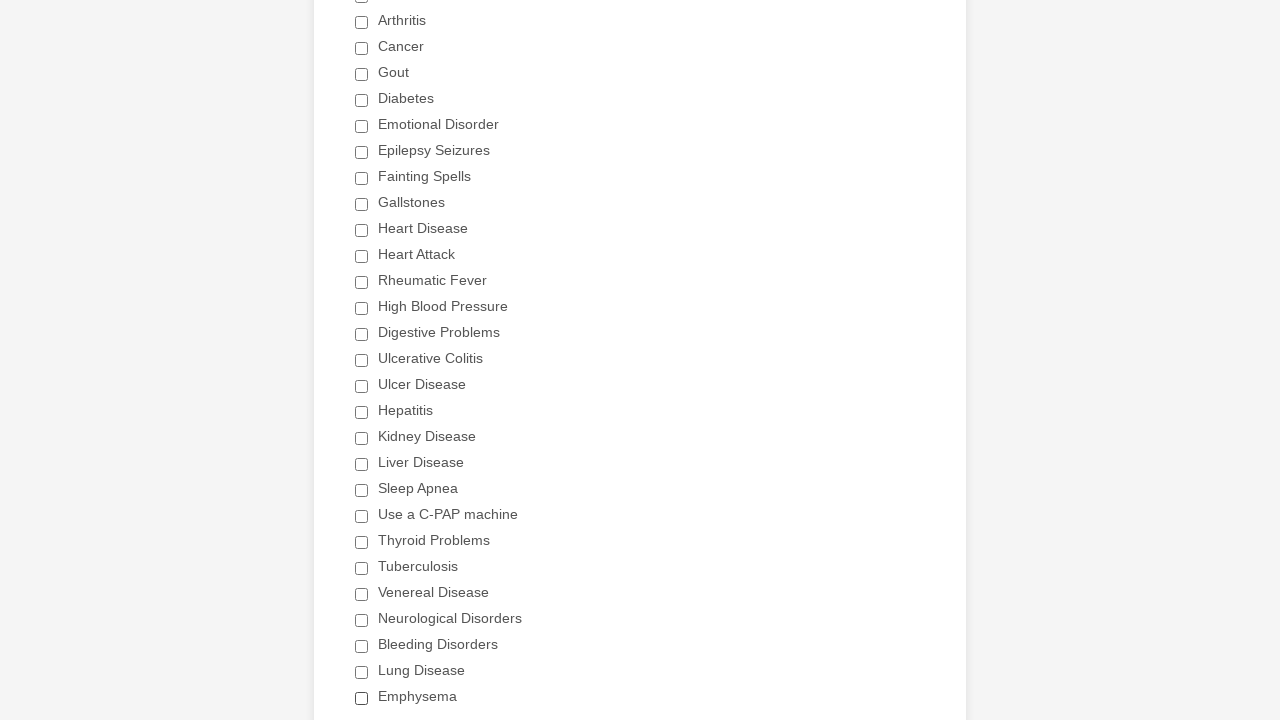

Examining checkbox at index 9 for Heart Attack selection
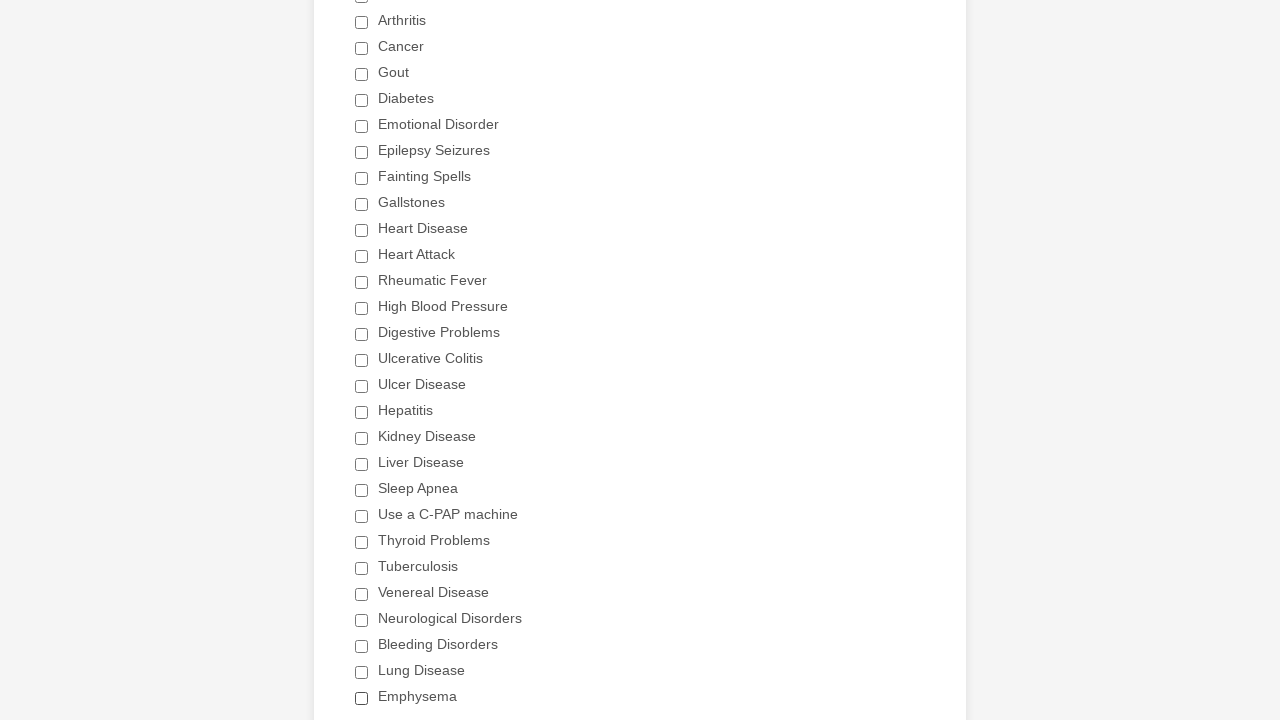

Examining checkbox at index 10 for Heart Attack selection
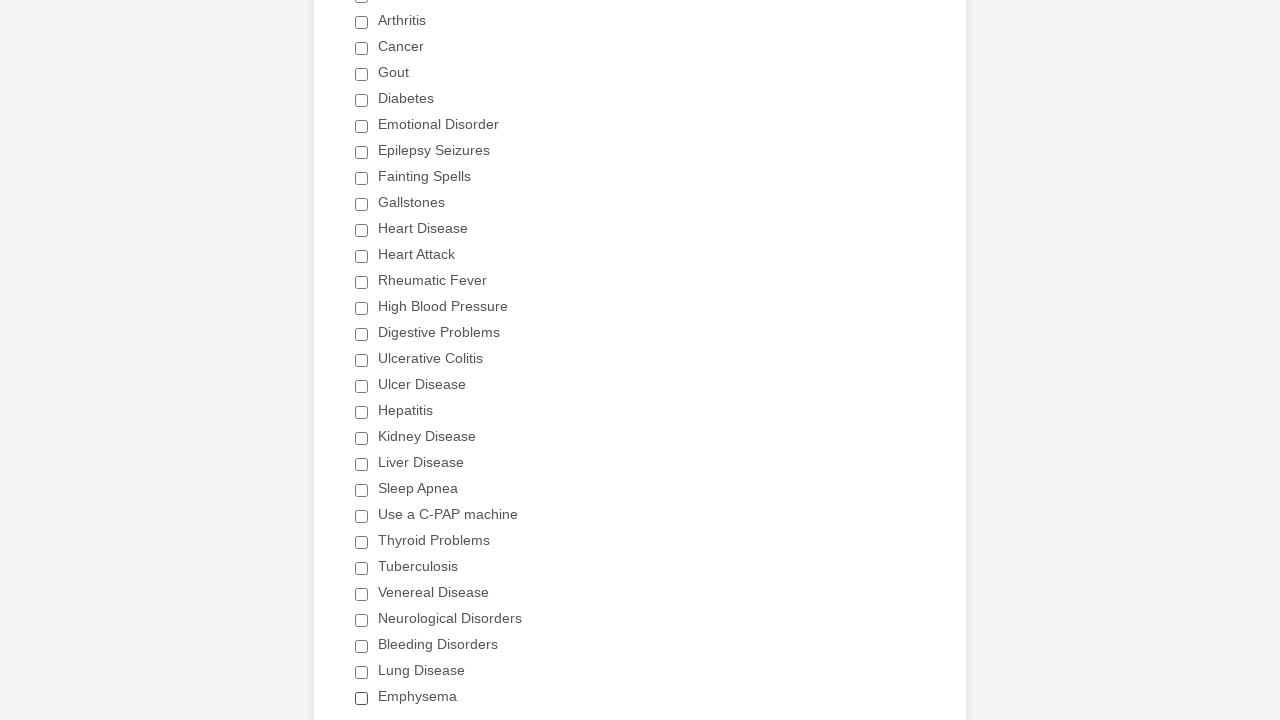

Examining checkbox at index 11 for Heart Attack selection
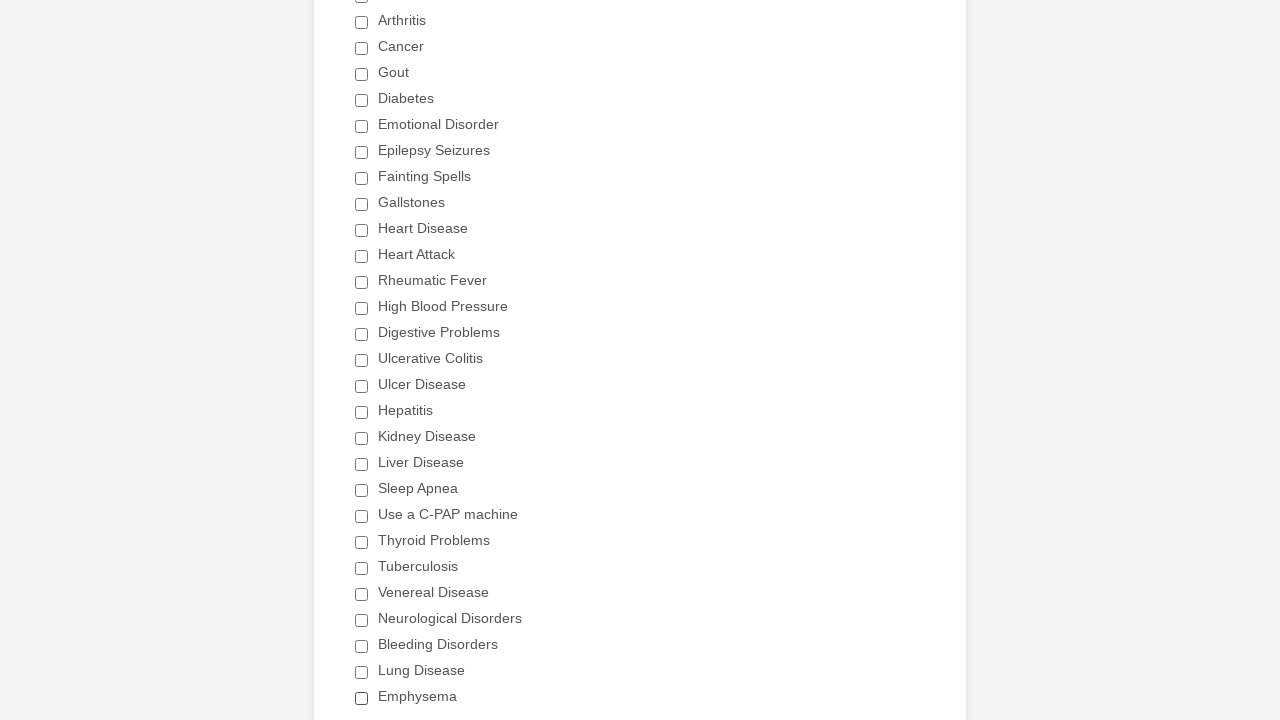

Clicked Heart Attack checkbox at (362, 256) on div.form-single-column input[type='checkbox'] >> nth=11
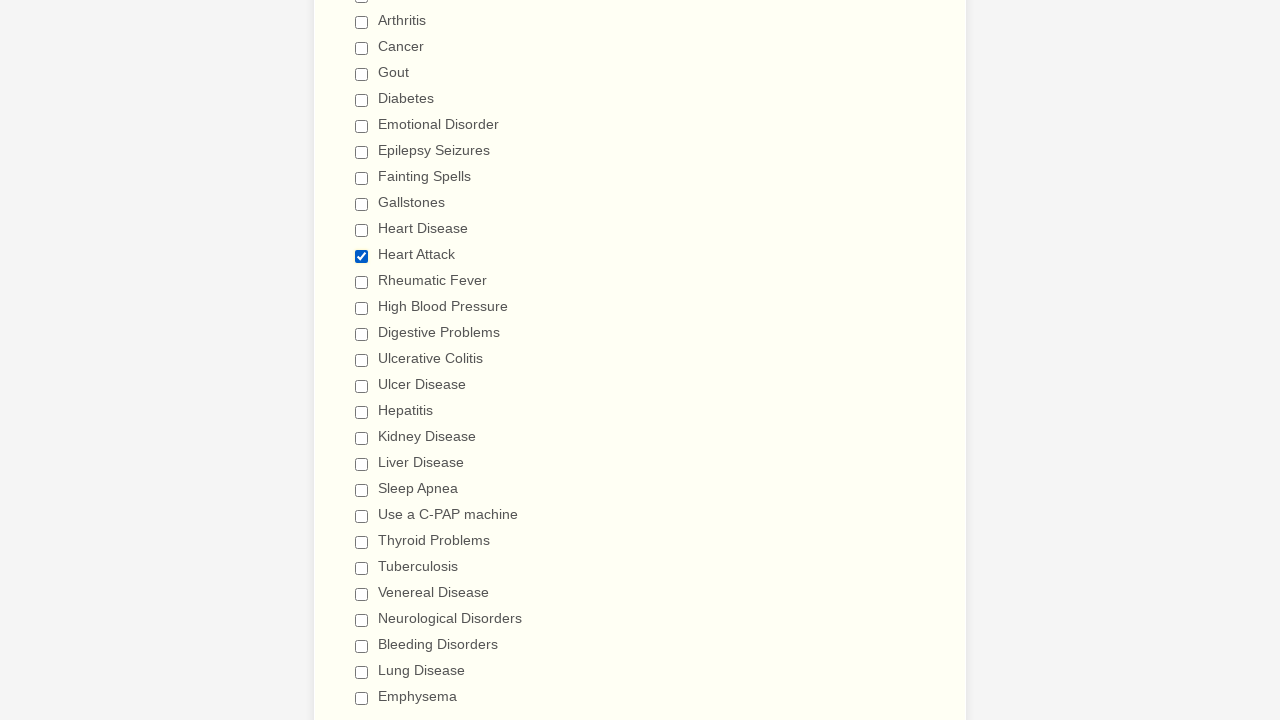

Waited 3 seconds after selecting Heart Attack checkbox
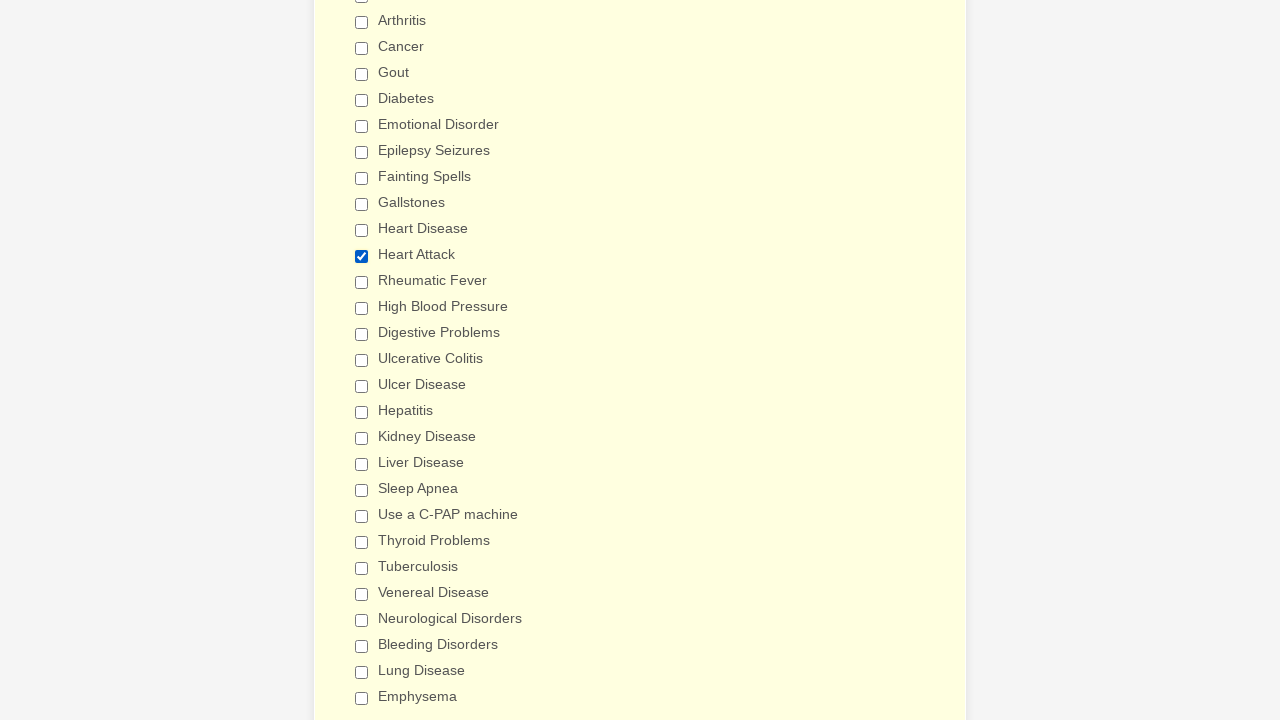

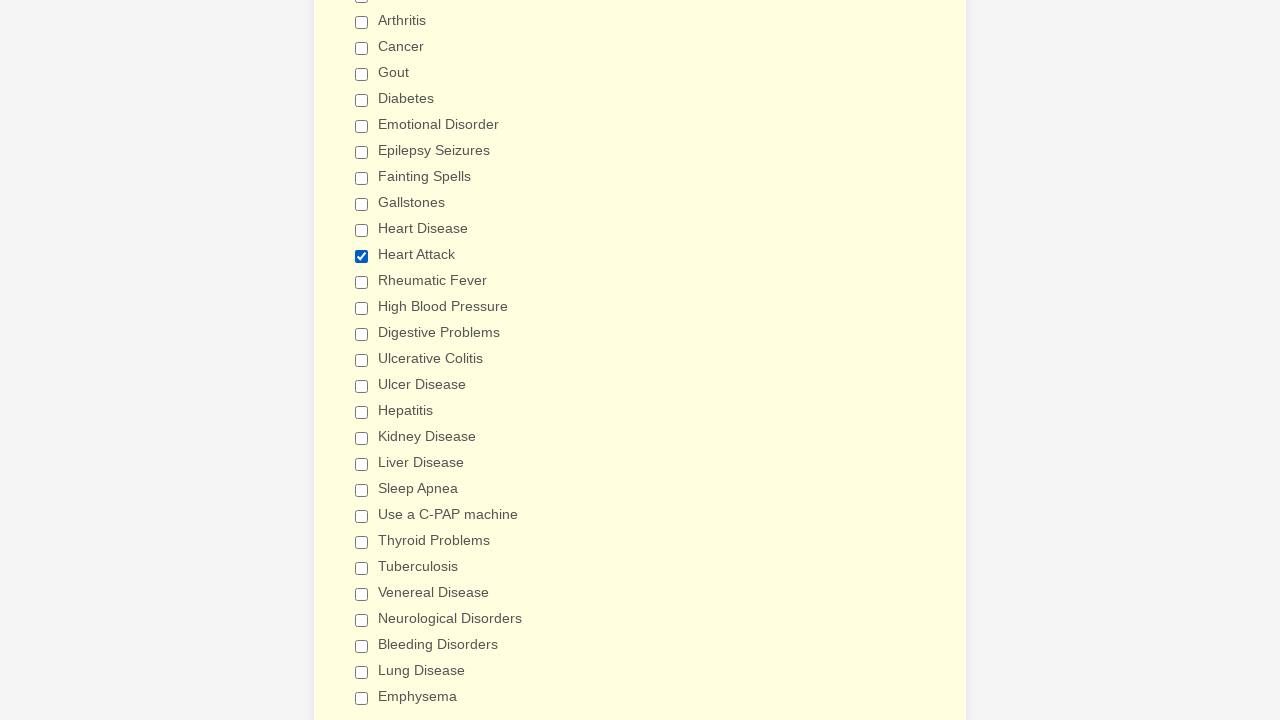